Tests that no links on the page have empty href attributes (just "#").

Starting URL: https://ntig-uppsala.github.io/Frisor-Saxe/index.html

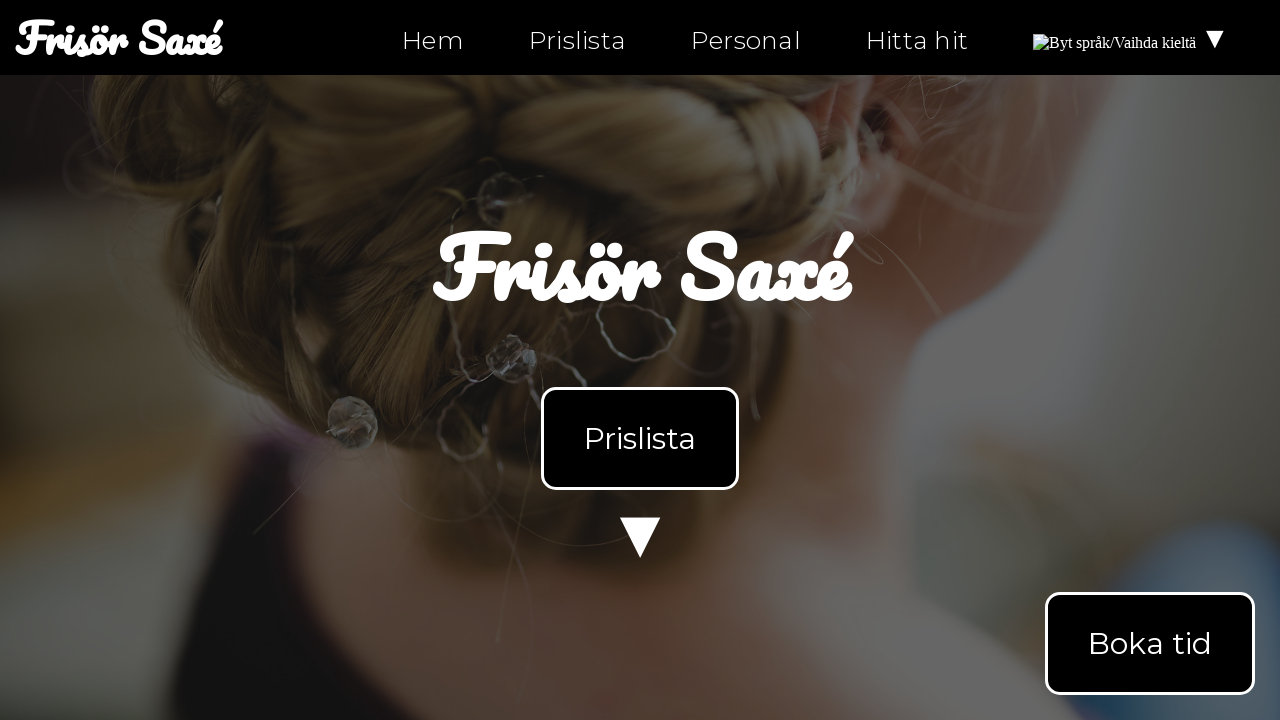

Waited for links to load on index.html
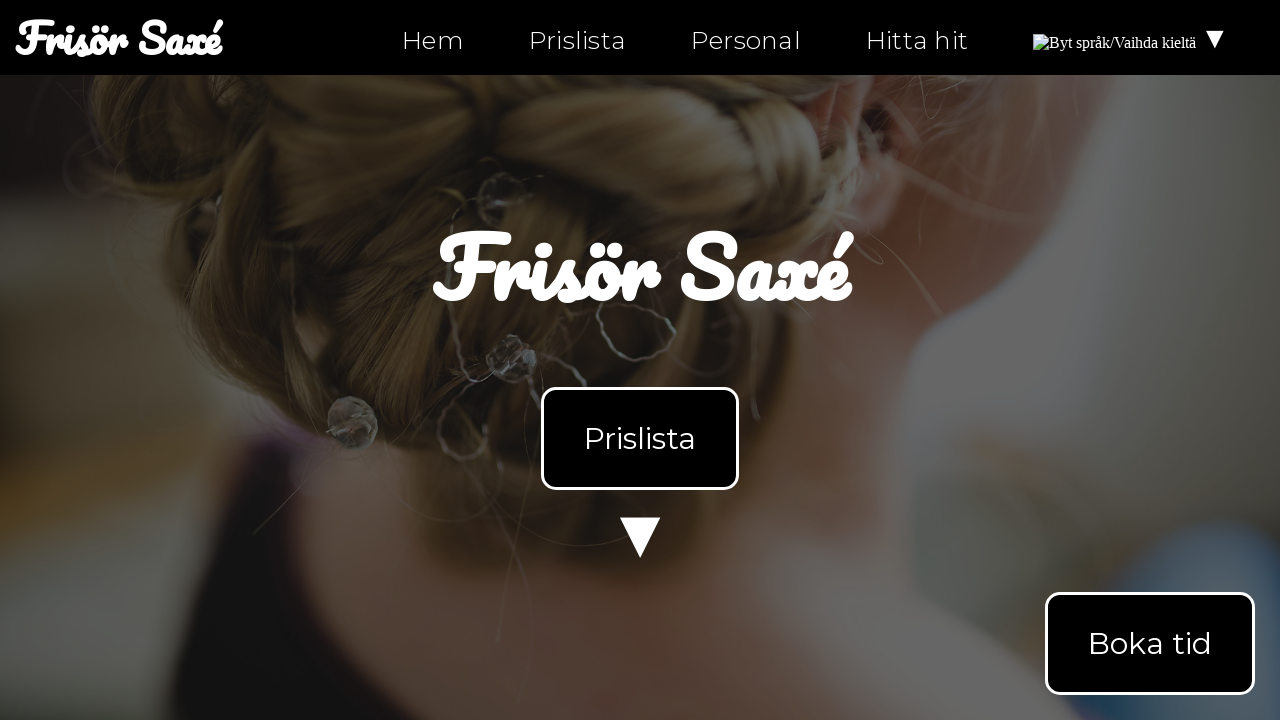

Retrieved all links from index.html
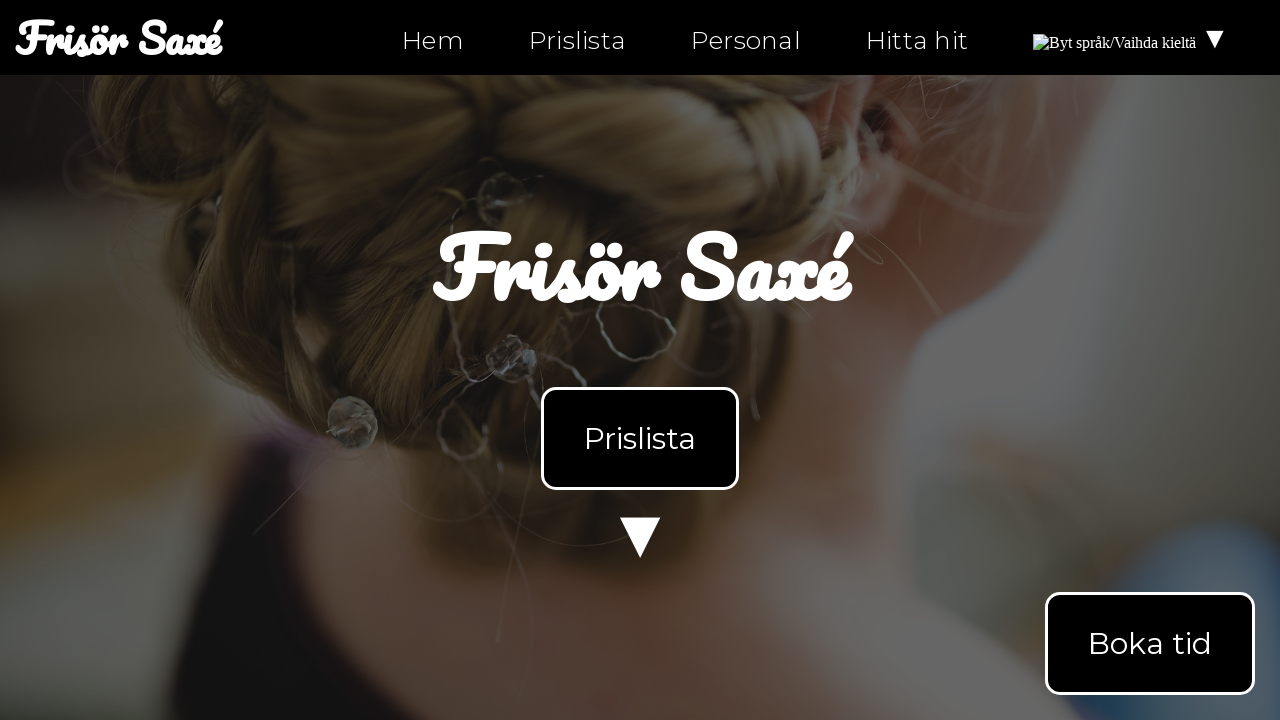

Checked link href attribute: index.html
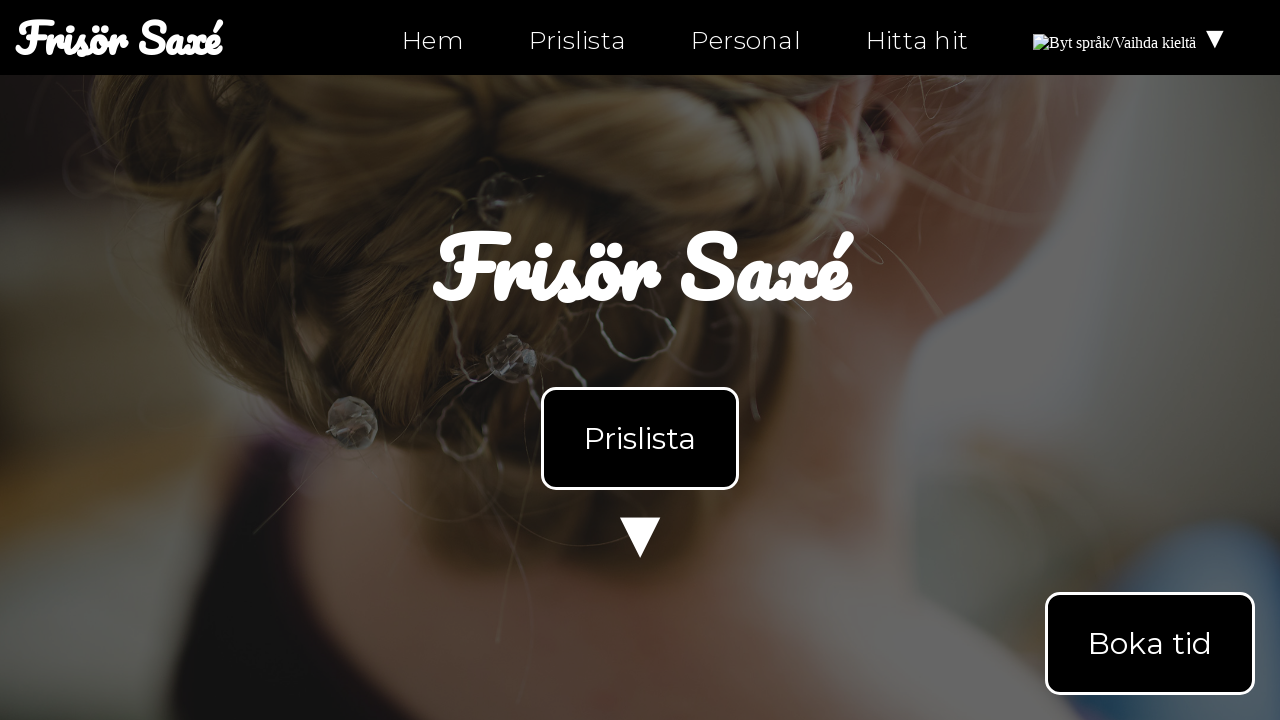

Asserted link href is valid (not empty '#')
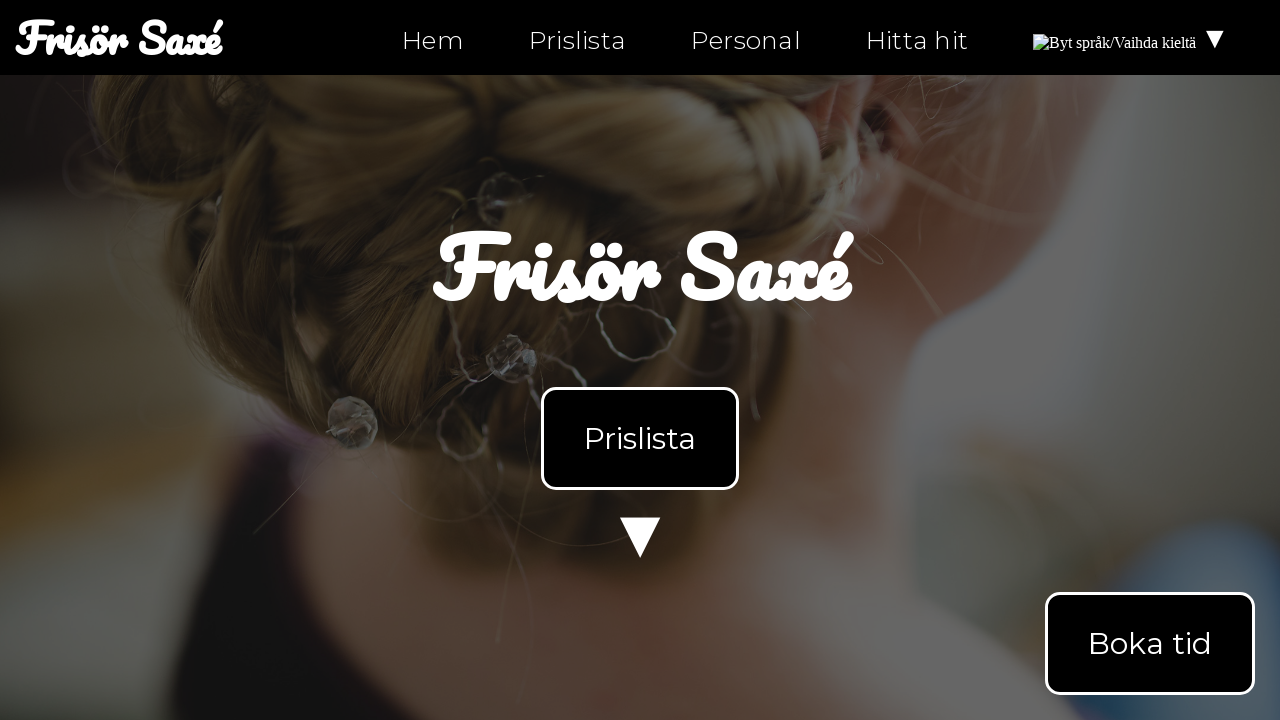

Checked link href attribute: index.html
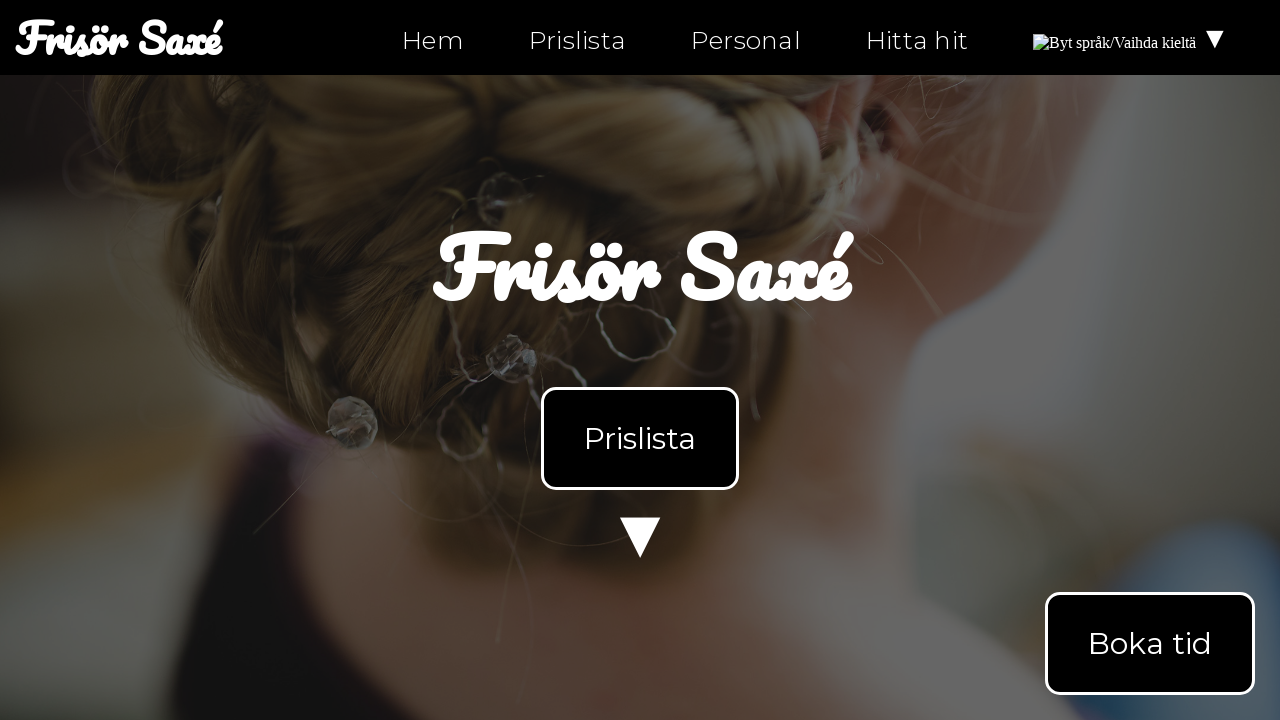

Asserted link href is valid (not empty '#')
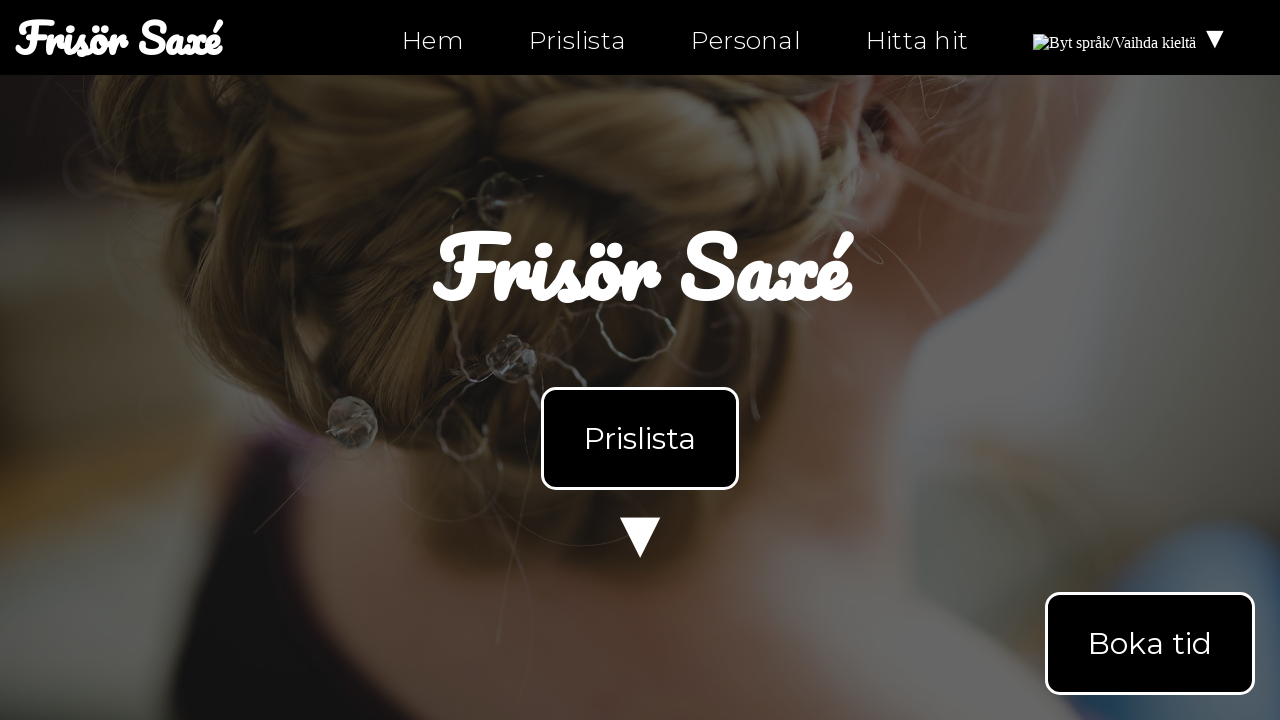

Checked link href attribute: index.html#products
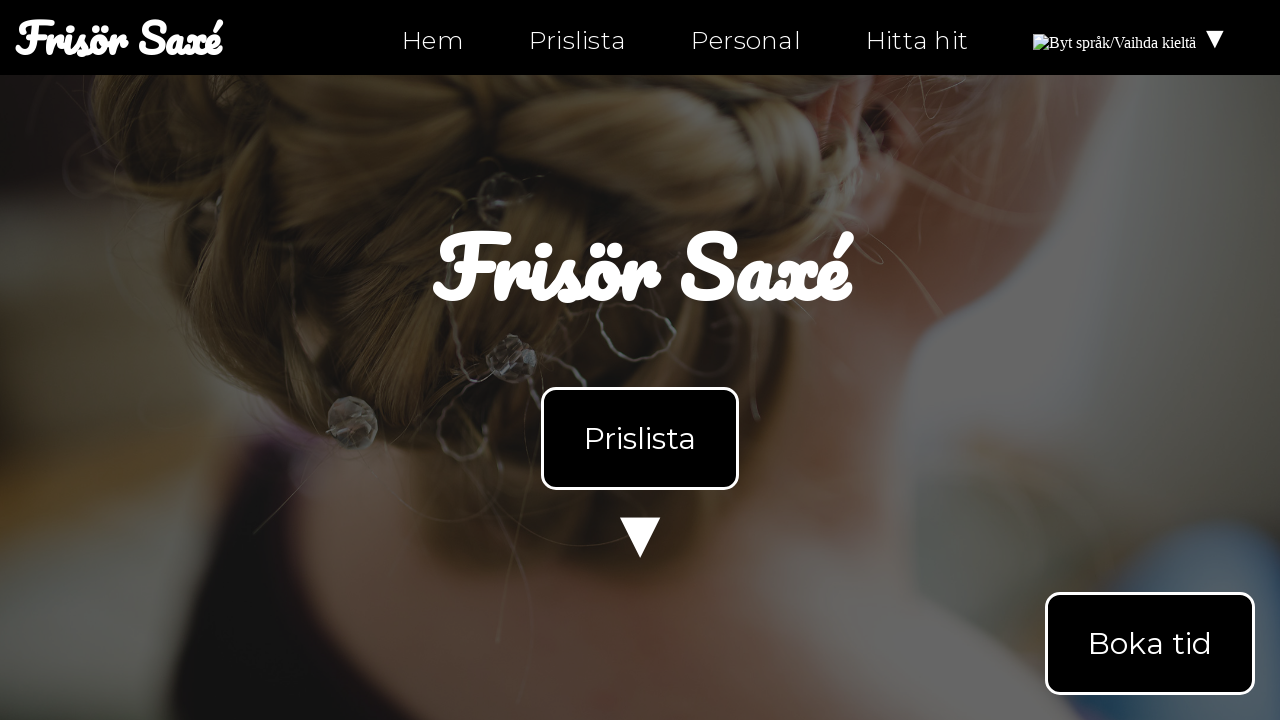

Asserted link href is valid (not empty '#')
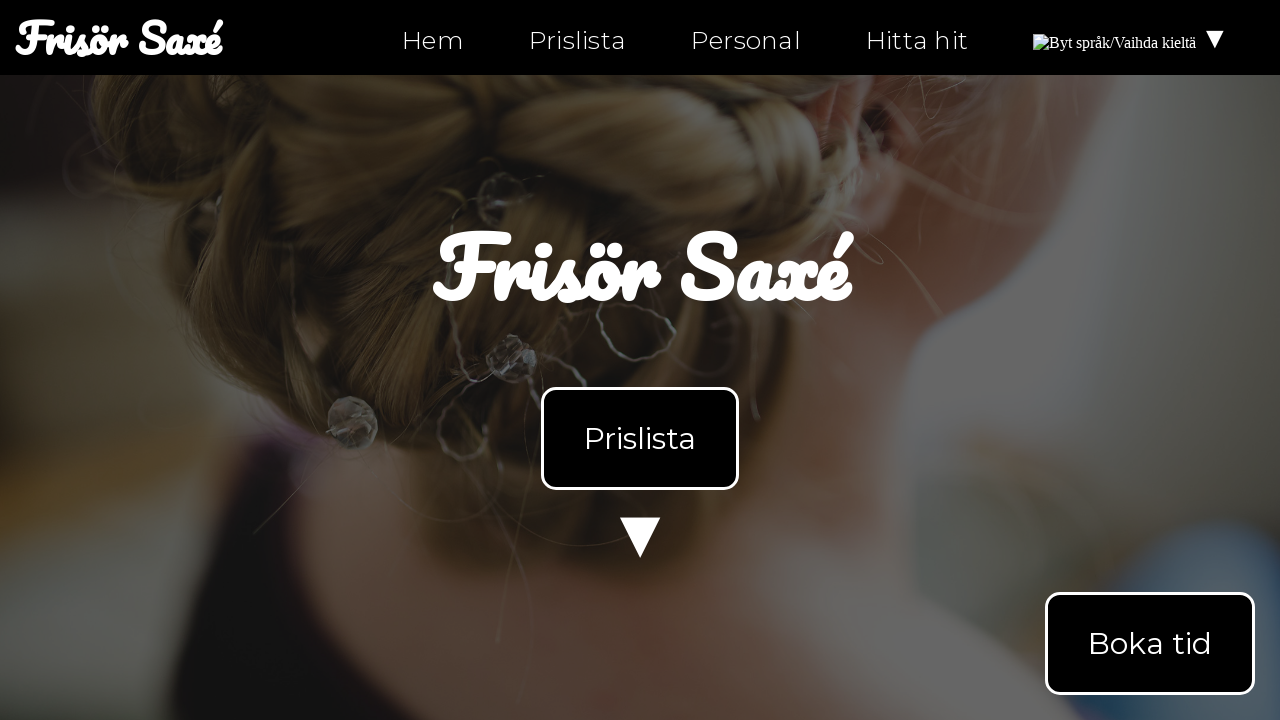

Checked link href attribute: personal.html
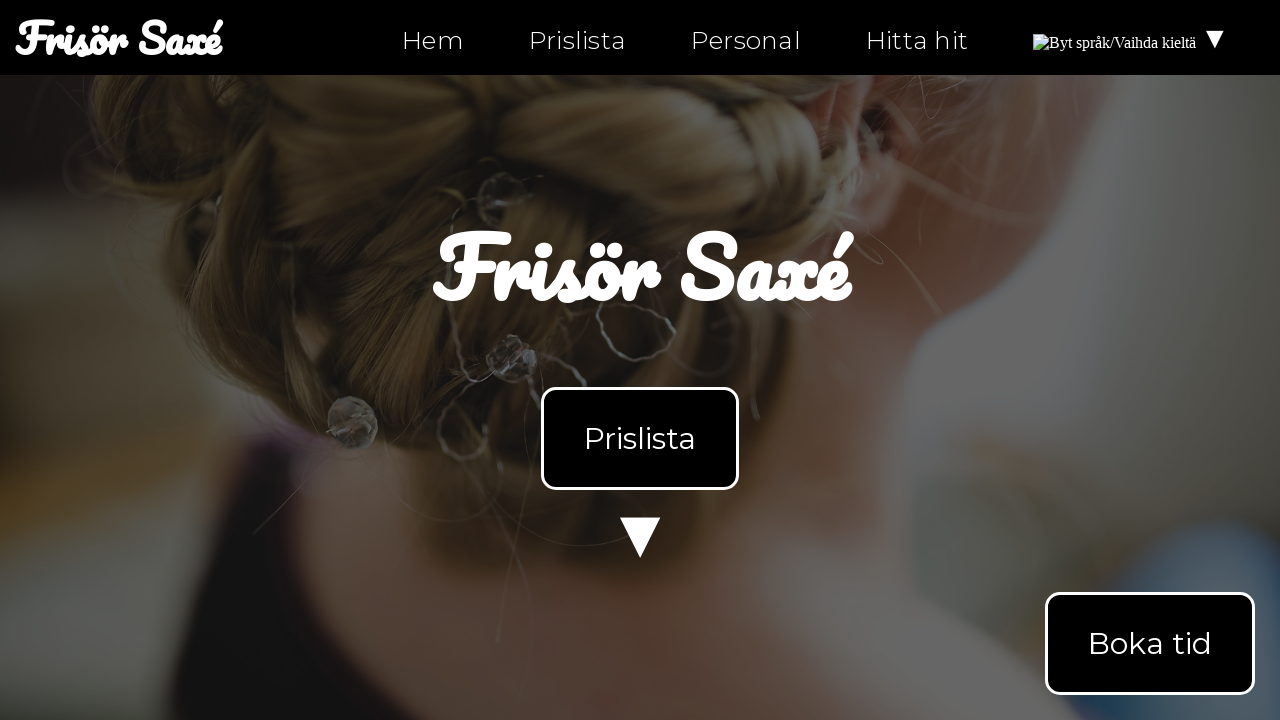

Asserted link href is valid (not empty '#')
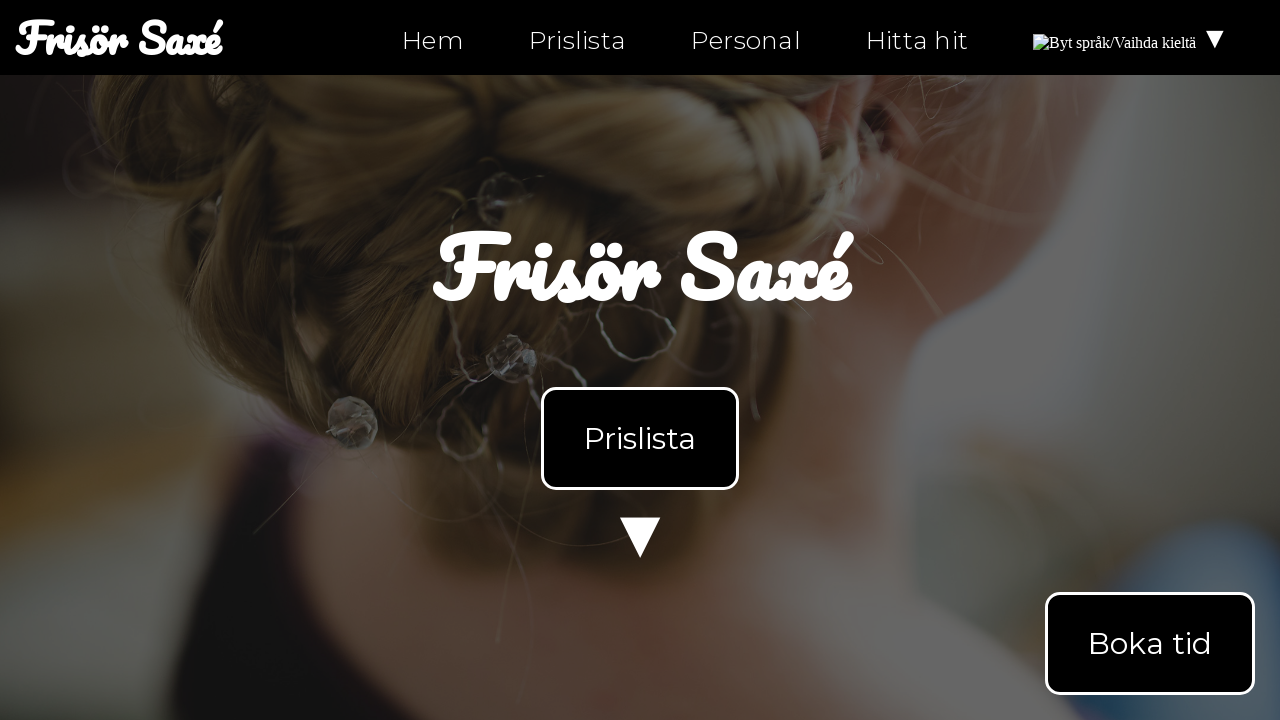

Checked link href attribute: hitta-hit.html
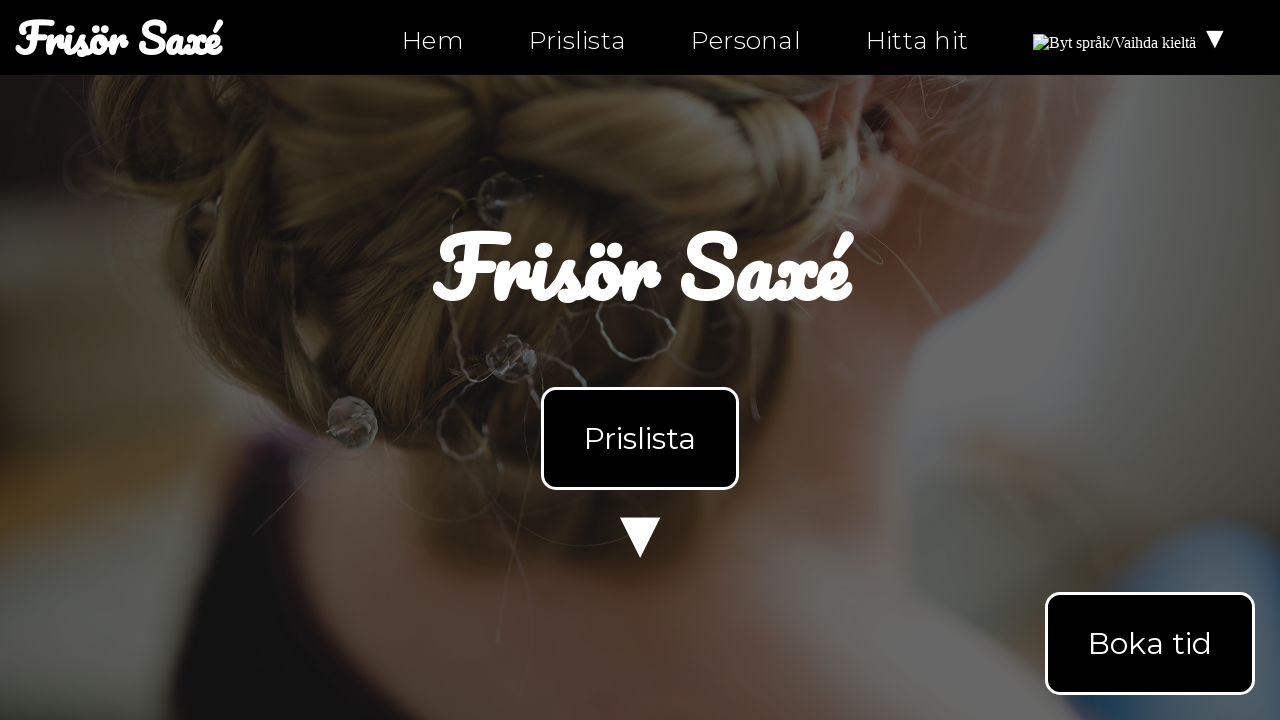

Asserted link href is valid (not empty '#')
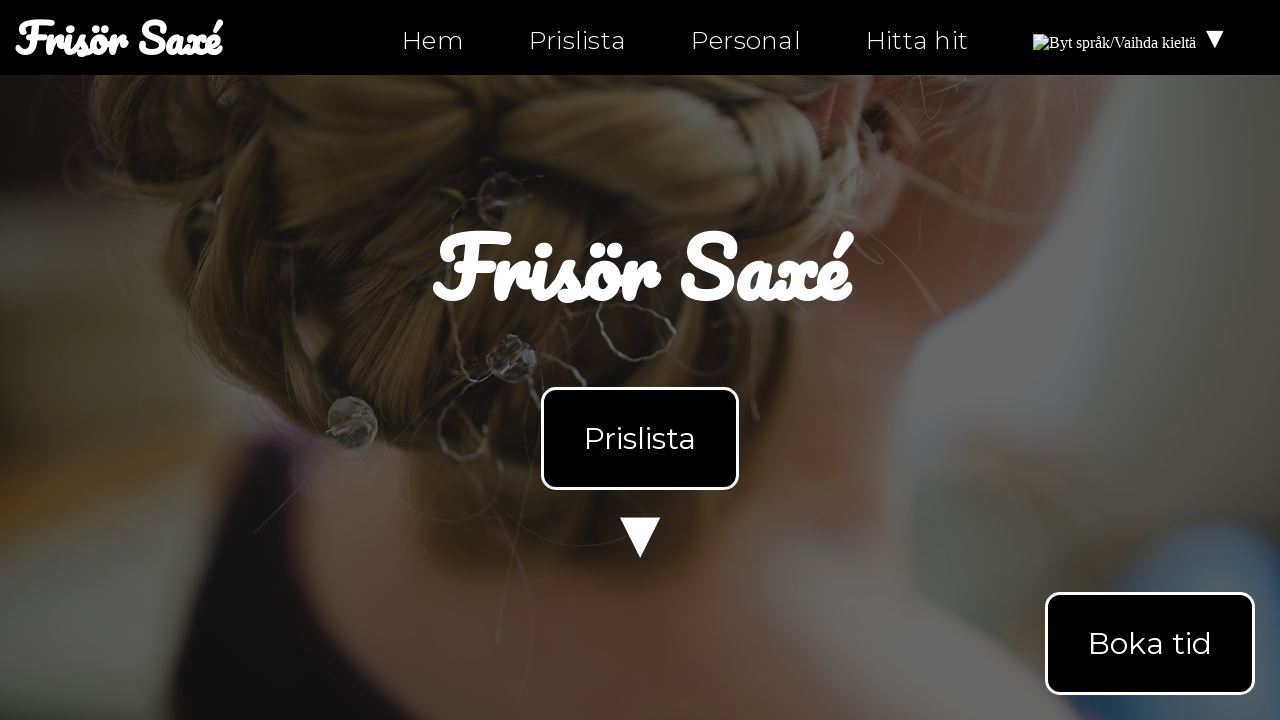

Checked link href attribute: index.html
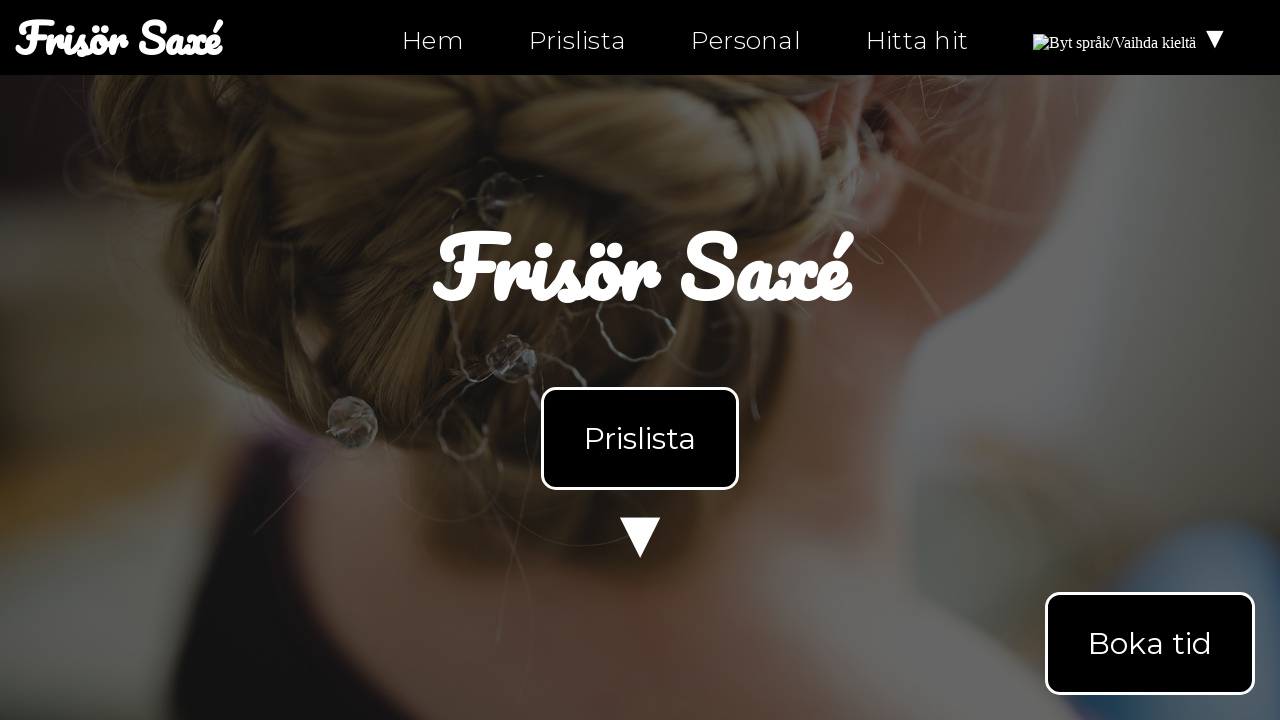

Asserted link href is valid (not empty '#')
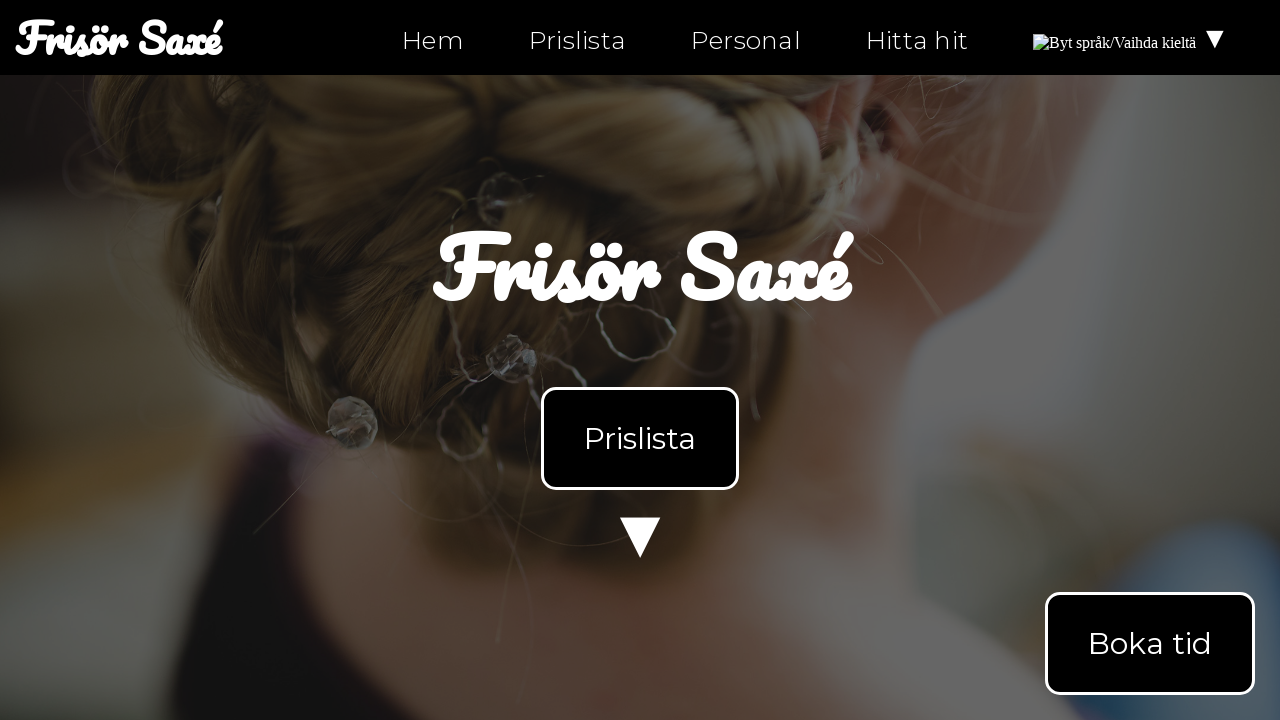

Checked link href attribute: index-fi.html
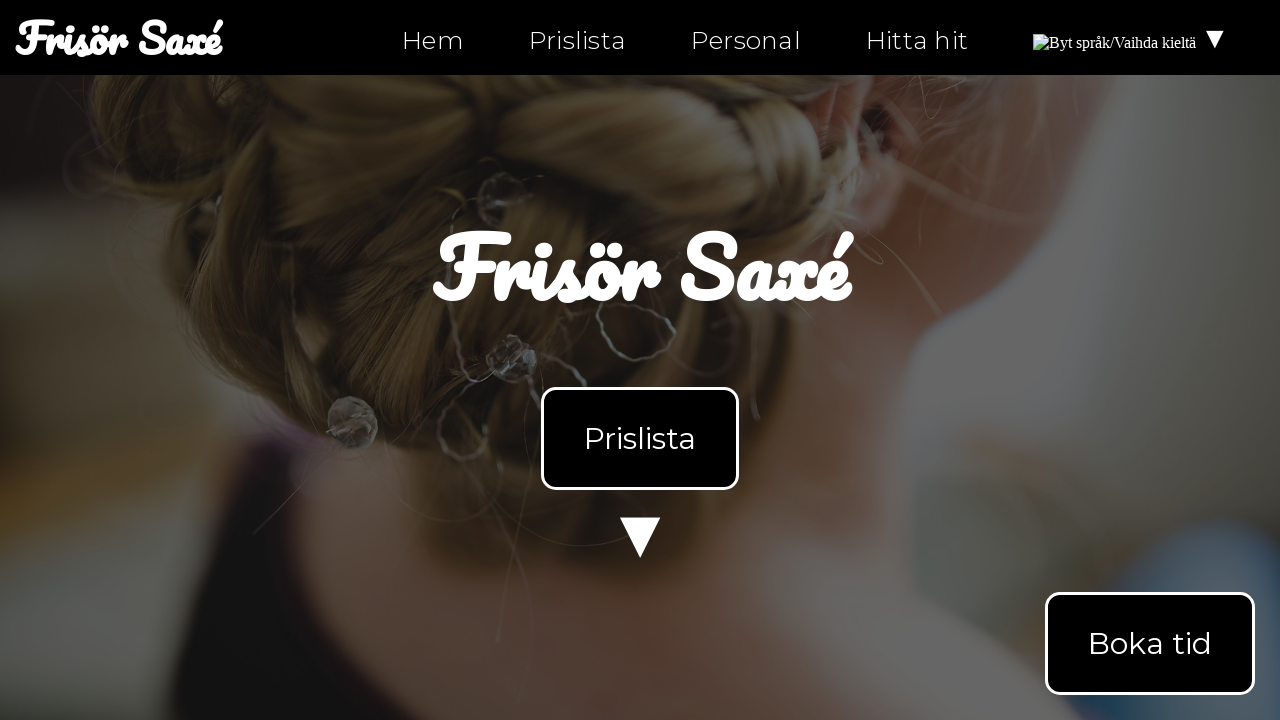

Asserted link href is valid (not empty '#')
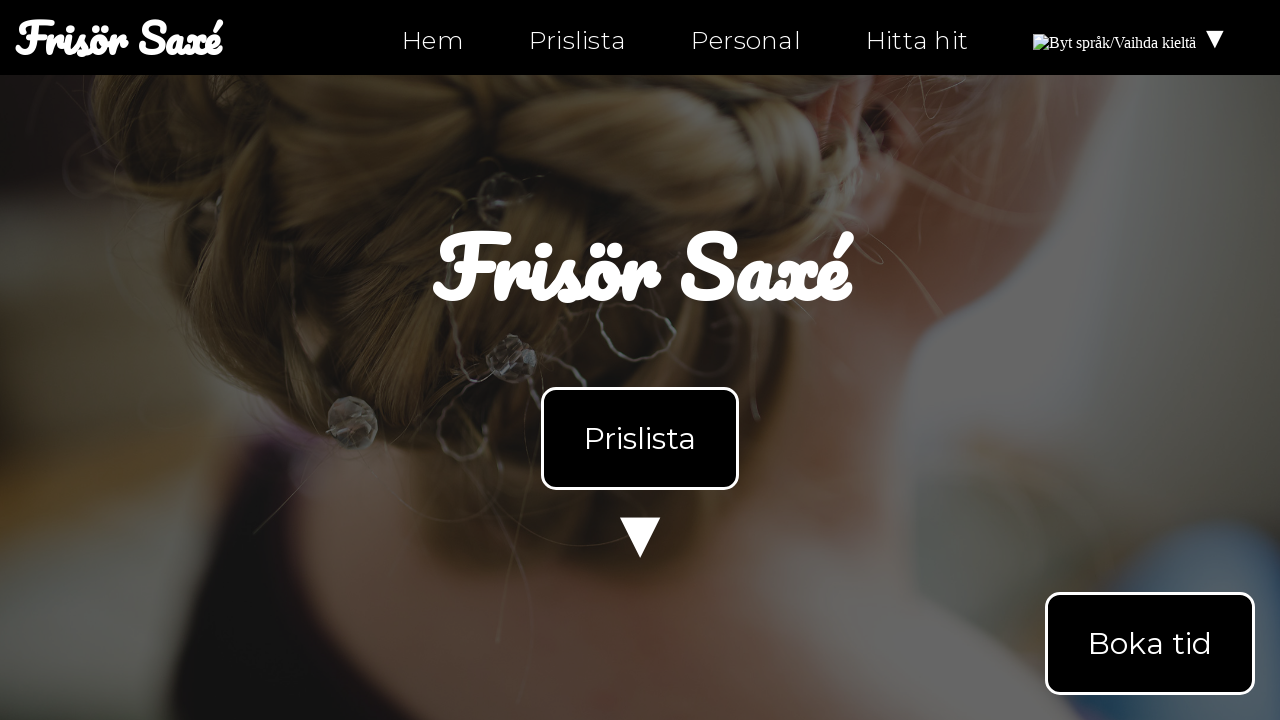

Checked link href attribute: #products
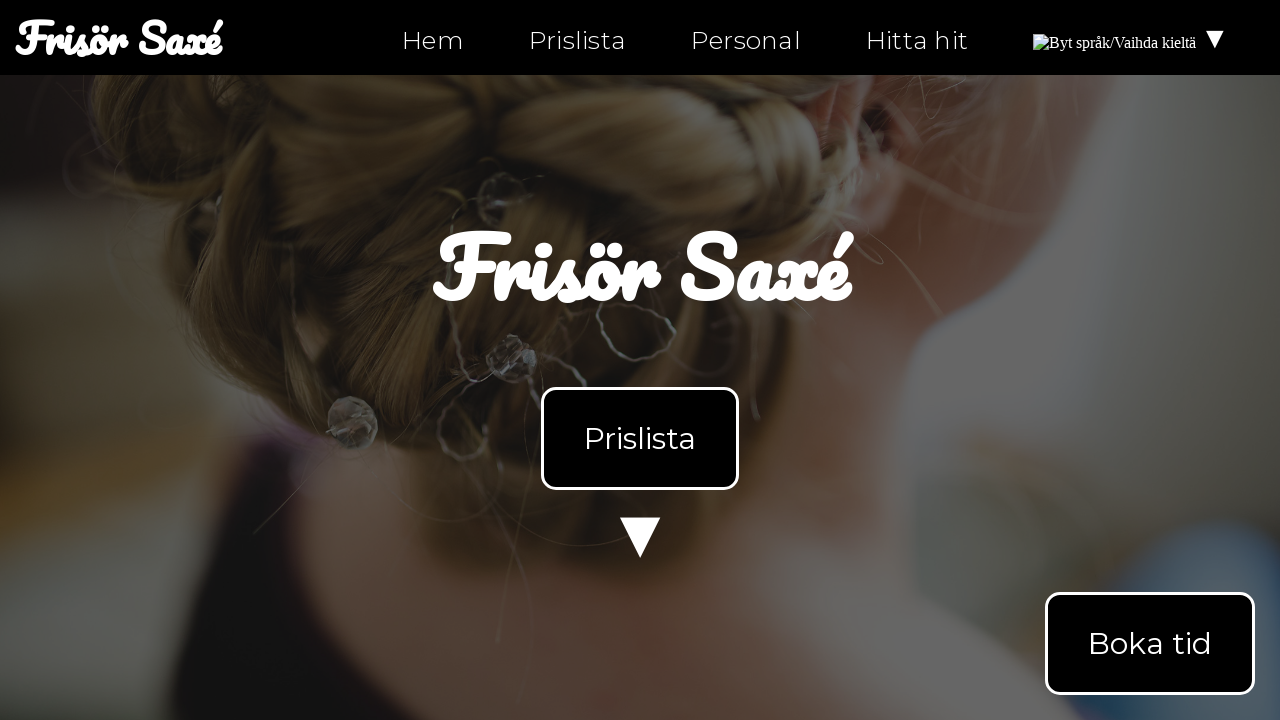

Asserted link href is valid (not empty '#')
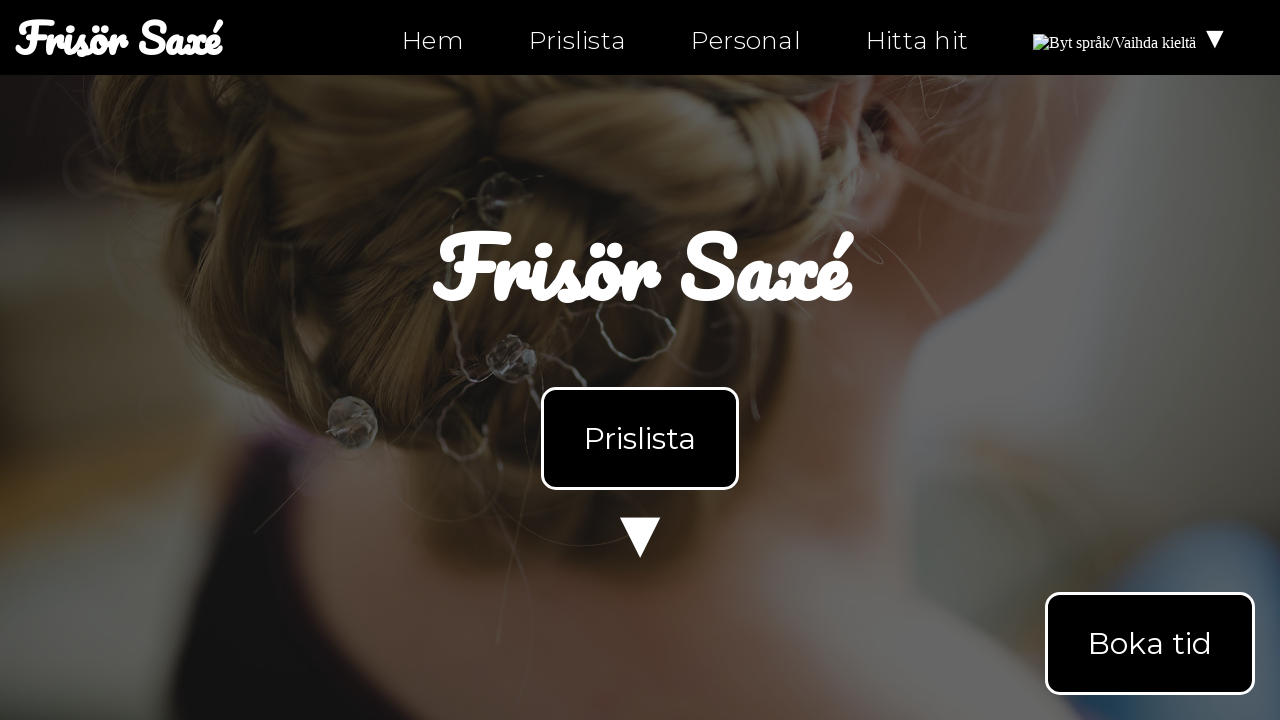

Checked link href attribute: #products
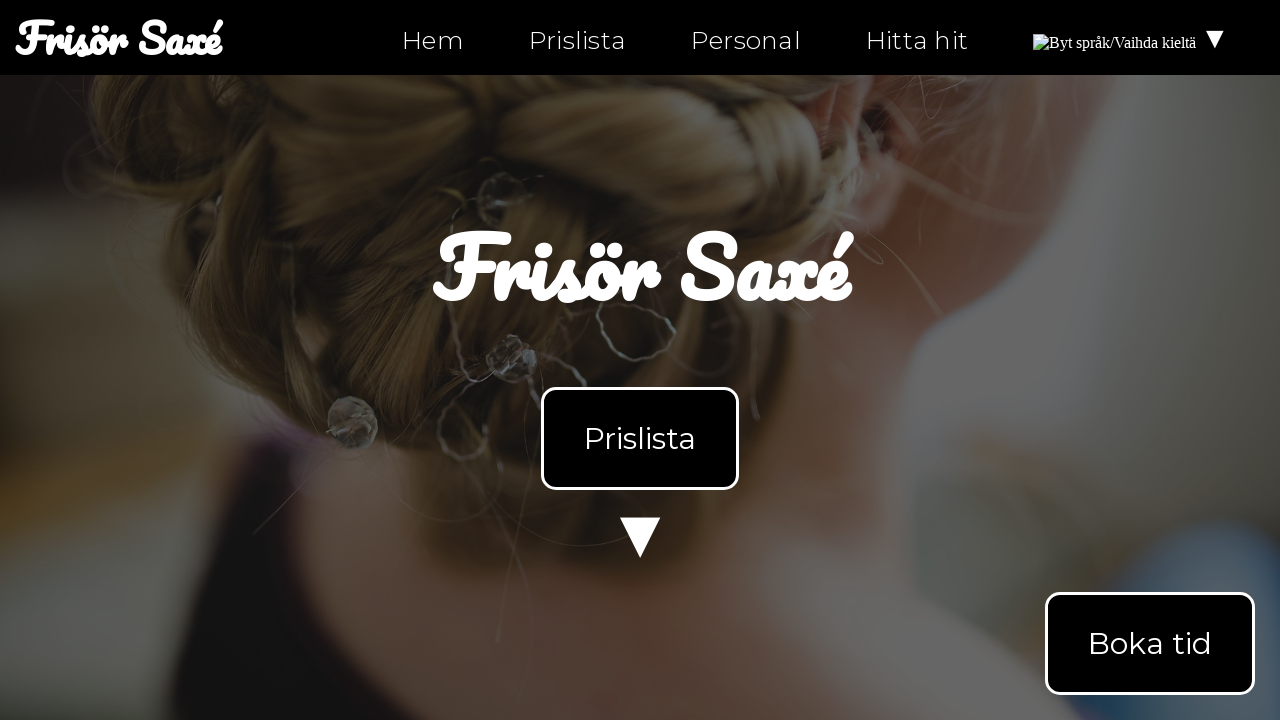

Asserted link href is valid (not empty '#')
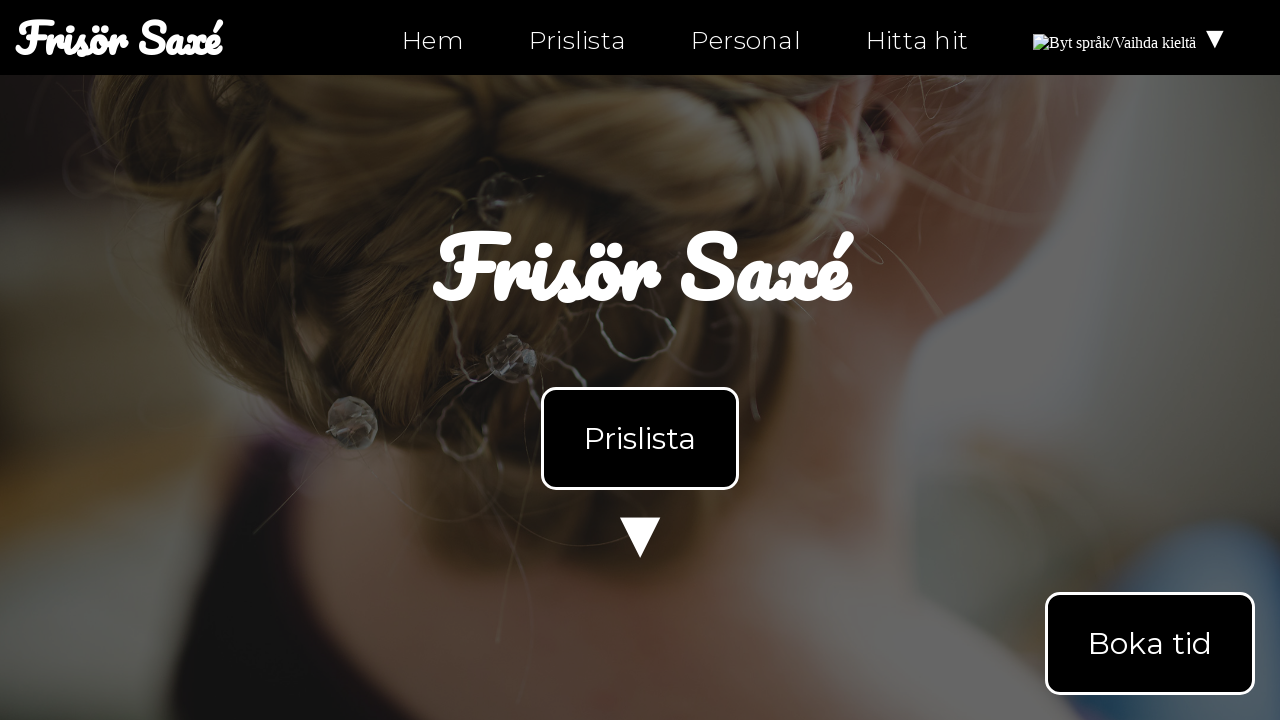

Checked link href attribute: mailto:info@ntig-uppsala.github.io?Subject=Boka%20tid
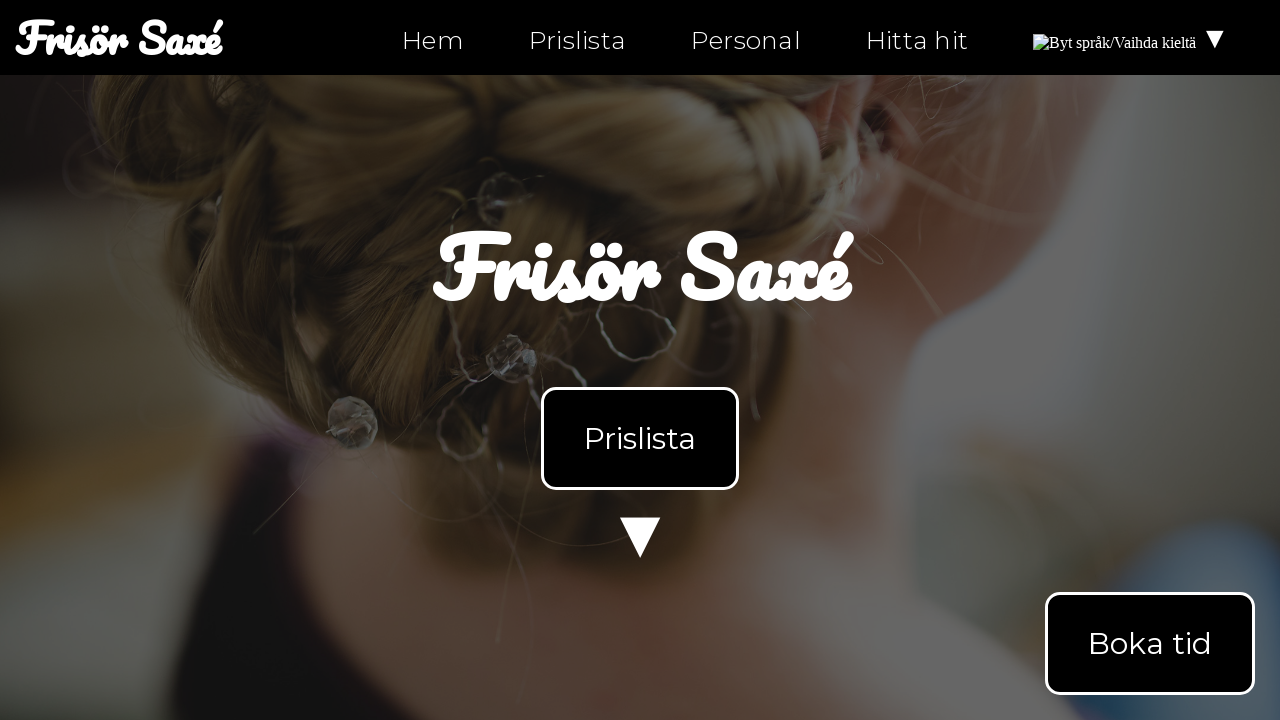

Asserted link href is valid (not empty '#')
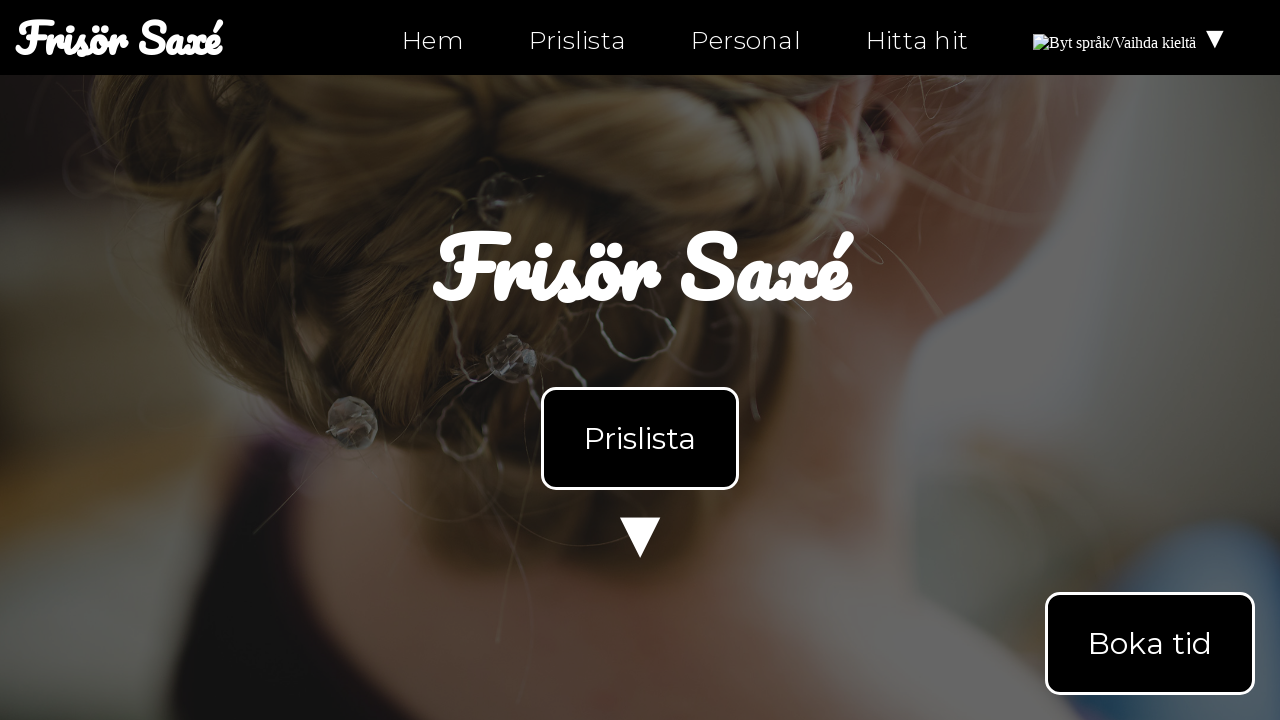

Checked link href attribute: https://facebook.com/ntiuppsala
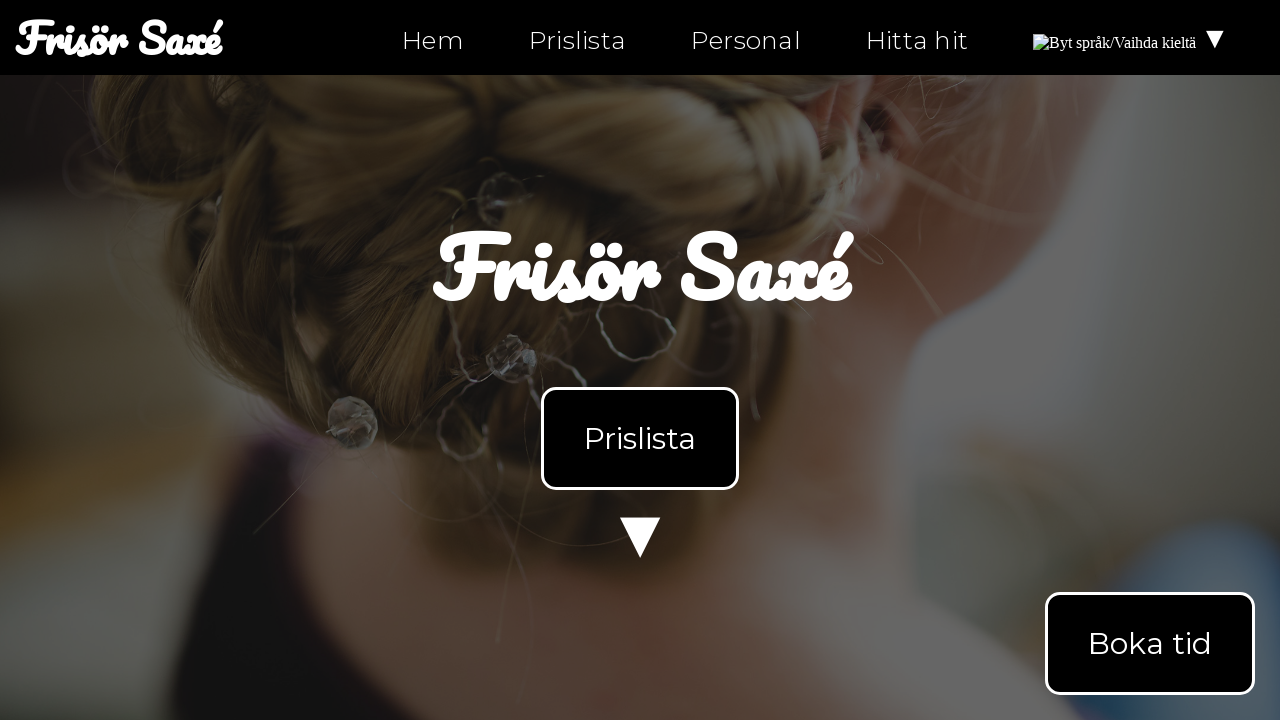

Asserted link href is valid (not empty '#')
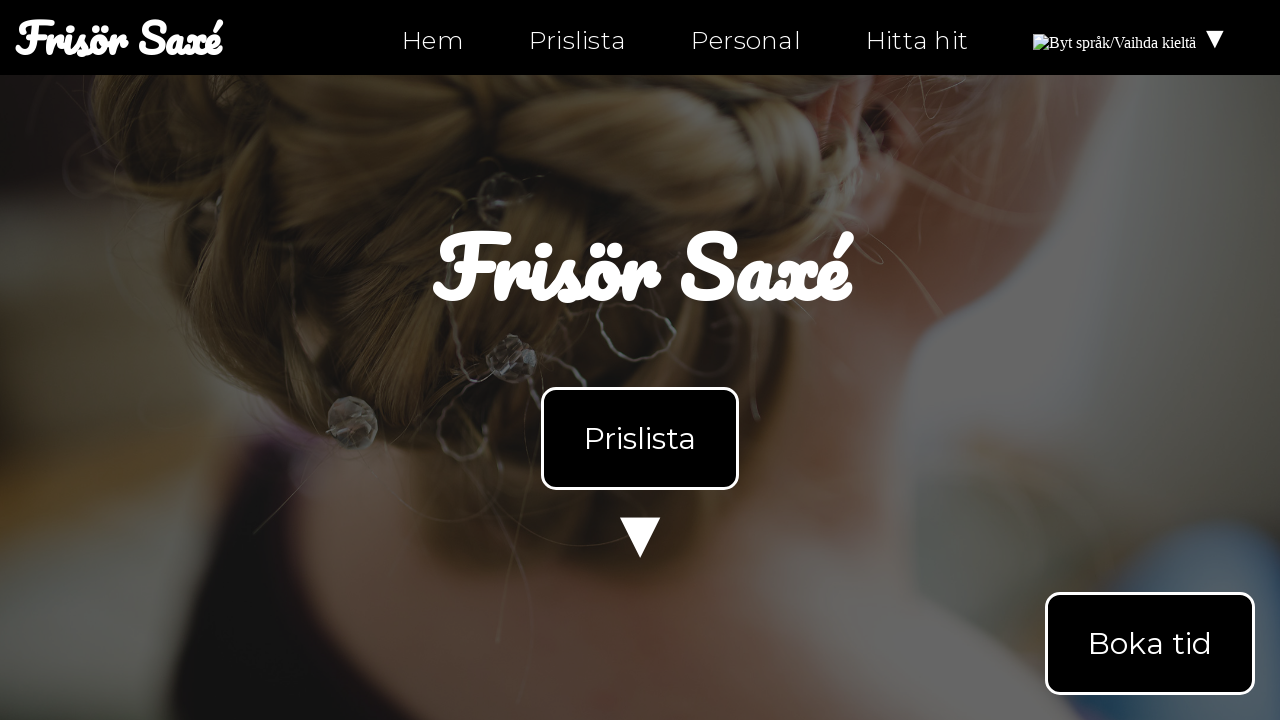

Checked link href attribute: https://instagram.com/ntiuppsala
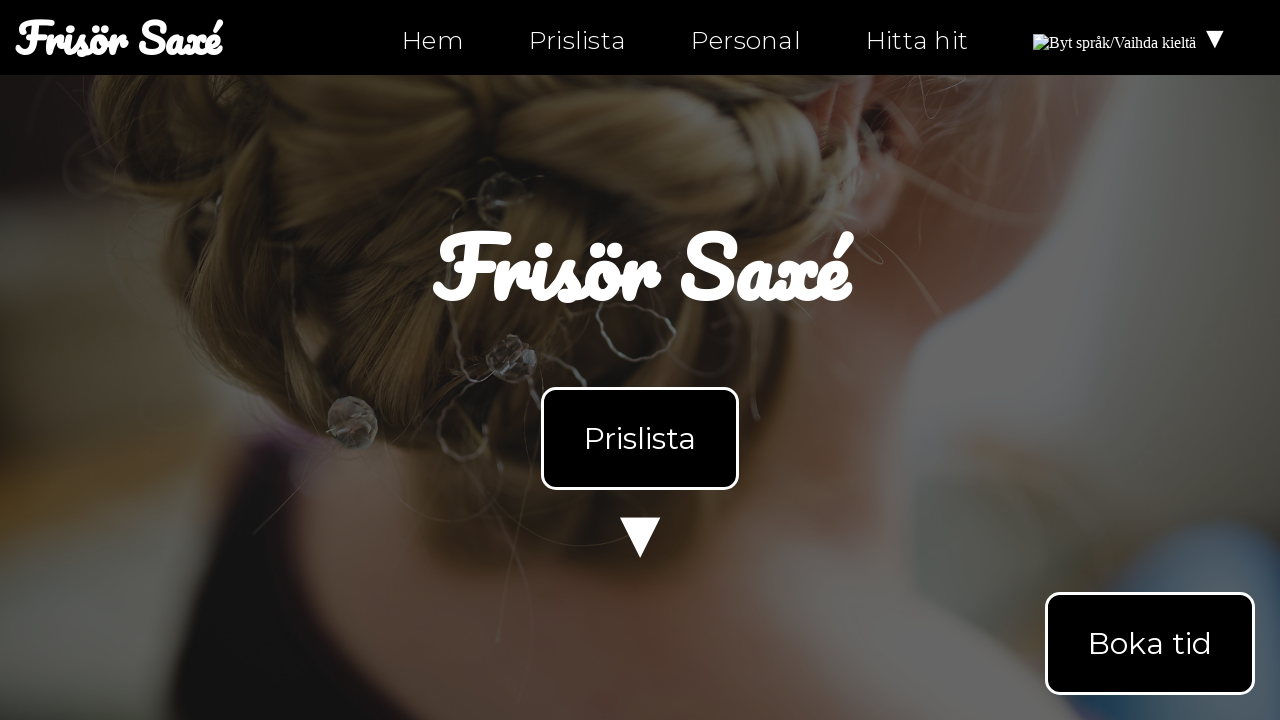

Asserted link href is valid (not empty '#')
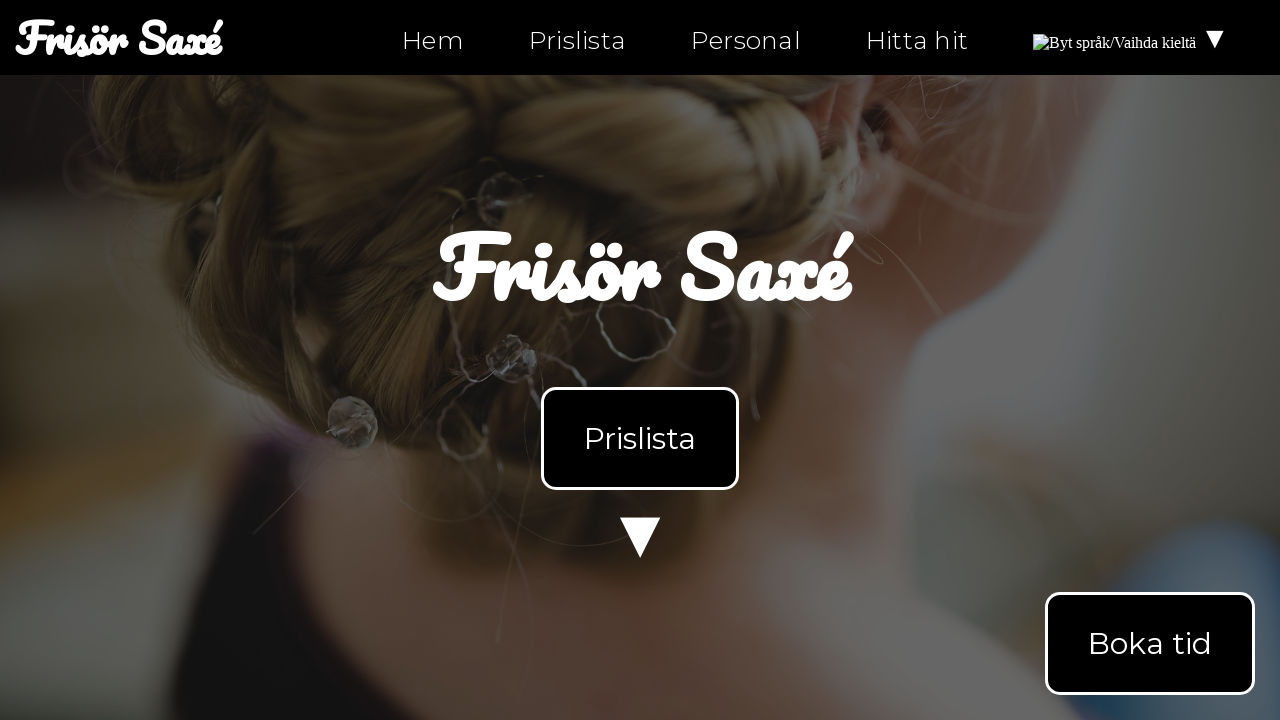

Checked link href attribute: https://twitter.com/ntiuppsala
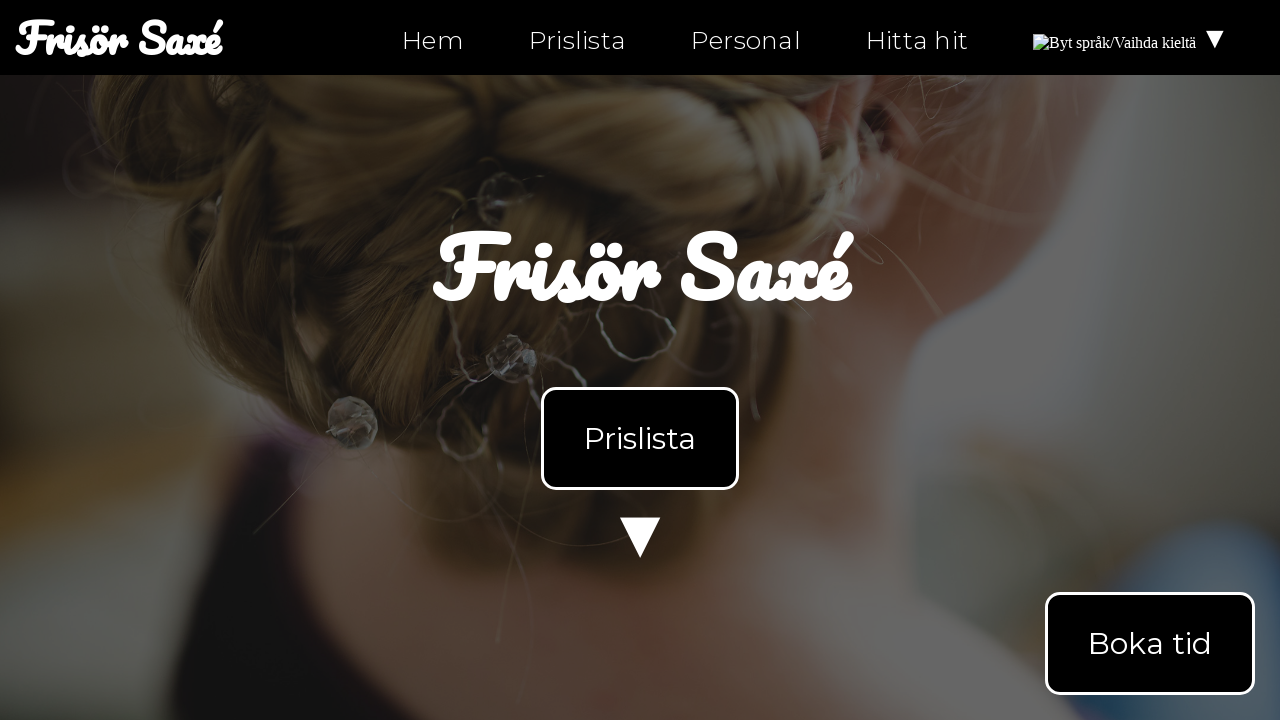

Asserted link href is valid (not empty '#')
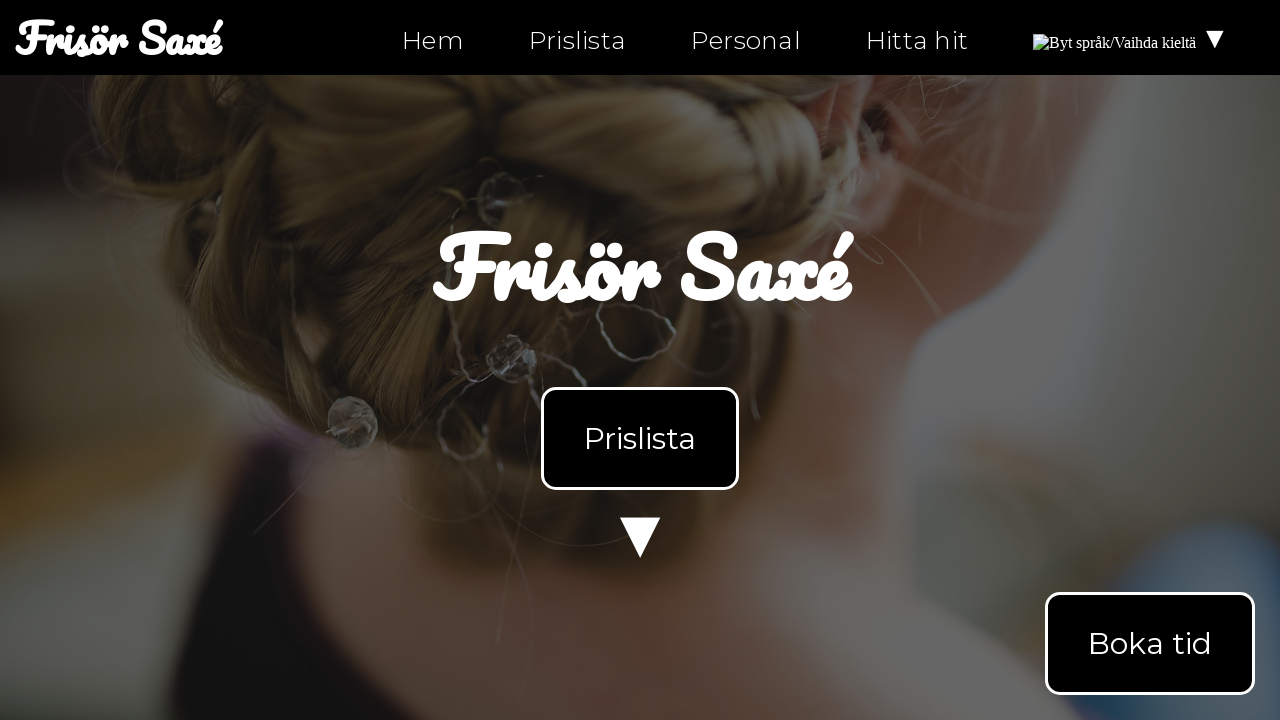

Checked link href attribute: tel:0630-555-555
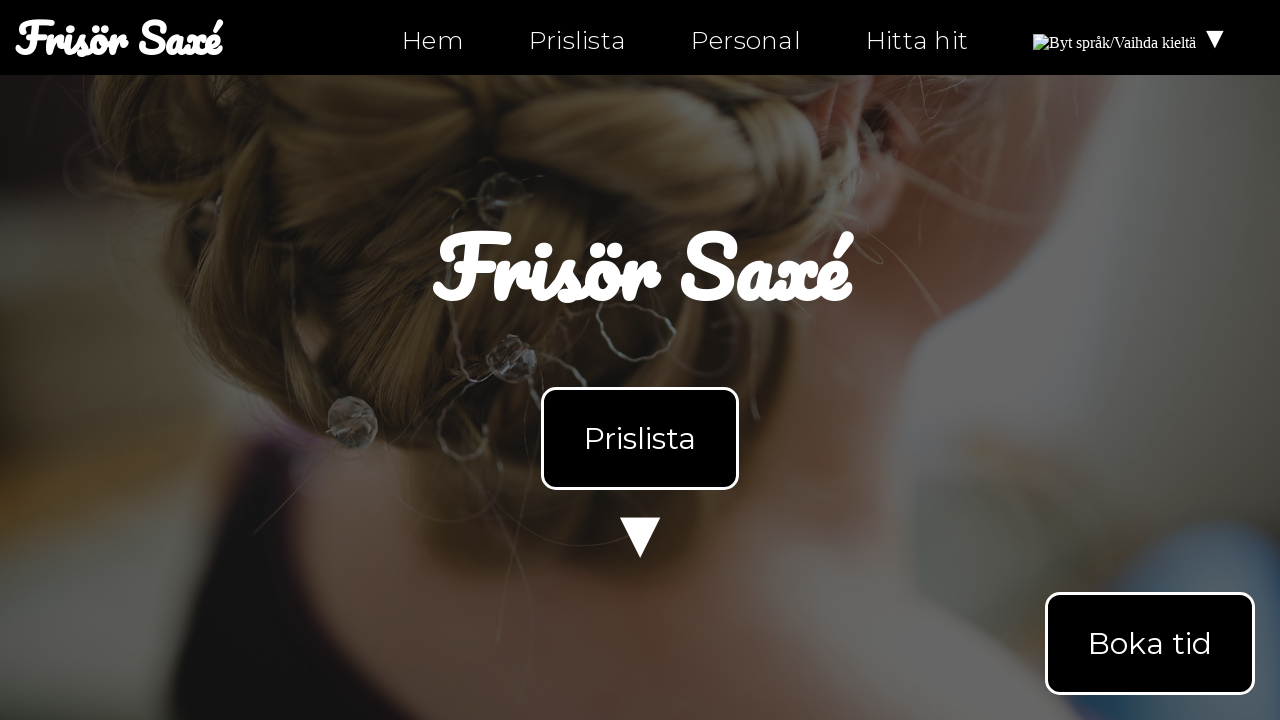

Asserted link href is valid (not empty '#')
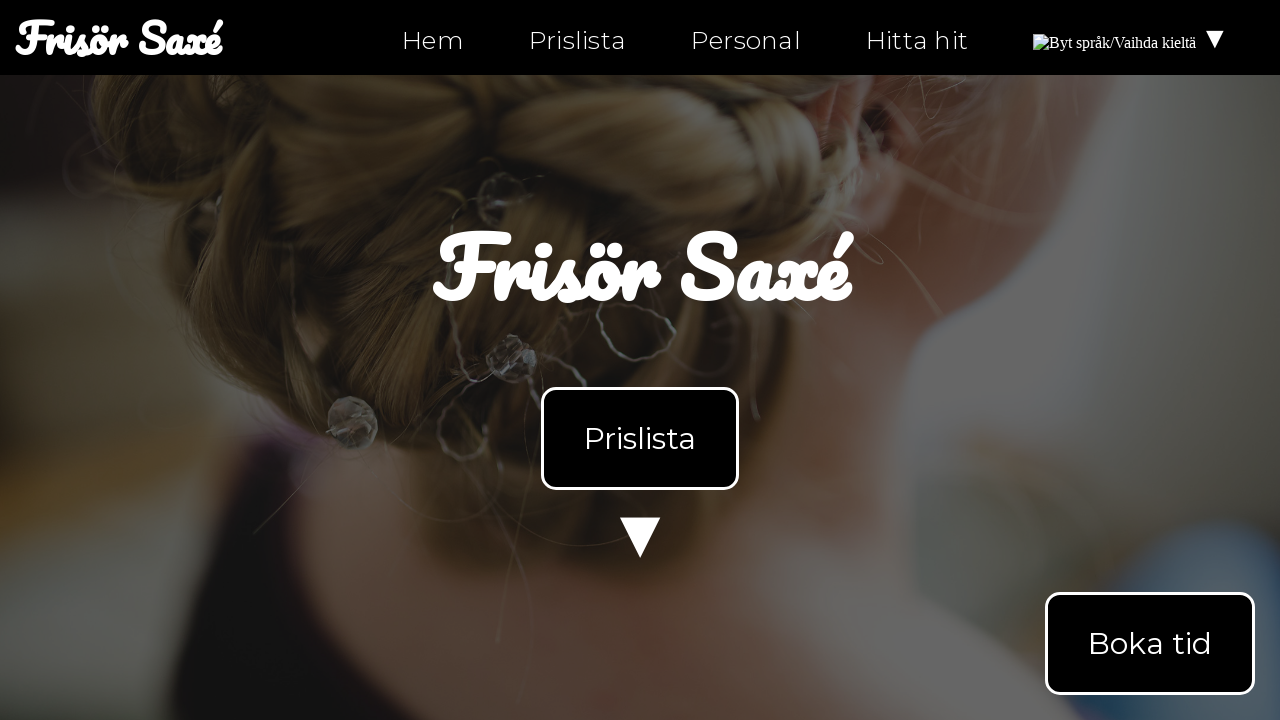

Checked link href attribute: mailto:info@ntig-uppsala.github.io
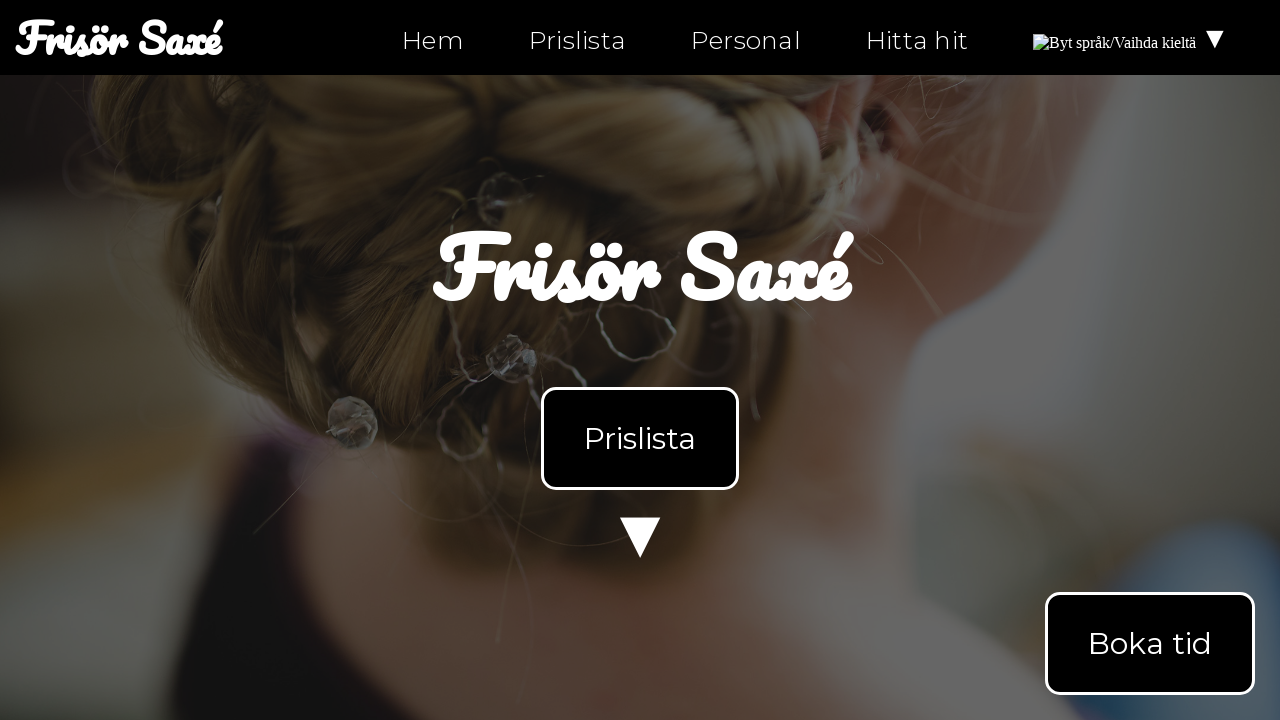

Asserted link href is valid (not empty '#')
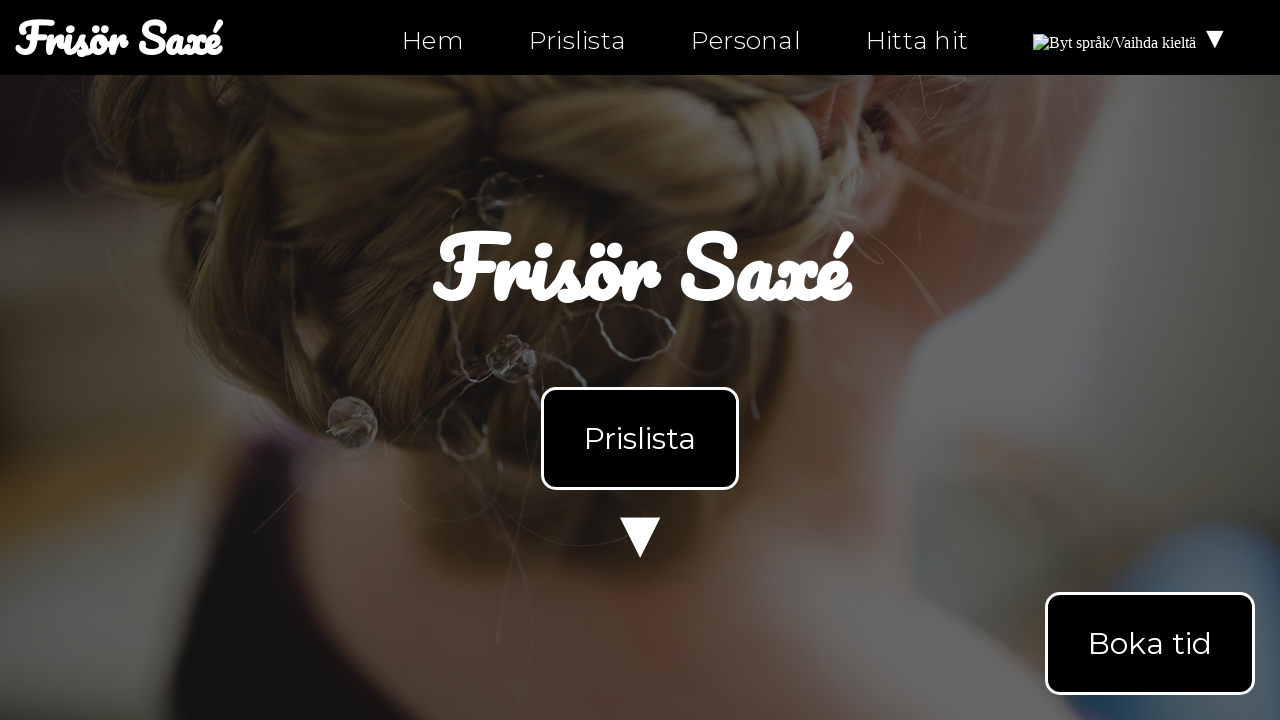

Checked link href attribute: hitta-hit.html
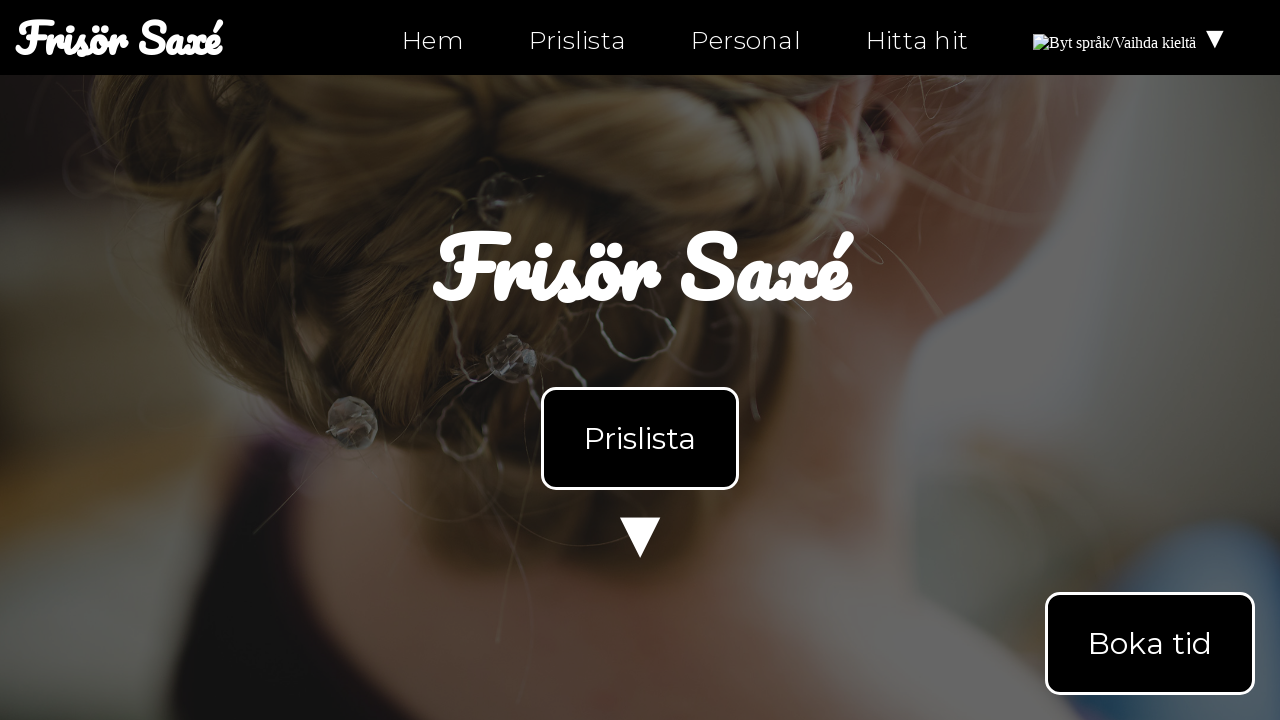

Asserted link href is valid (not empty '#')
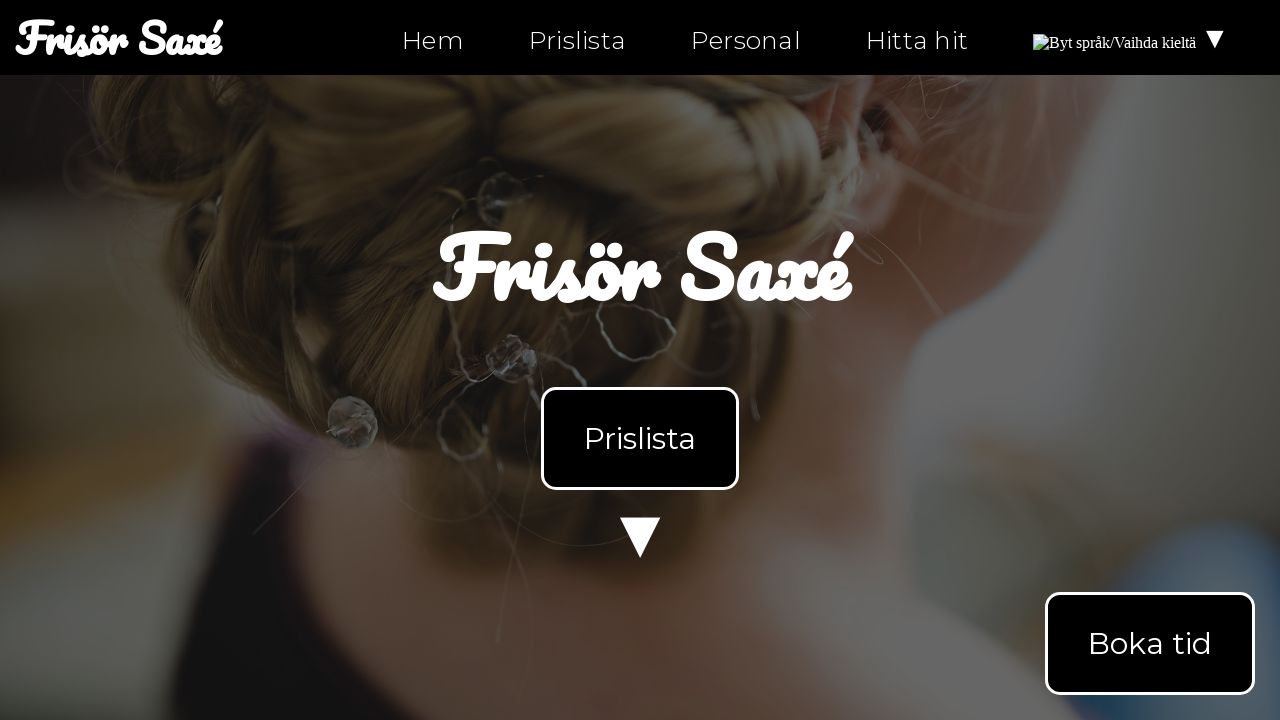

Navigated to personal.html
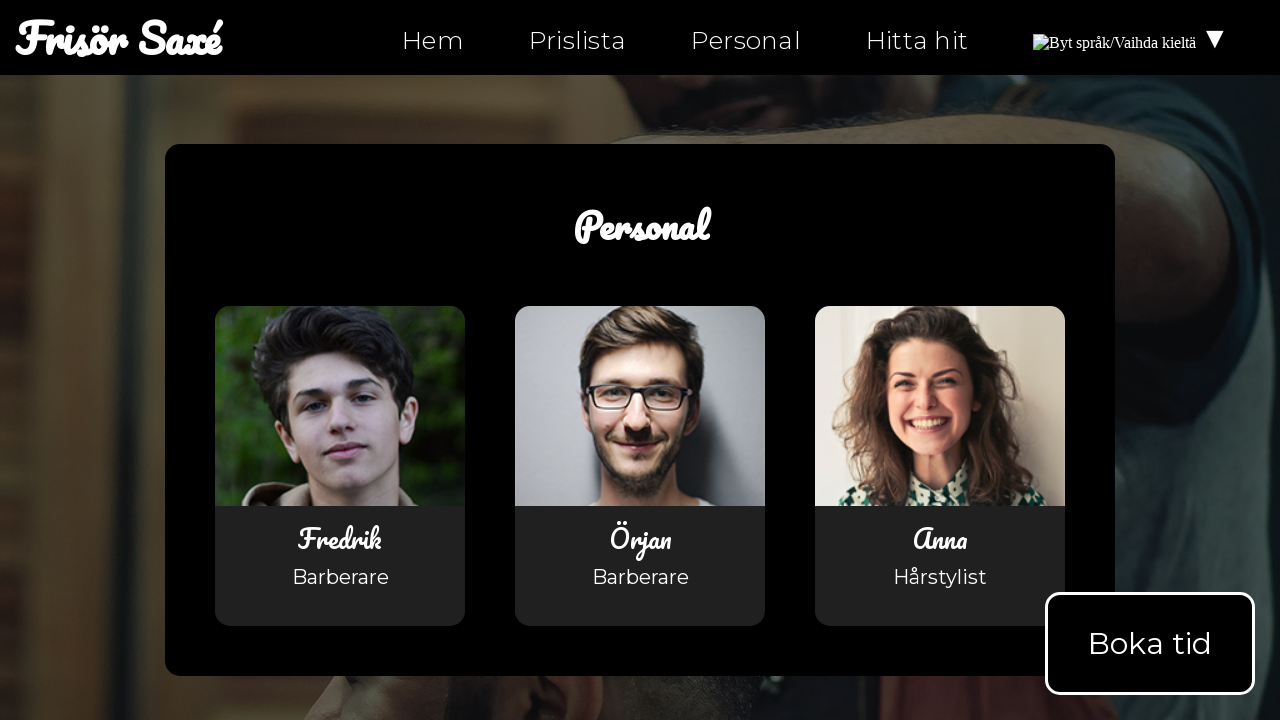

Waited for links to load on personal.html
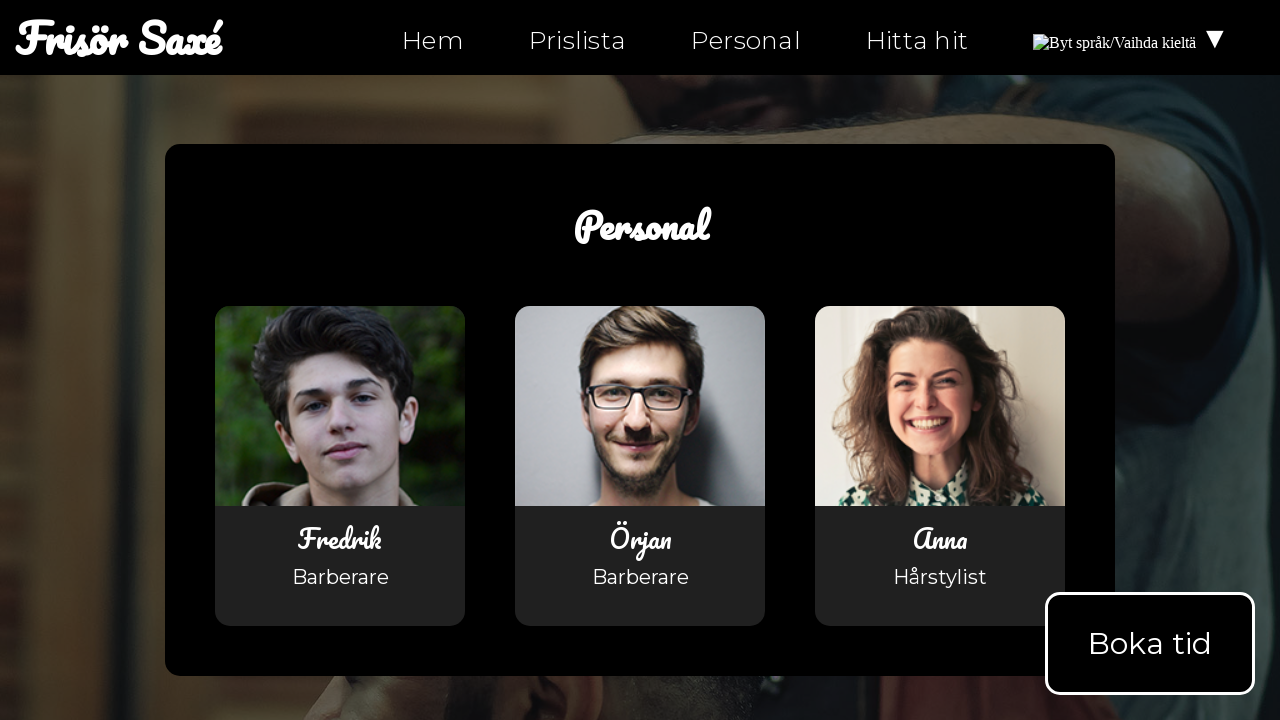

Retrieved all links from personal.html
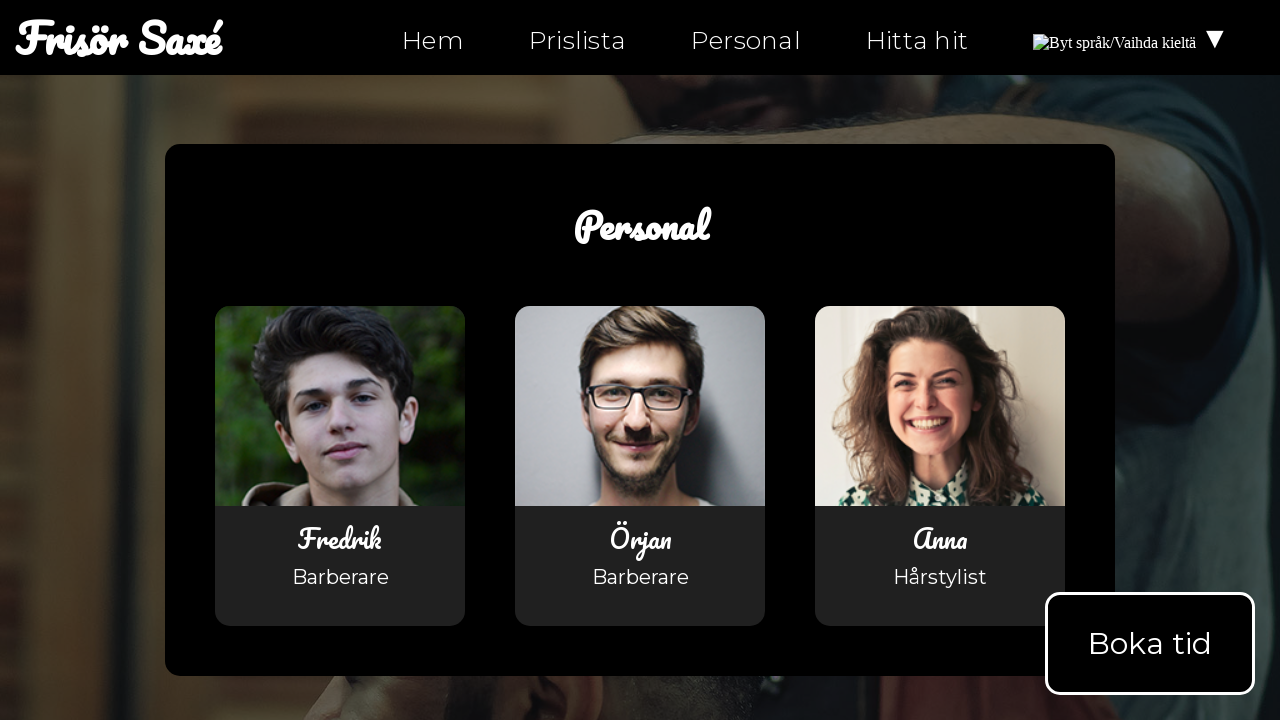

Checked link href attribute: index.html
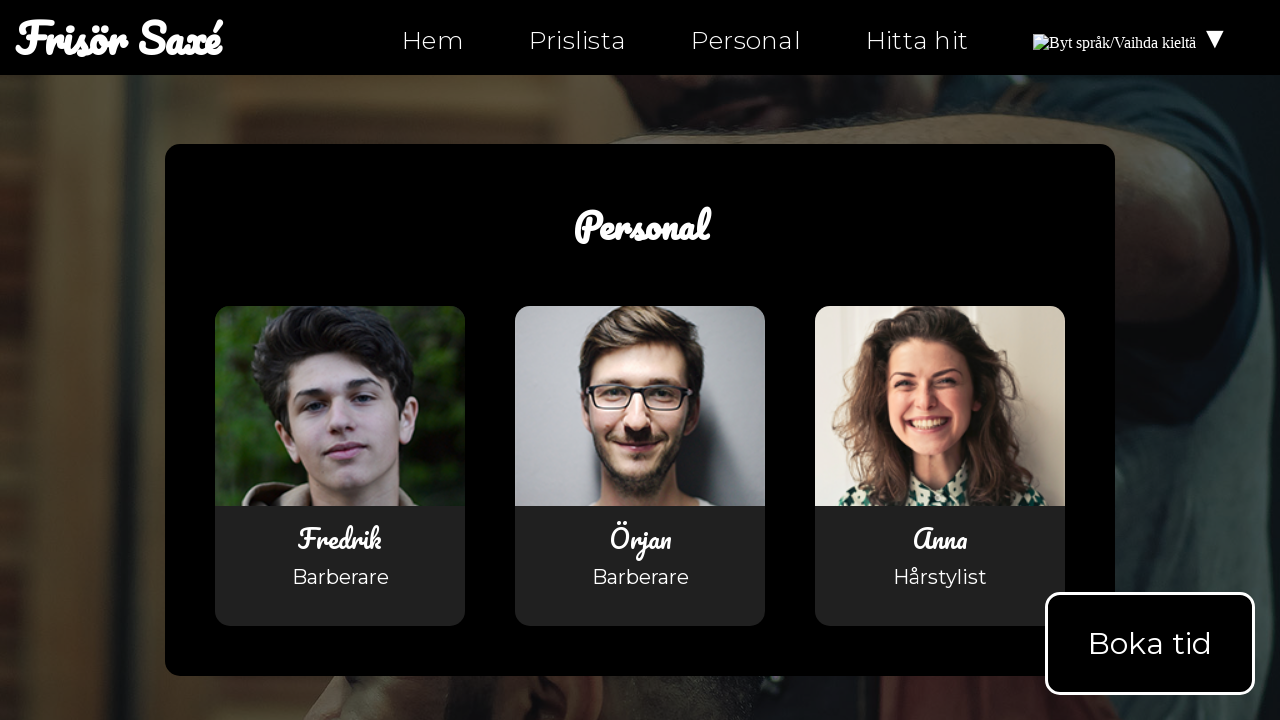

Asserted link href is valid (not empty '#')
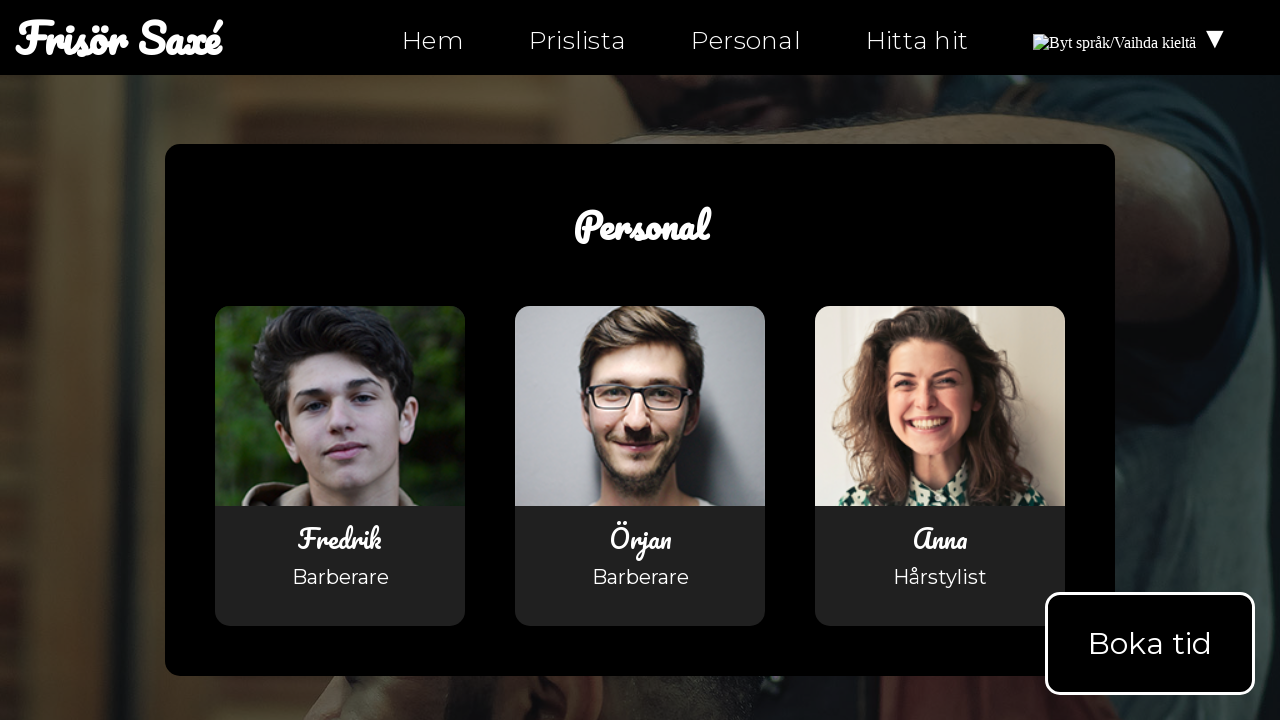

Checked link href attribute: index.html
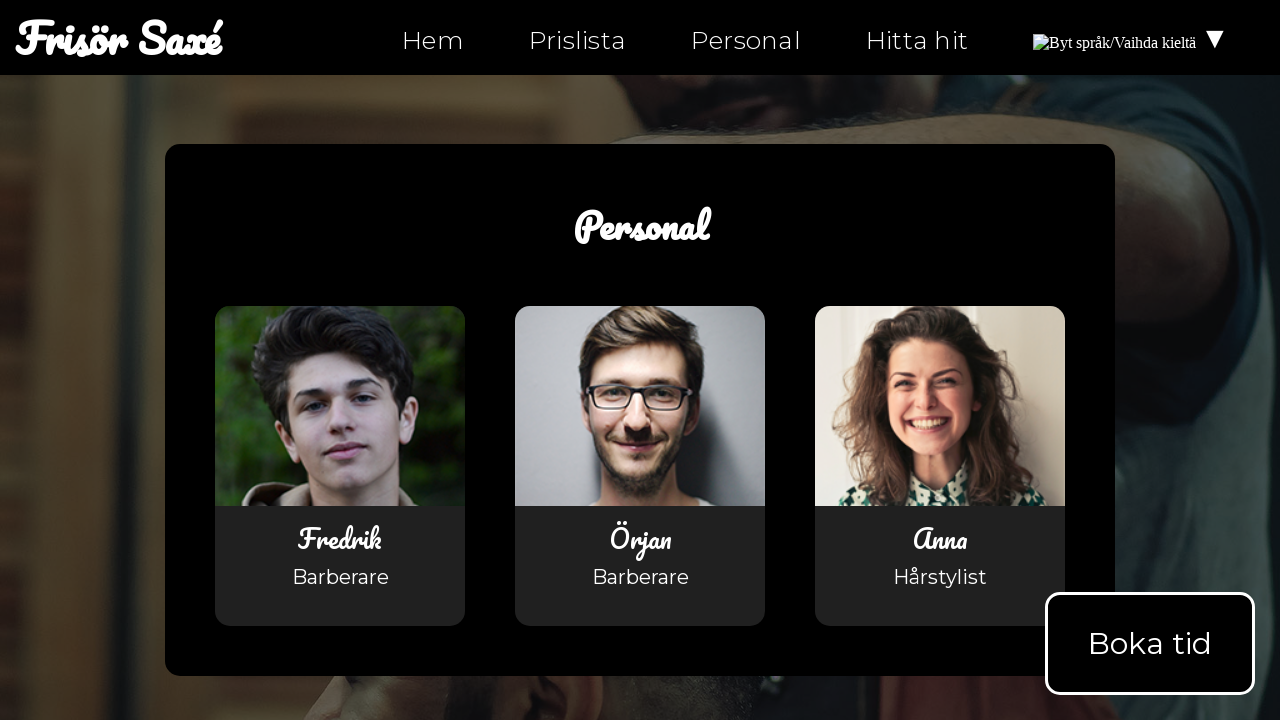

Asserted link href is valid (not empty '#')
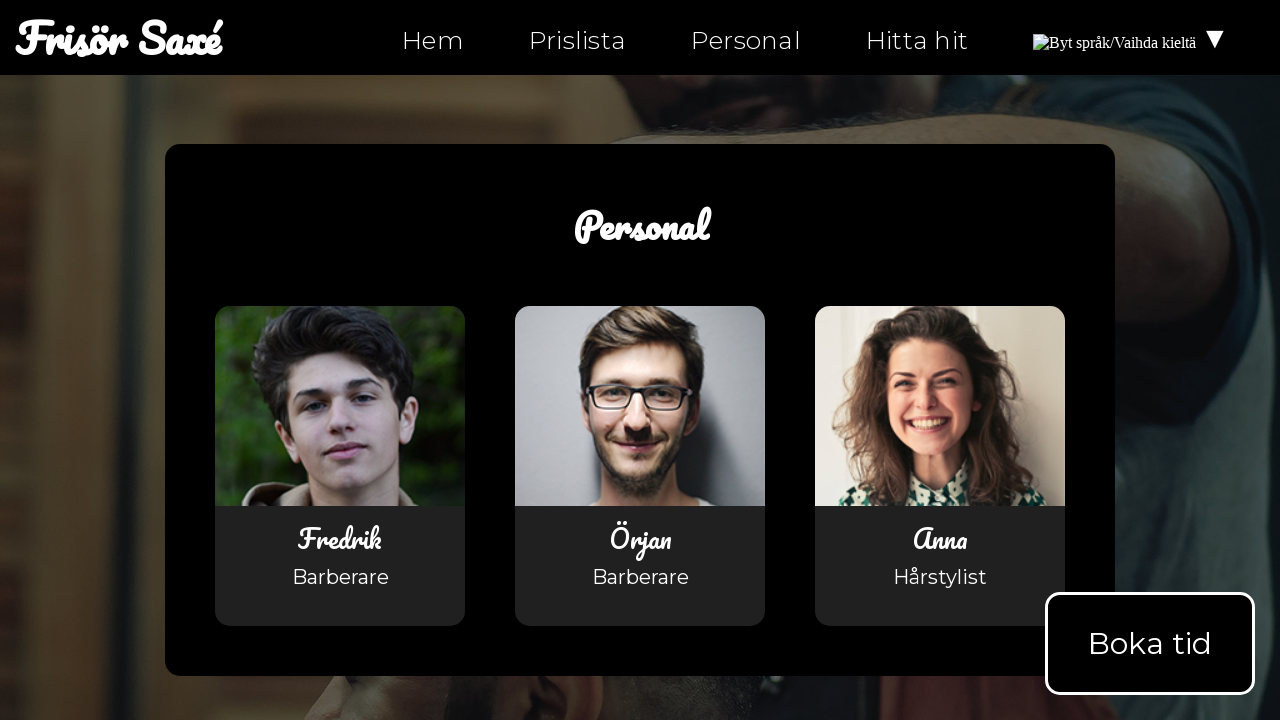

Checked link href attribute: index.html#products
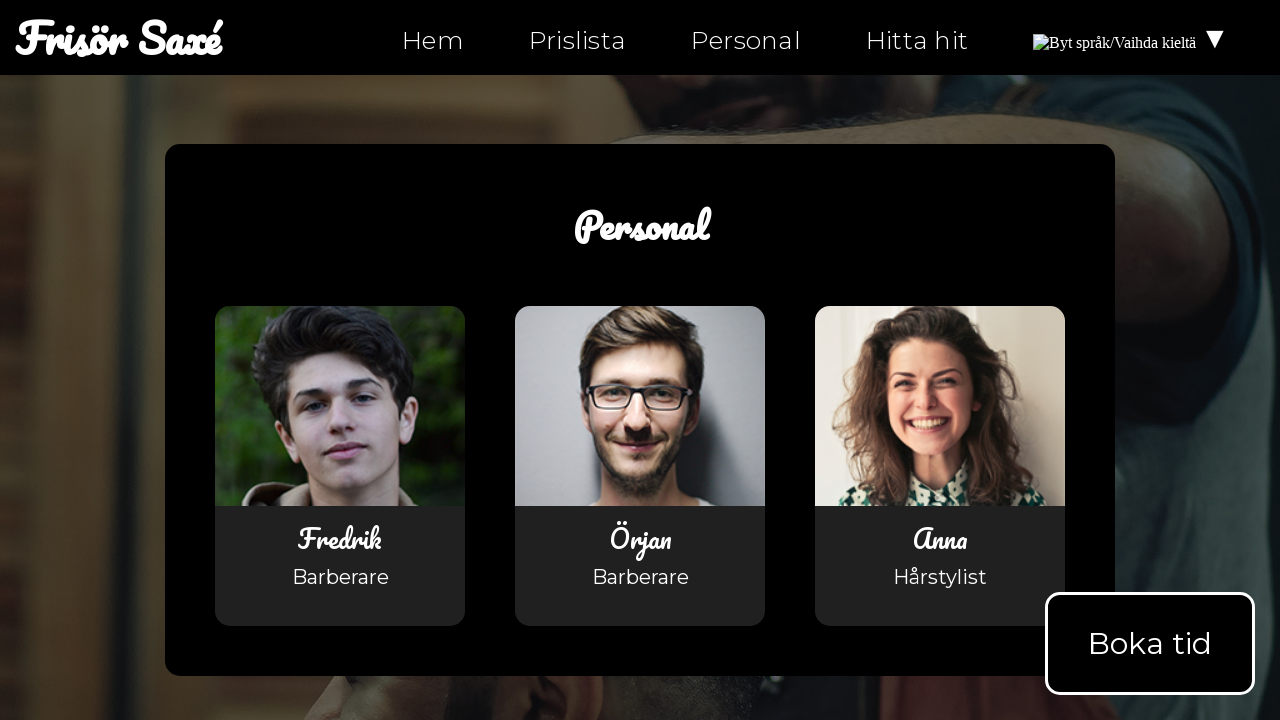

Asserted link href is valid (not empty '#')
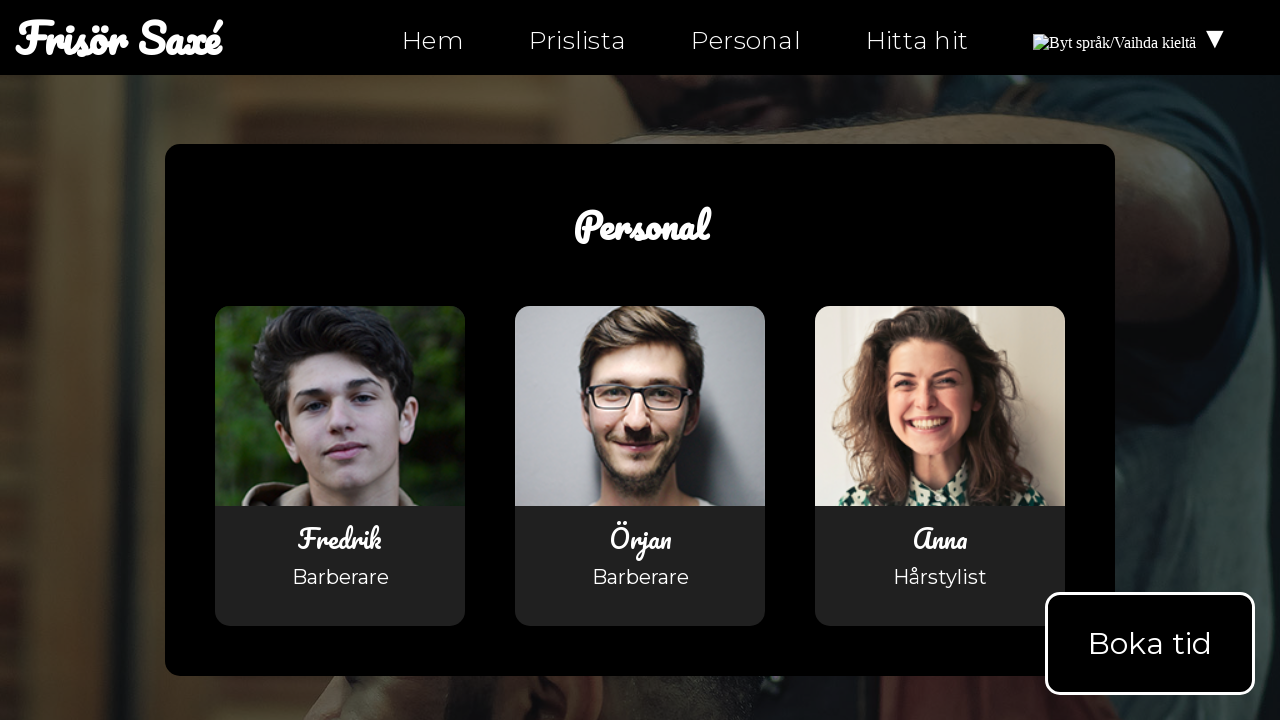

Checked link href attribute: personal.html
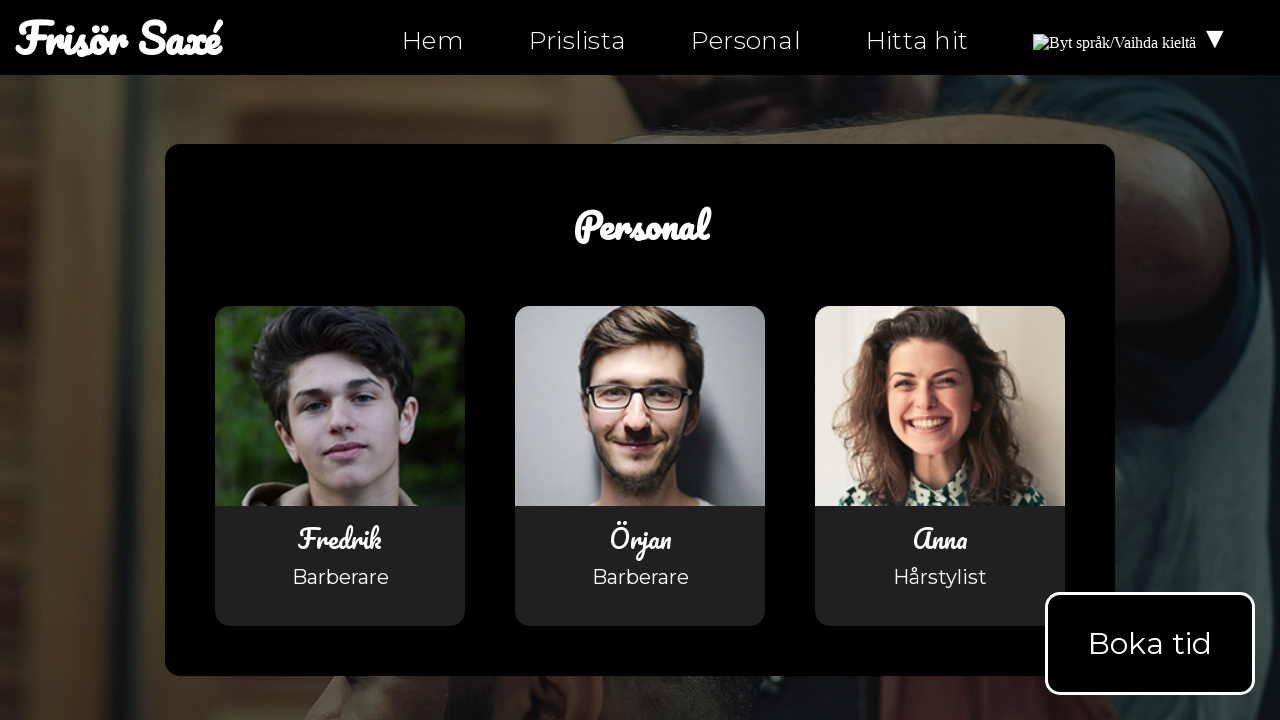

Asserted link href is valid (not empty '#')
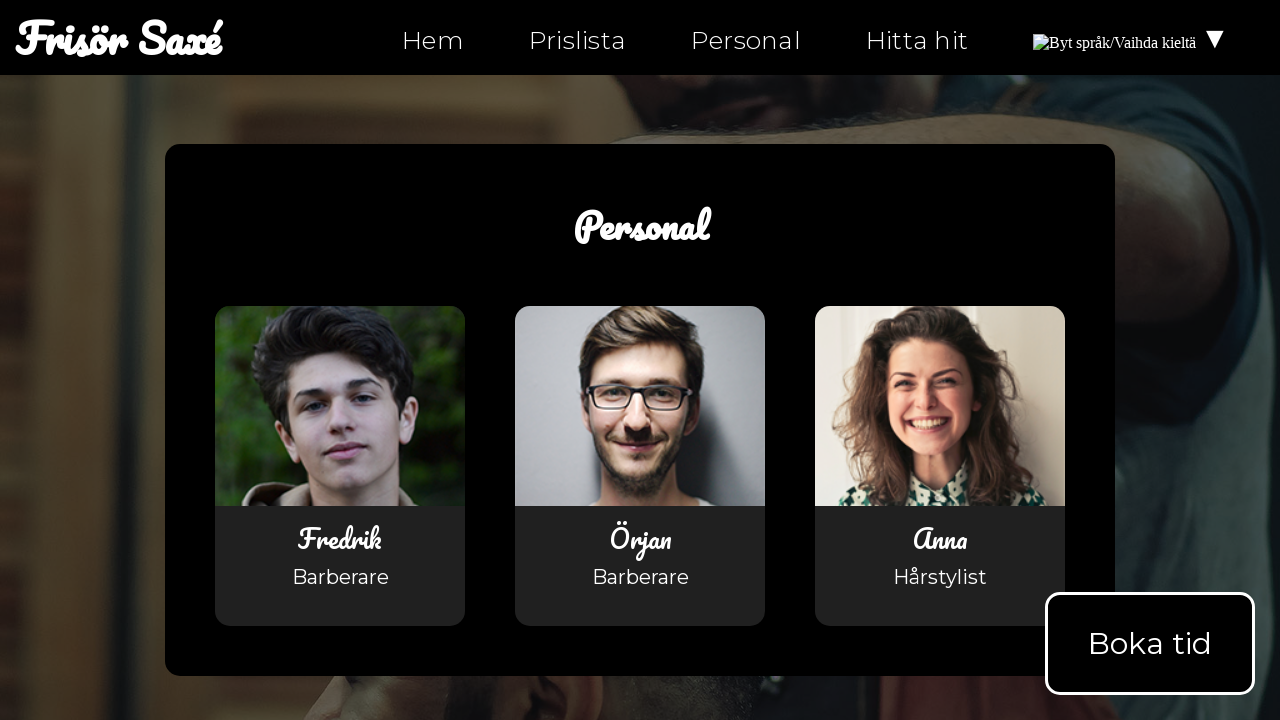

Checked link href attribute: hitta-hit.html
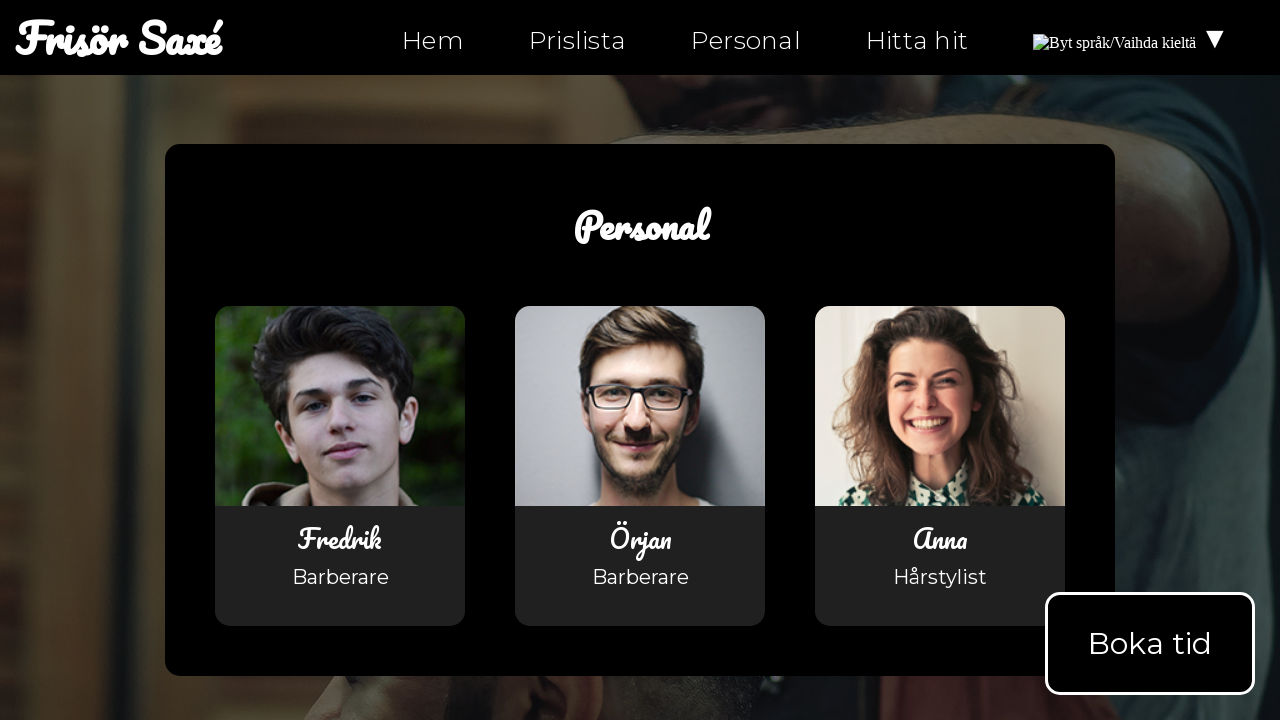

Asserted link href is valid (not empty '#')
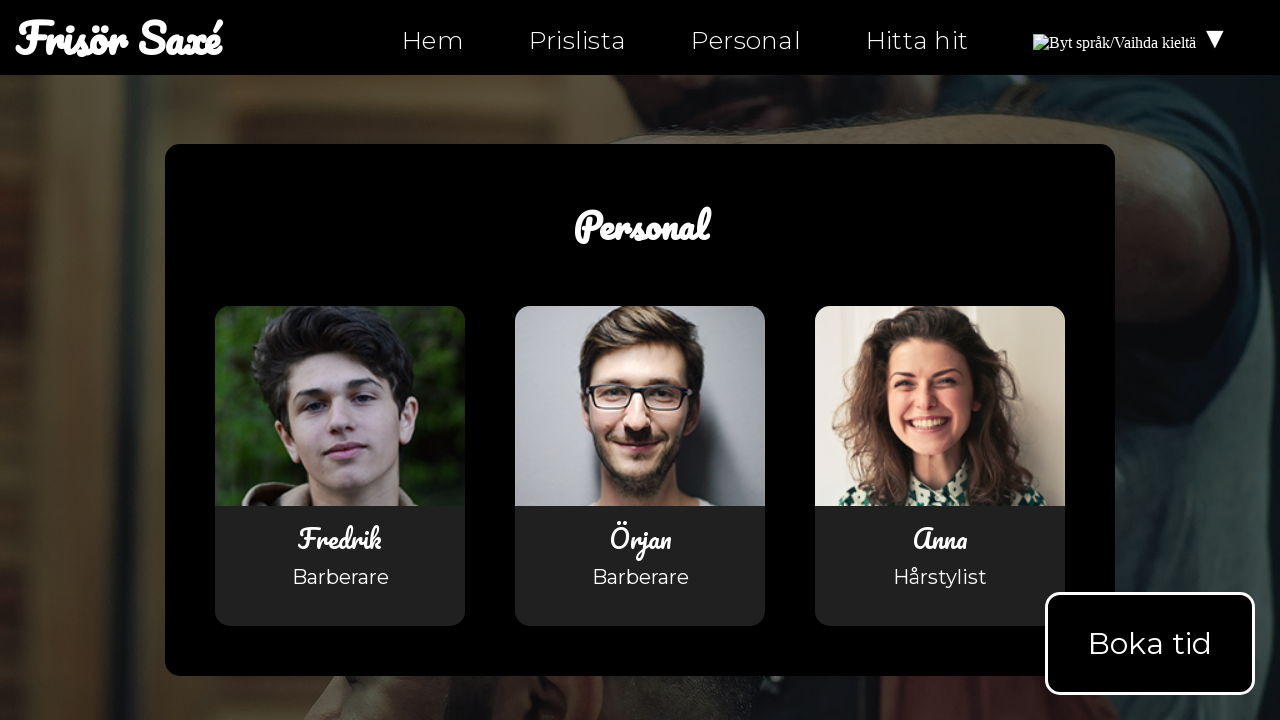

Checked link href attribute: personal.html
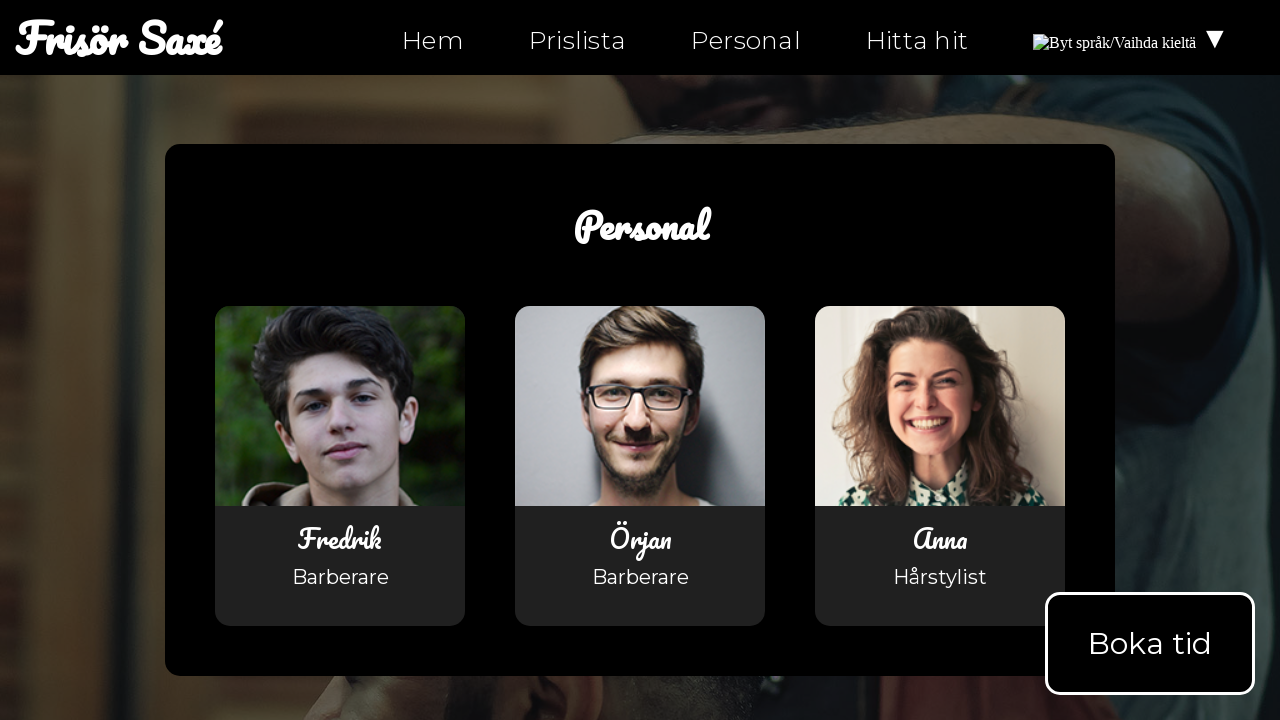

Asserted link href is valid (not empty '#')
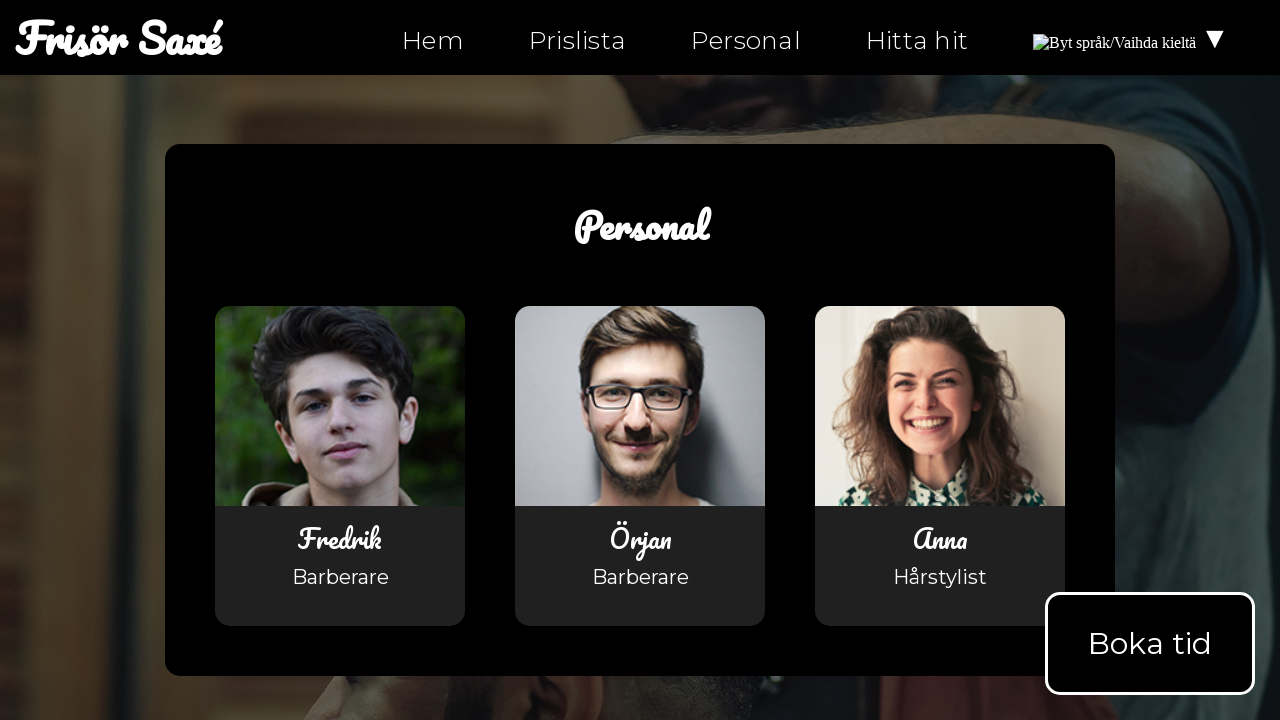

Checked link href attribute: personal-fi.html
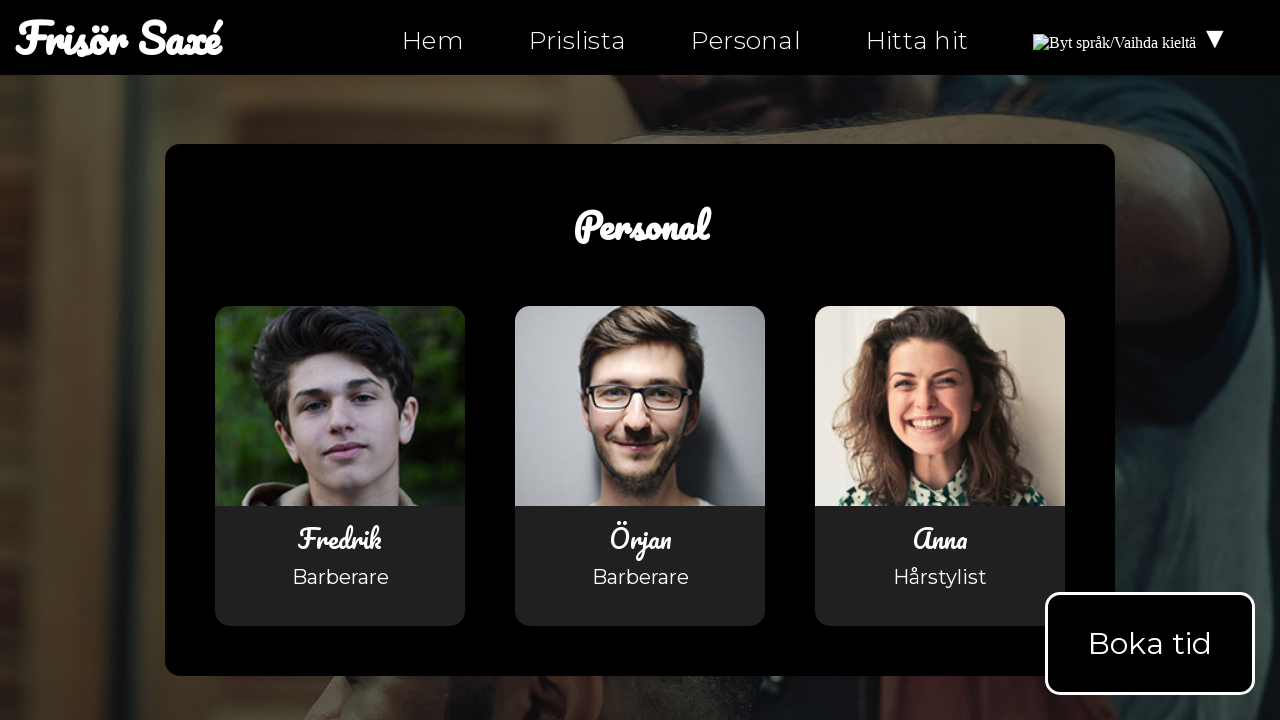

Asserted link href is valid (not empty '#')
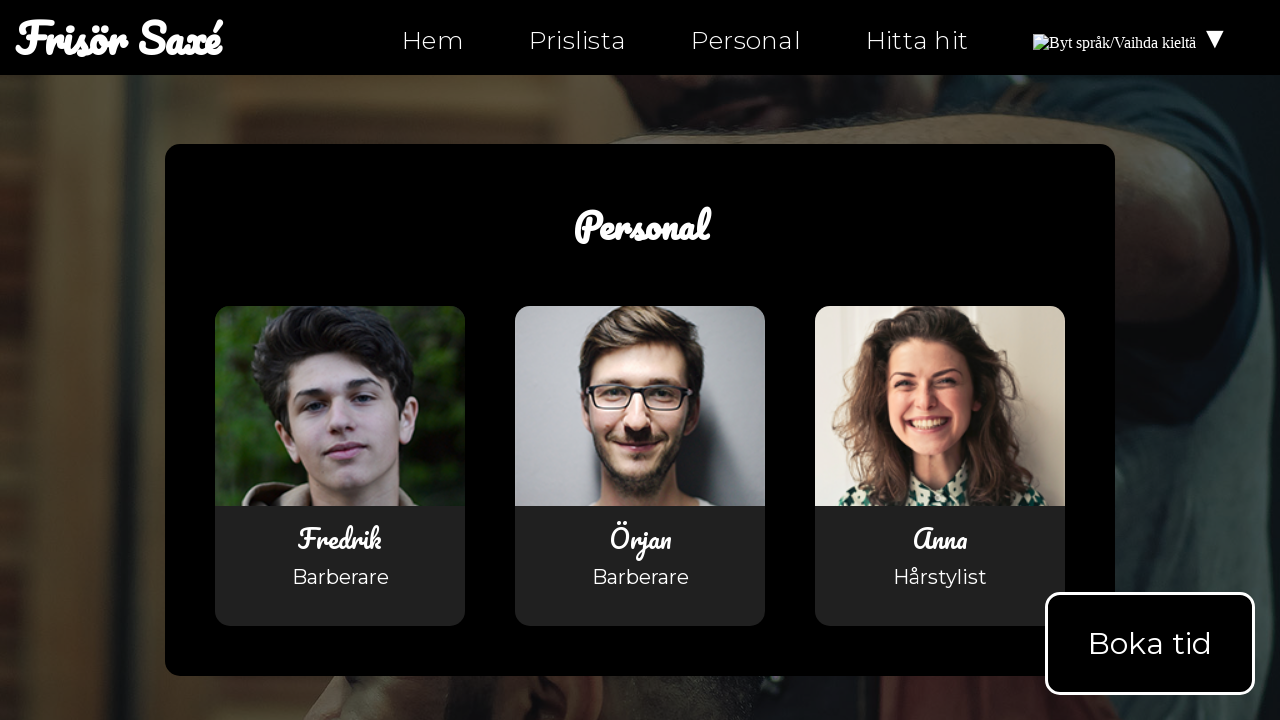

Checked link href attribute: mailto:info@ntig-uppsala.github.io?Subject=Boka%20tid
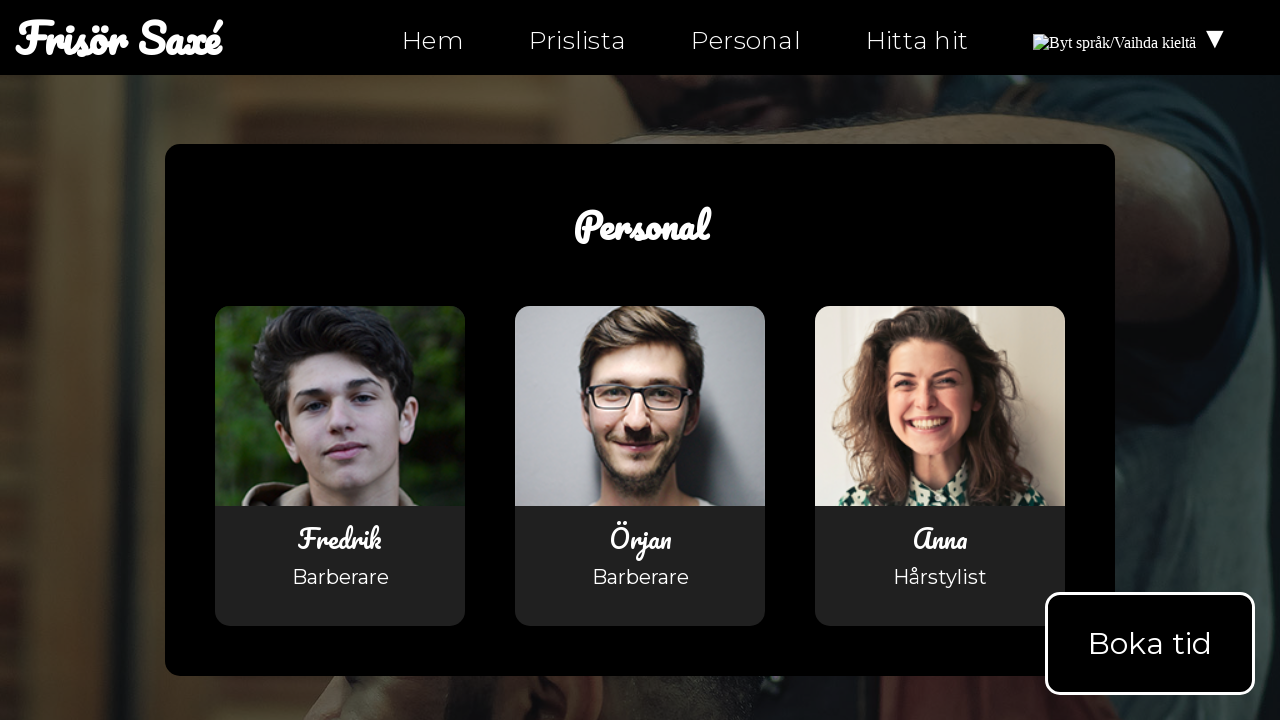

Asserted link href is valid (not empty '#')
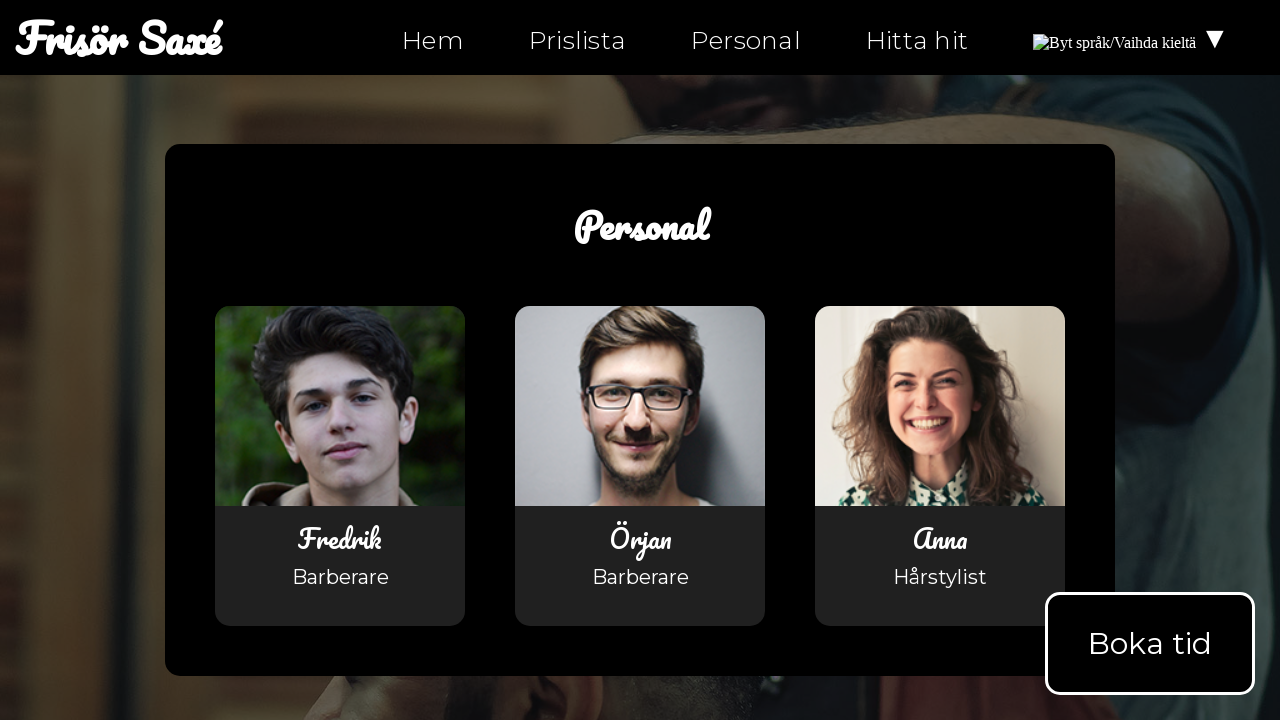

Checked link href attribute: https://facebook.com/ntiuppsala
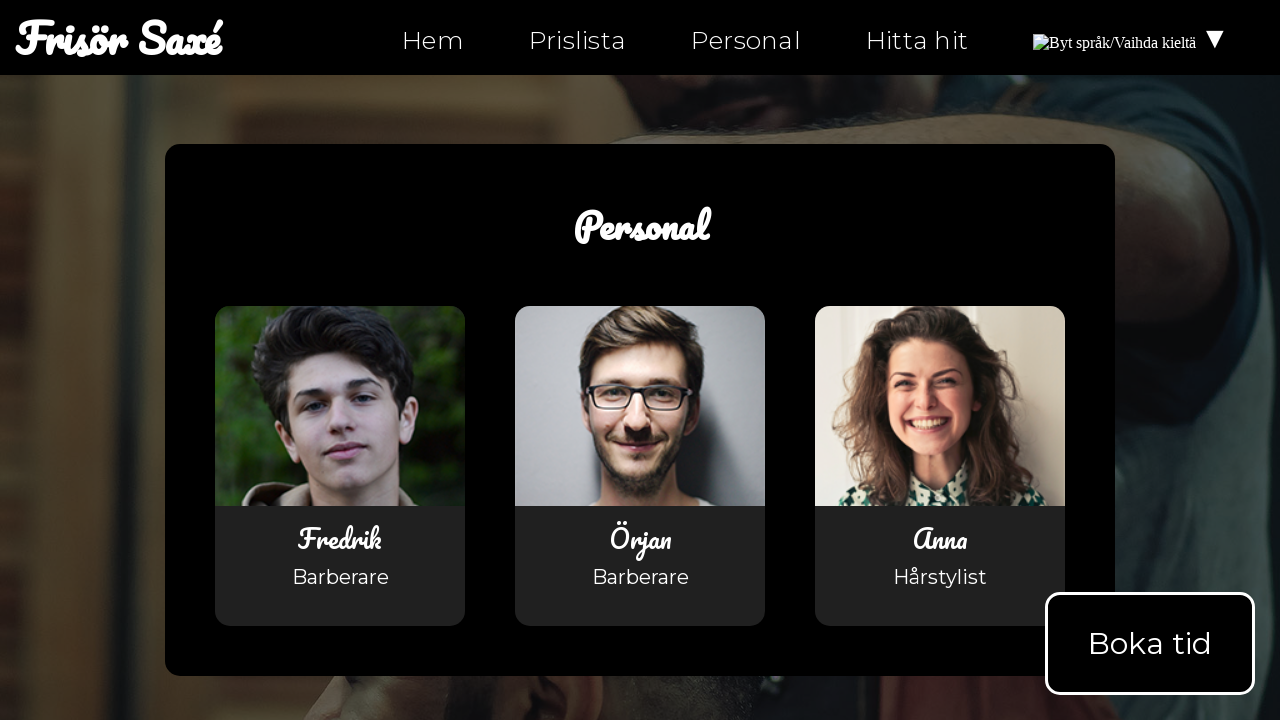

Asserted link href is valid (not empty '#')
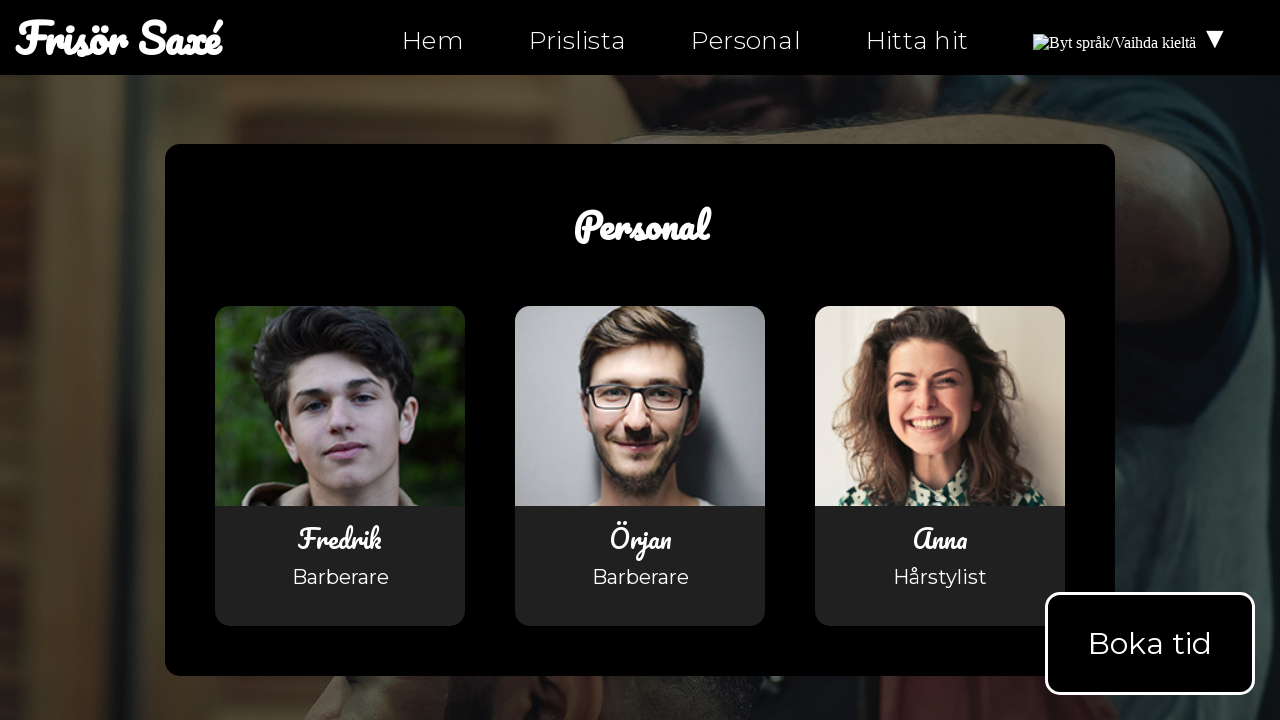

Checked link href attribute: https://instagram.com/ntiuppsala
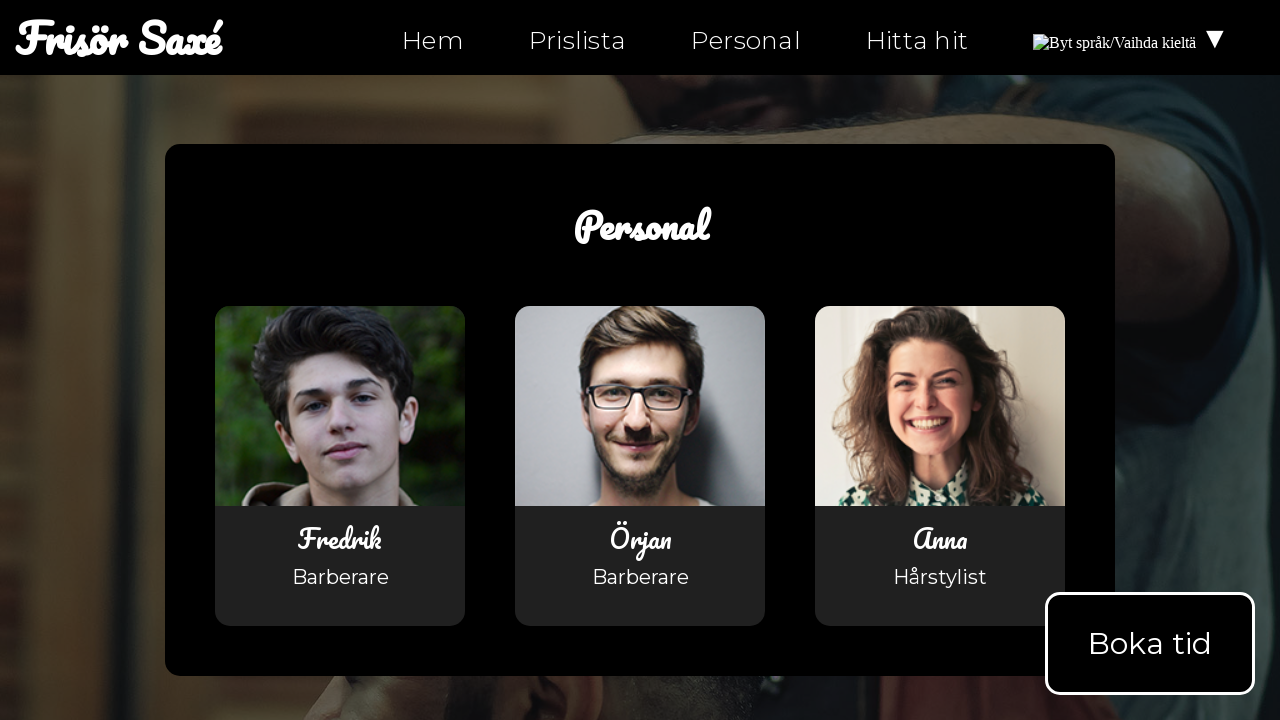

Asserted link href is valid (not empty '#')
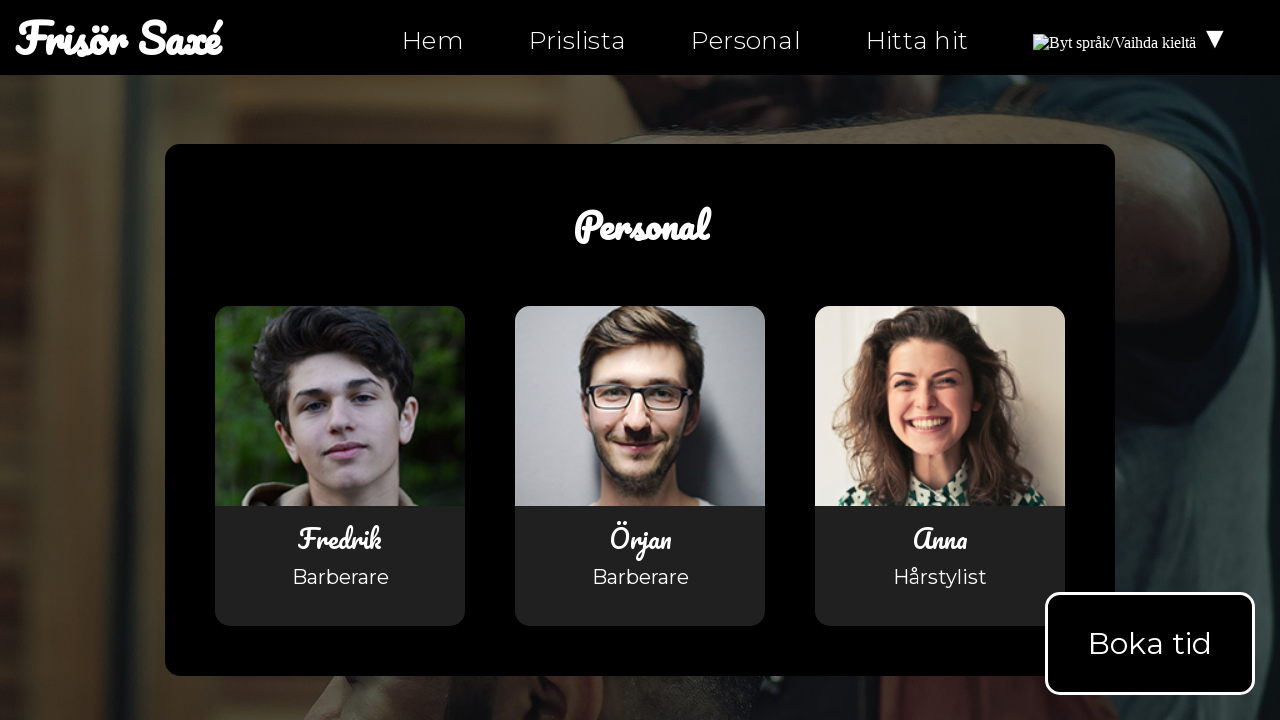

Checked link href attribute: https://twitter.com/ntiuppsala
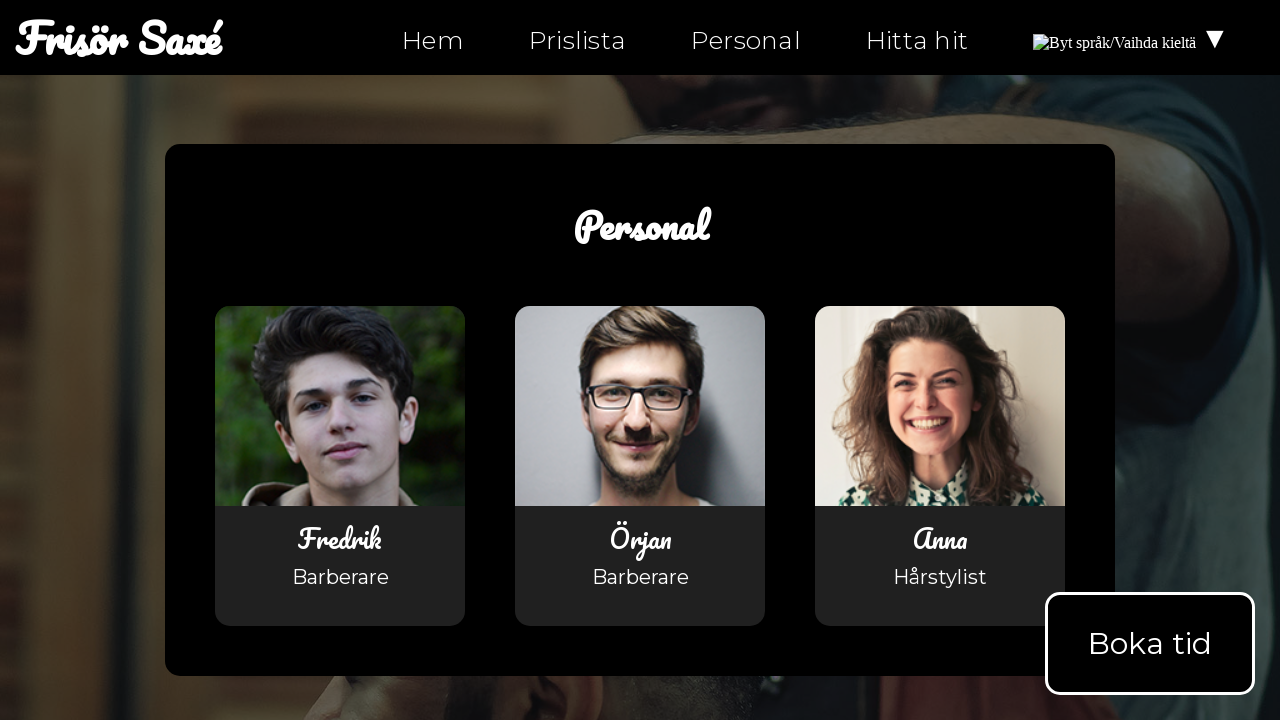

Asserted link href is valid (not empty '#')
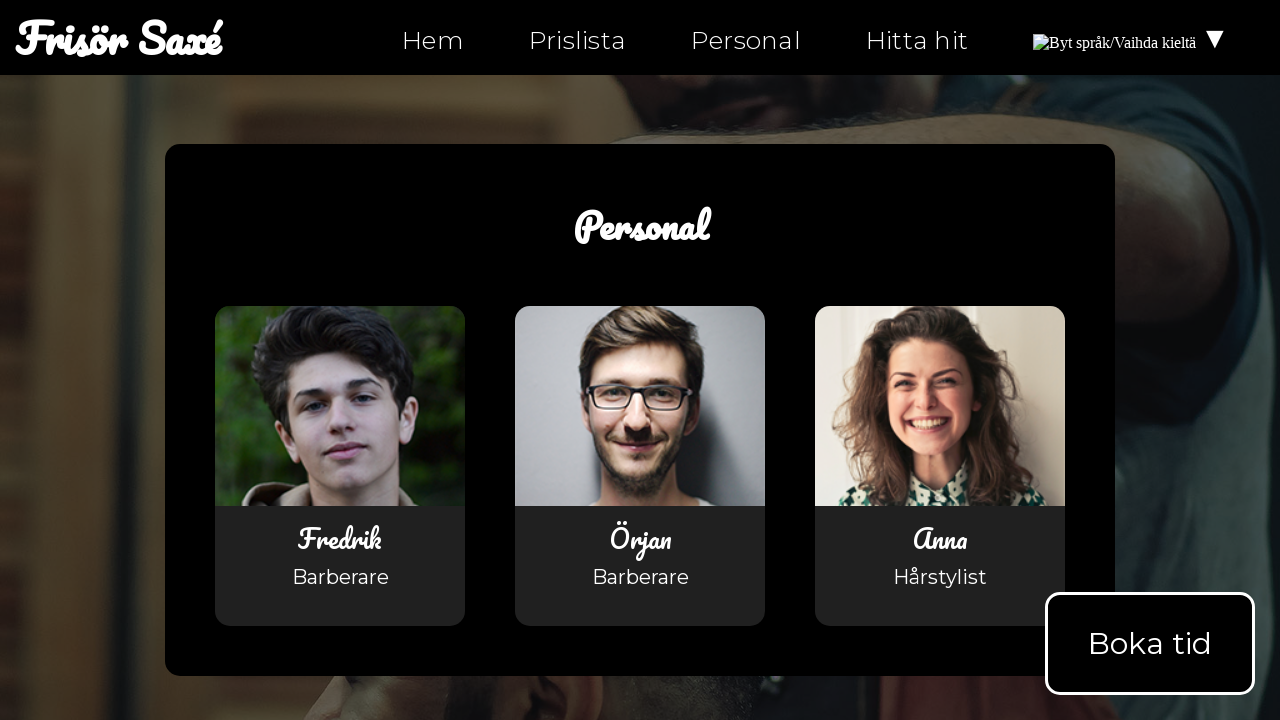

Checked link href attribute: tel:0630-555-555
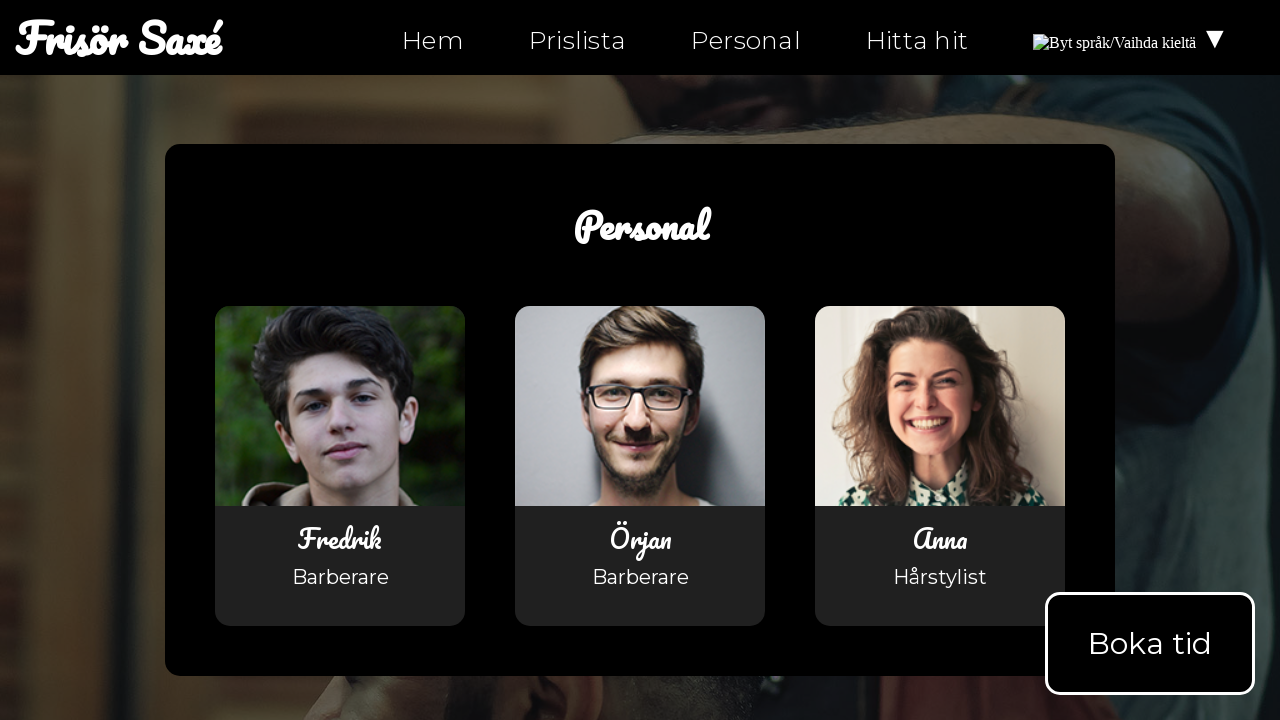

Asserted link href is valid (not empty '#')
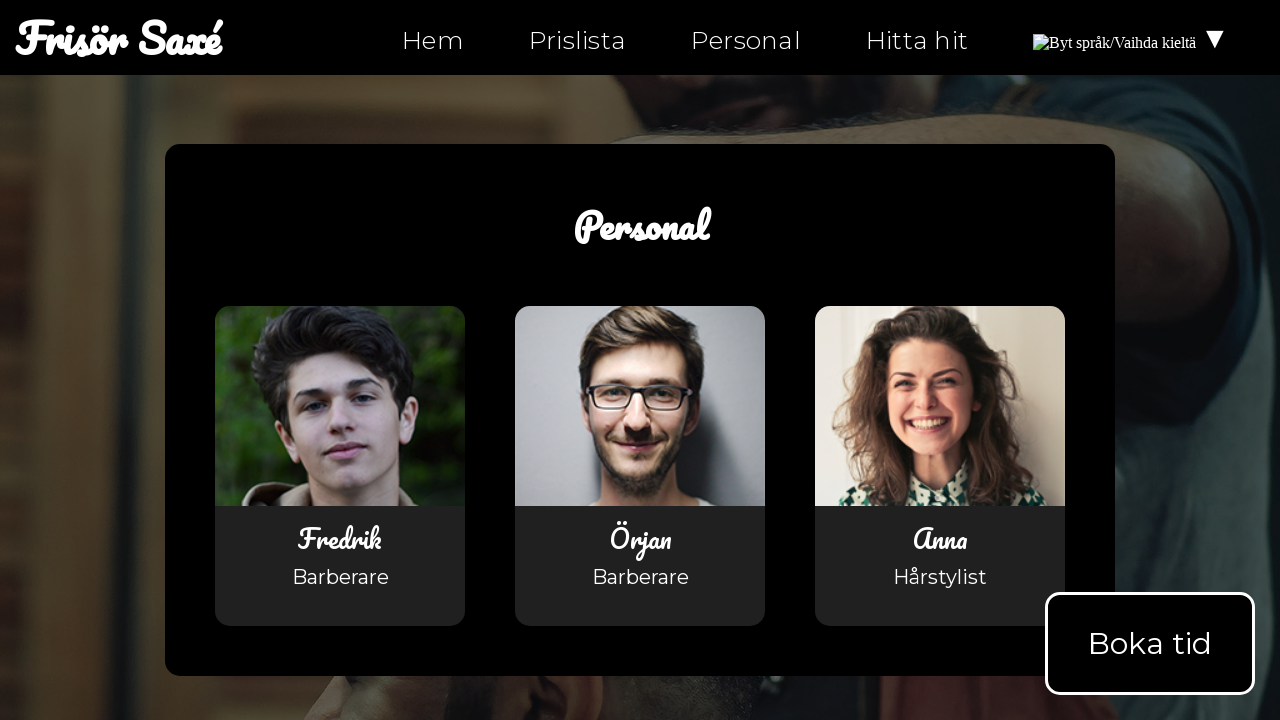

Checked link href attribute: mailto:info@ntig-uppsala.github.io
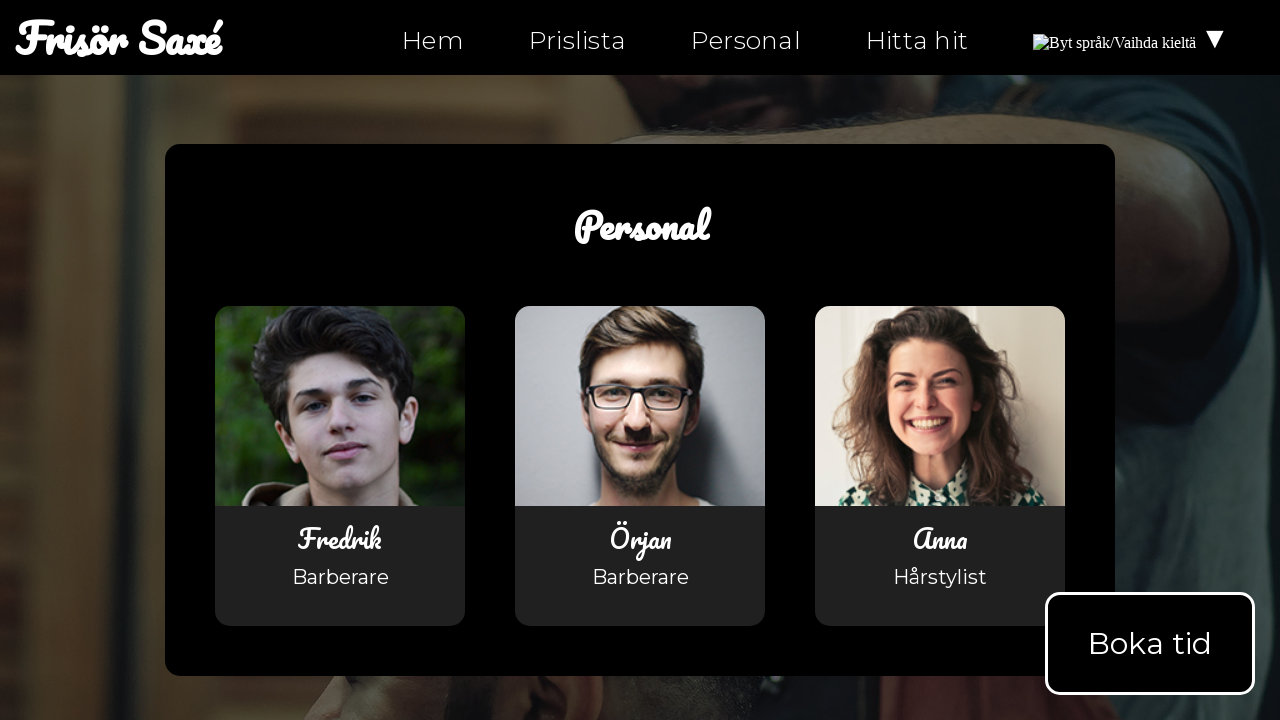

Asserted link href is valid (not empty '#')
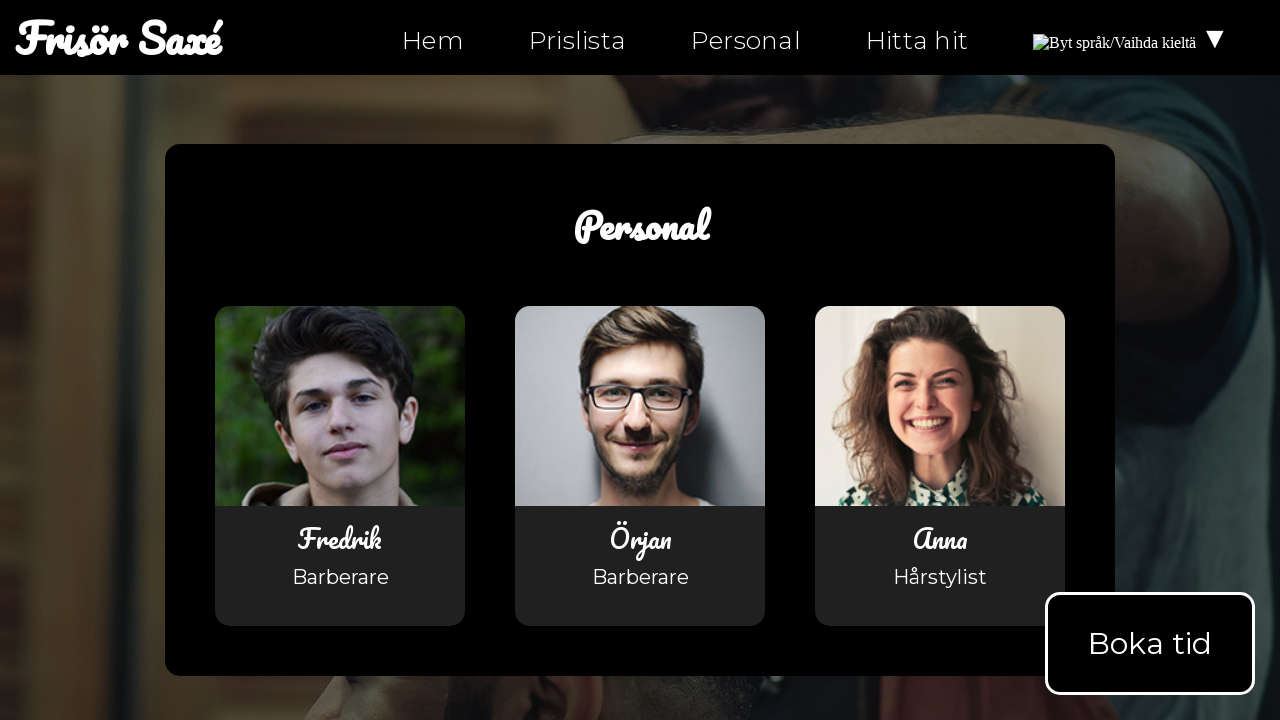

Checked link href attribute: hitta-hit.html
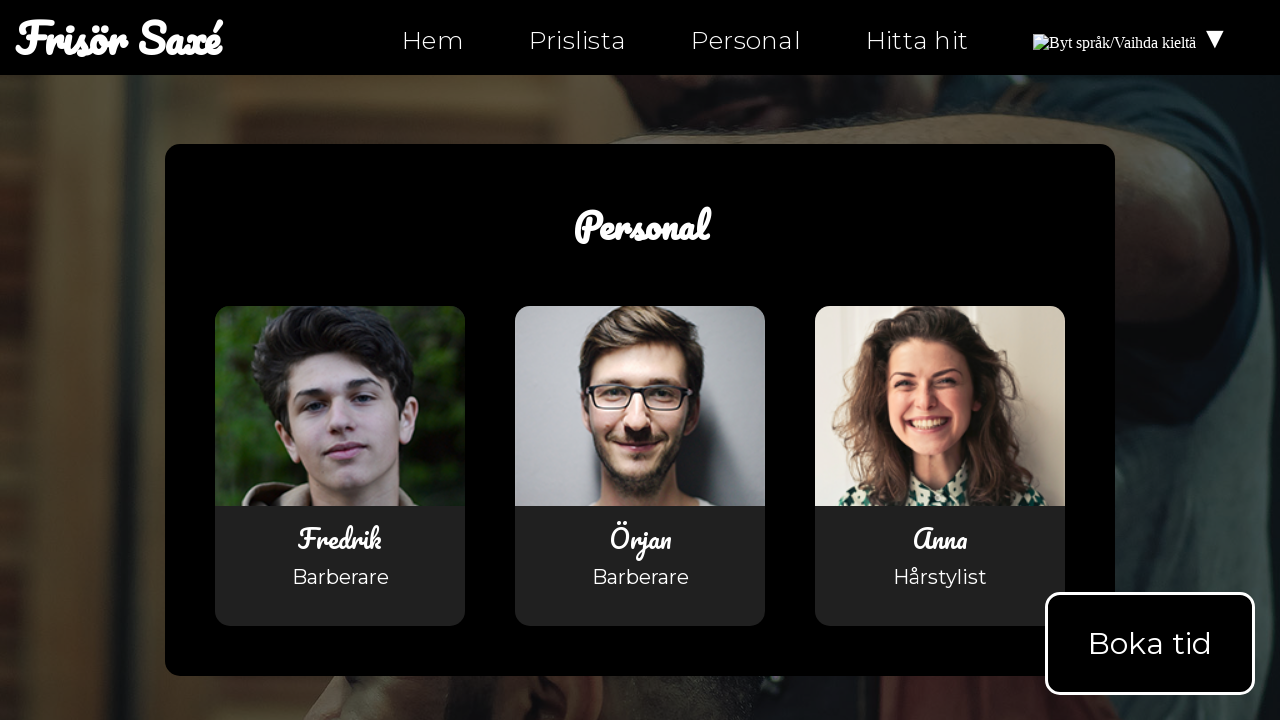

Asserted link href is valid (not empty '#')
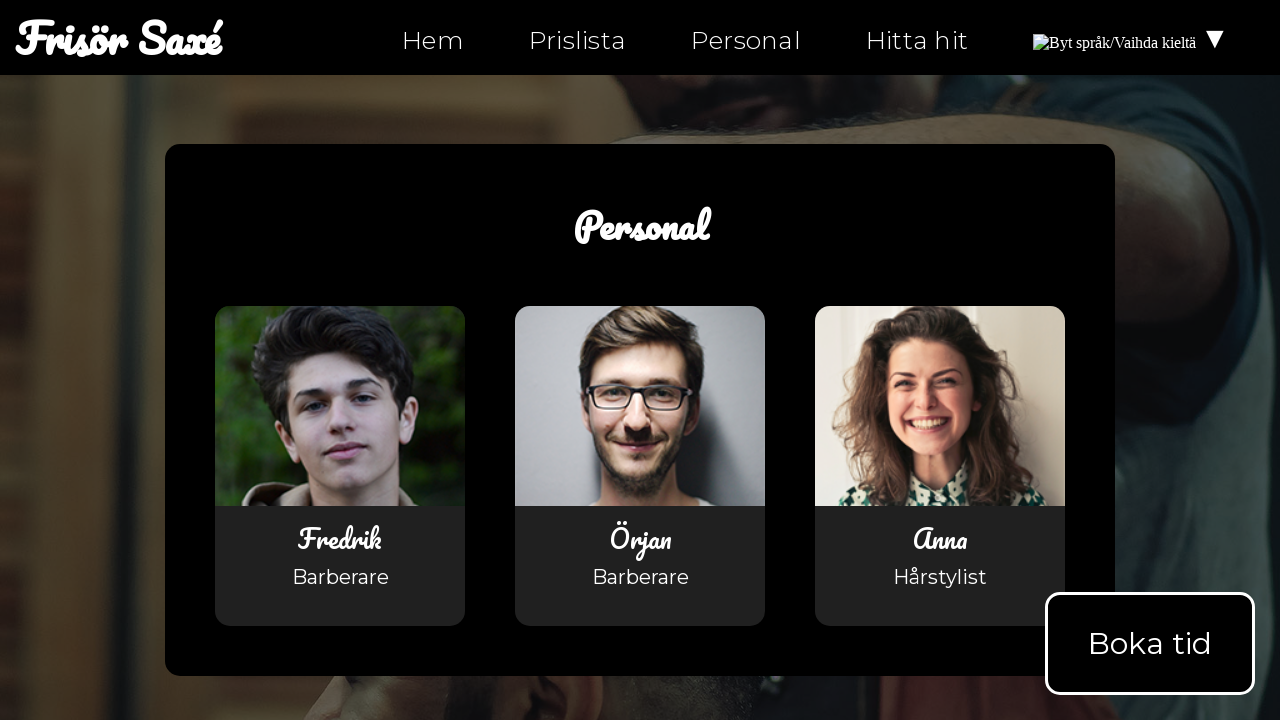

Navigated to hitta-hit.html
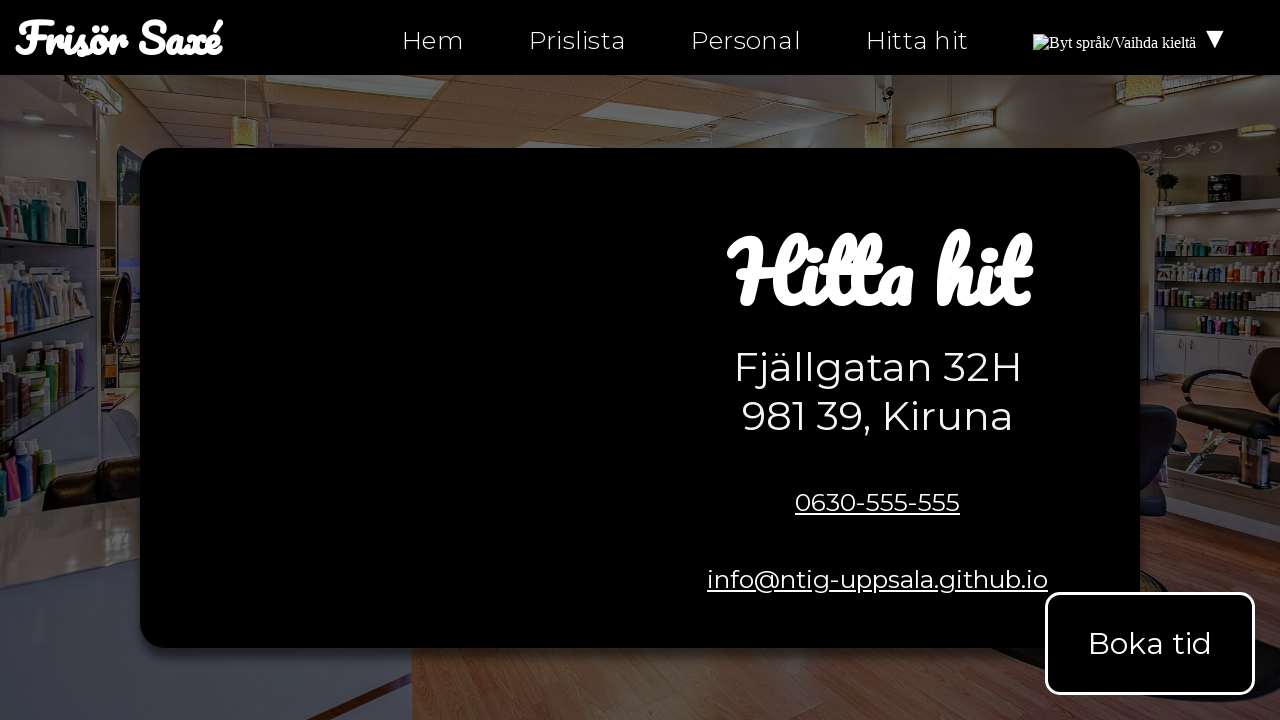

Waited for links to load on hitta-hit.html
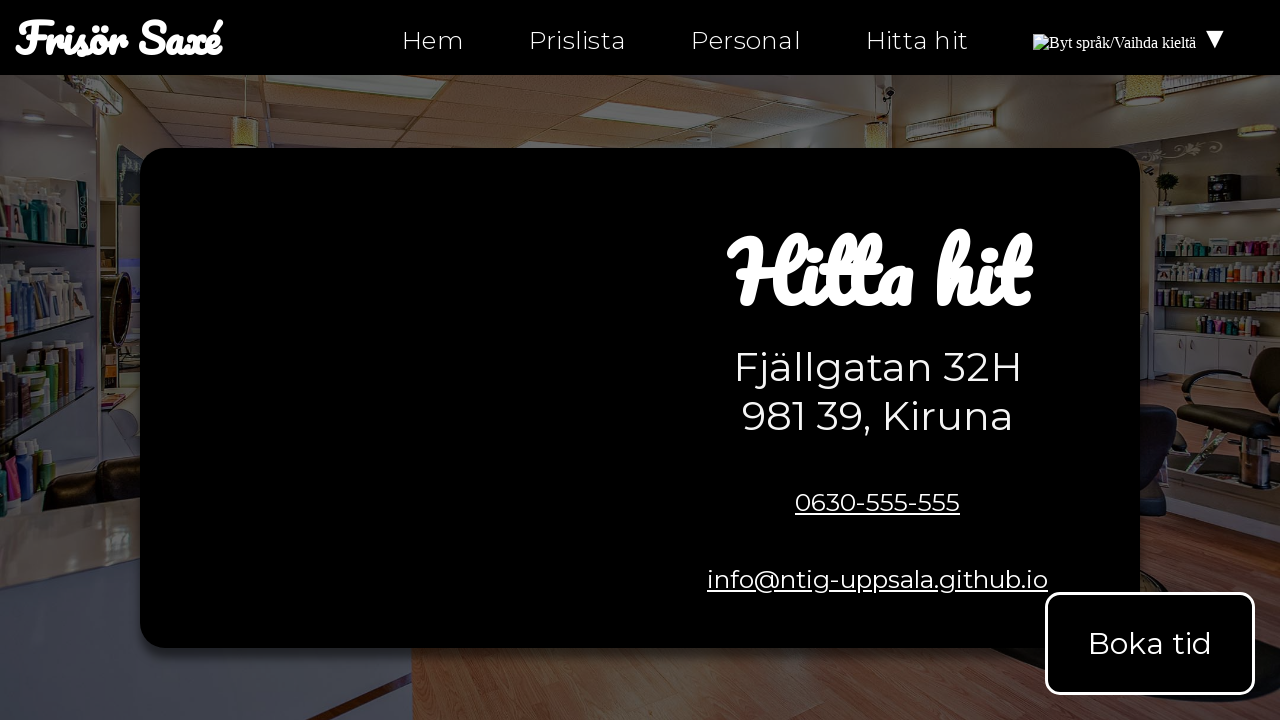

Retrieved all links from hitta-hit.html
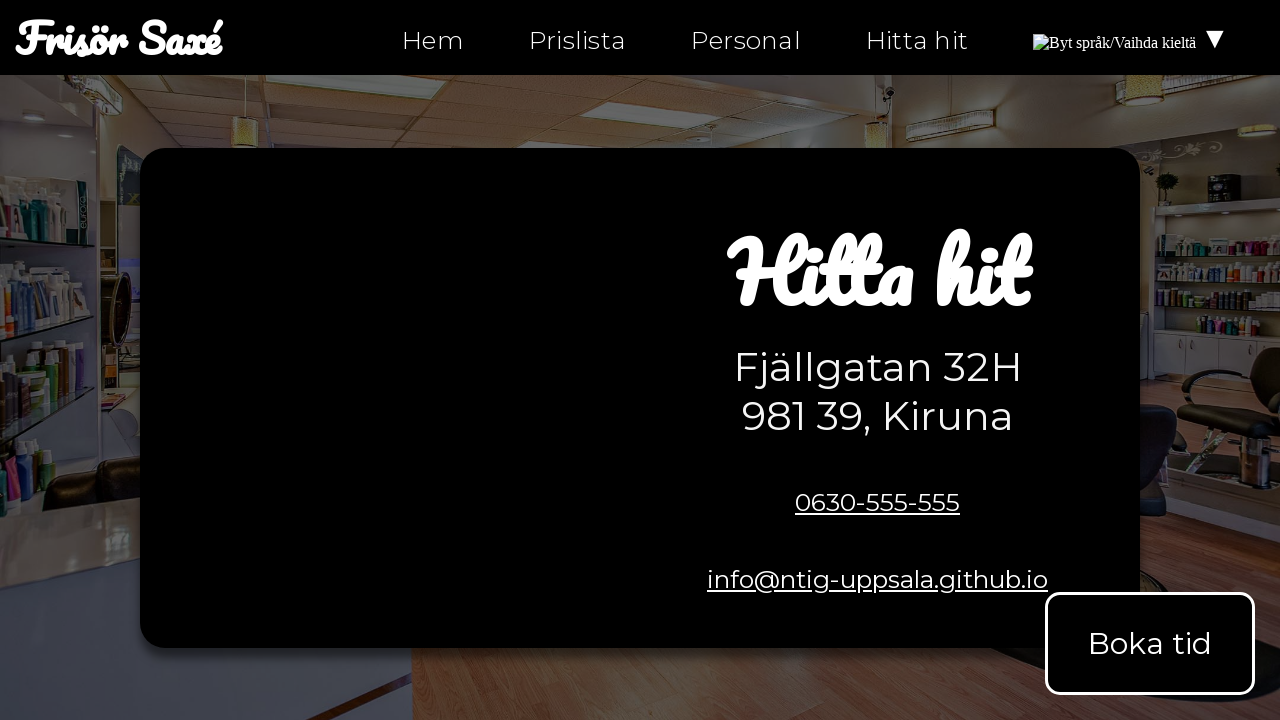

Checked link href attribute: index.html
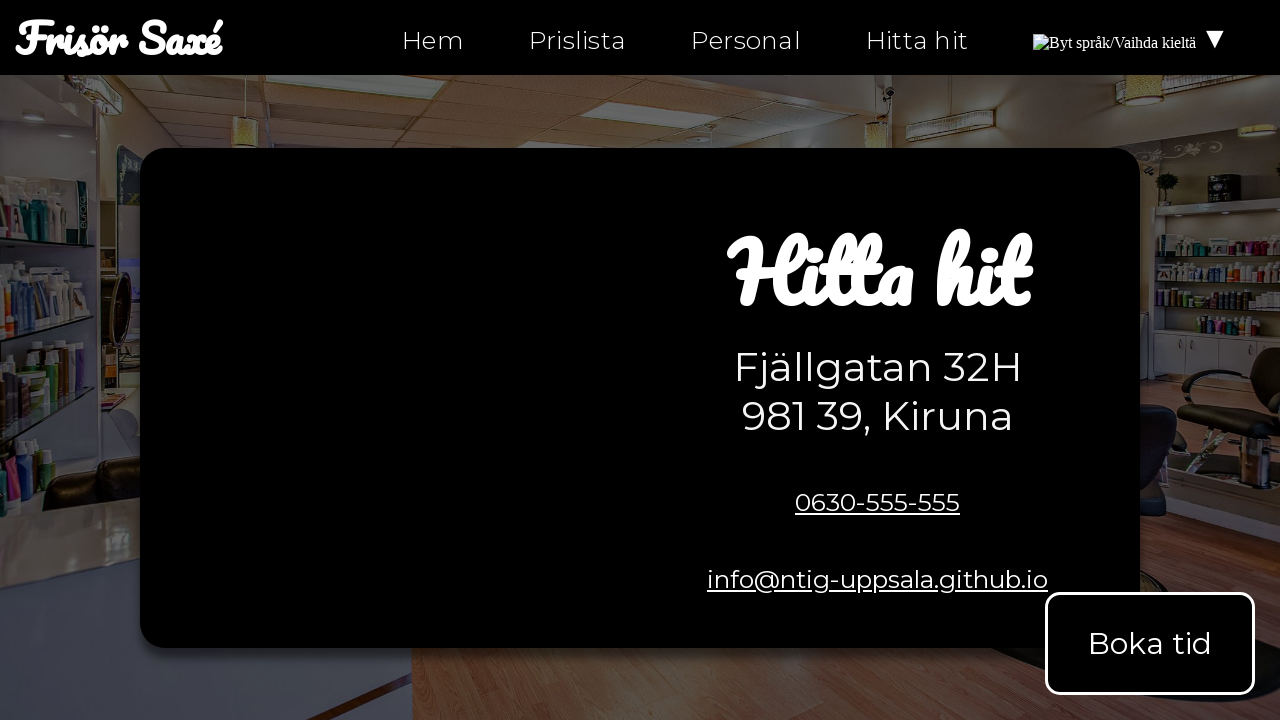

Asserted link href is valid (not empty '#')
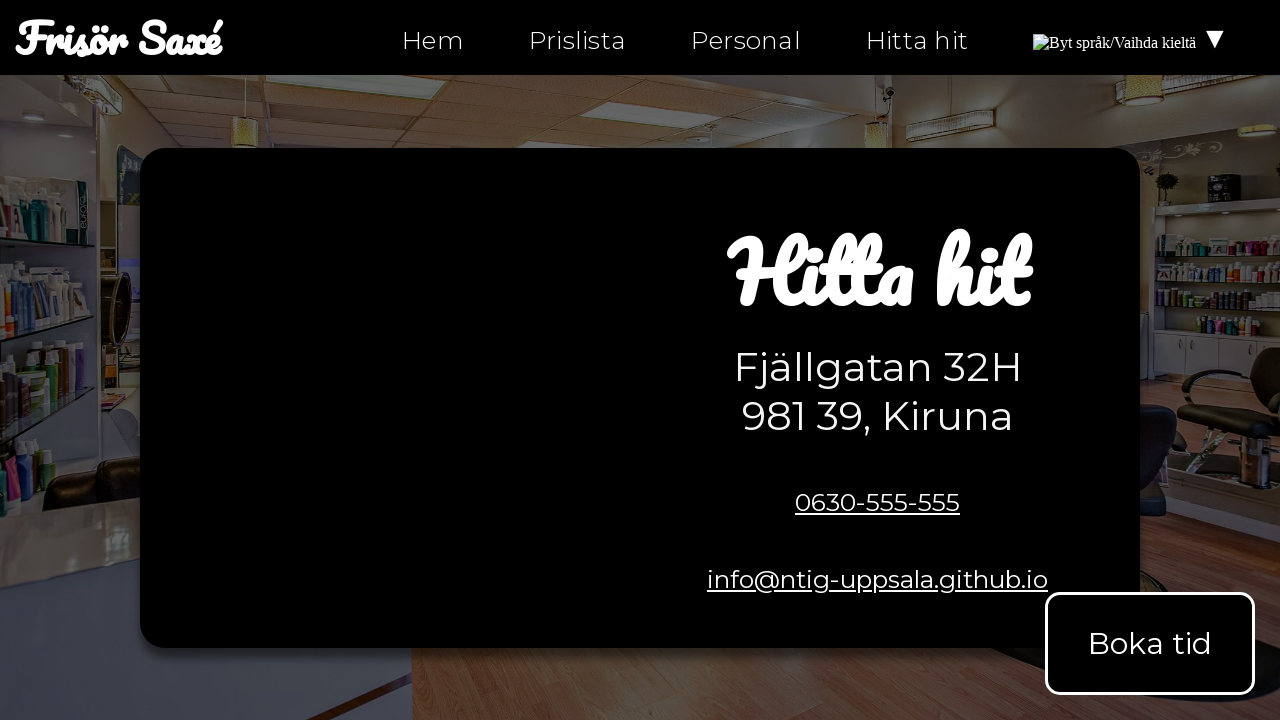

Checked link href attribute: index.html
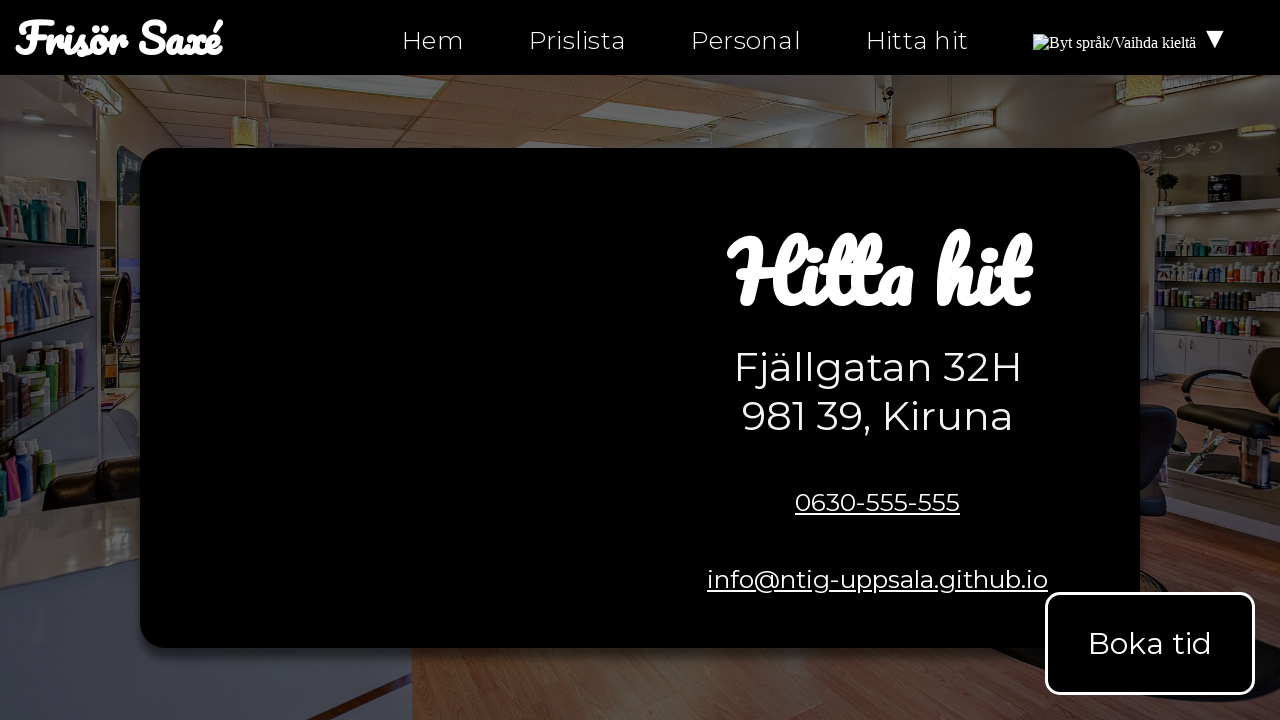

Asserted link href is valid (not empty '#')
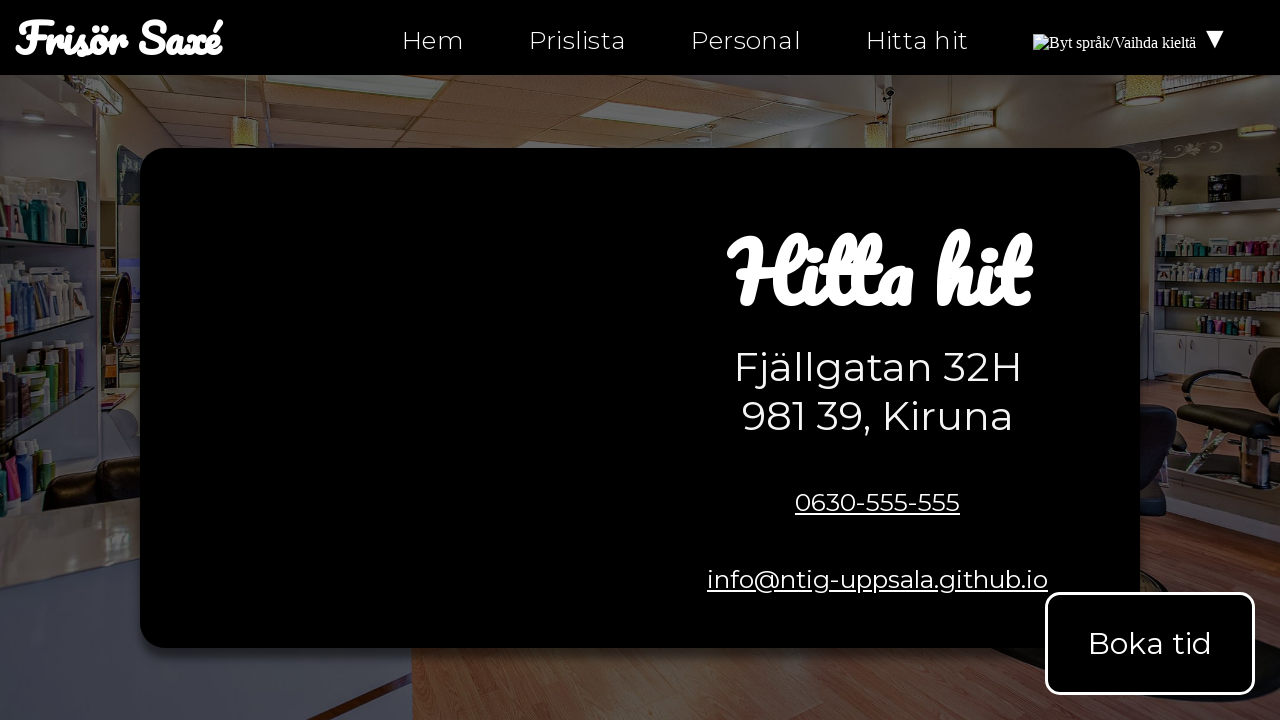

Checked link href attribute: index.html#products
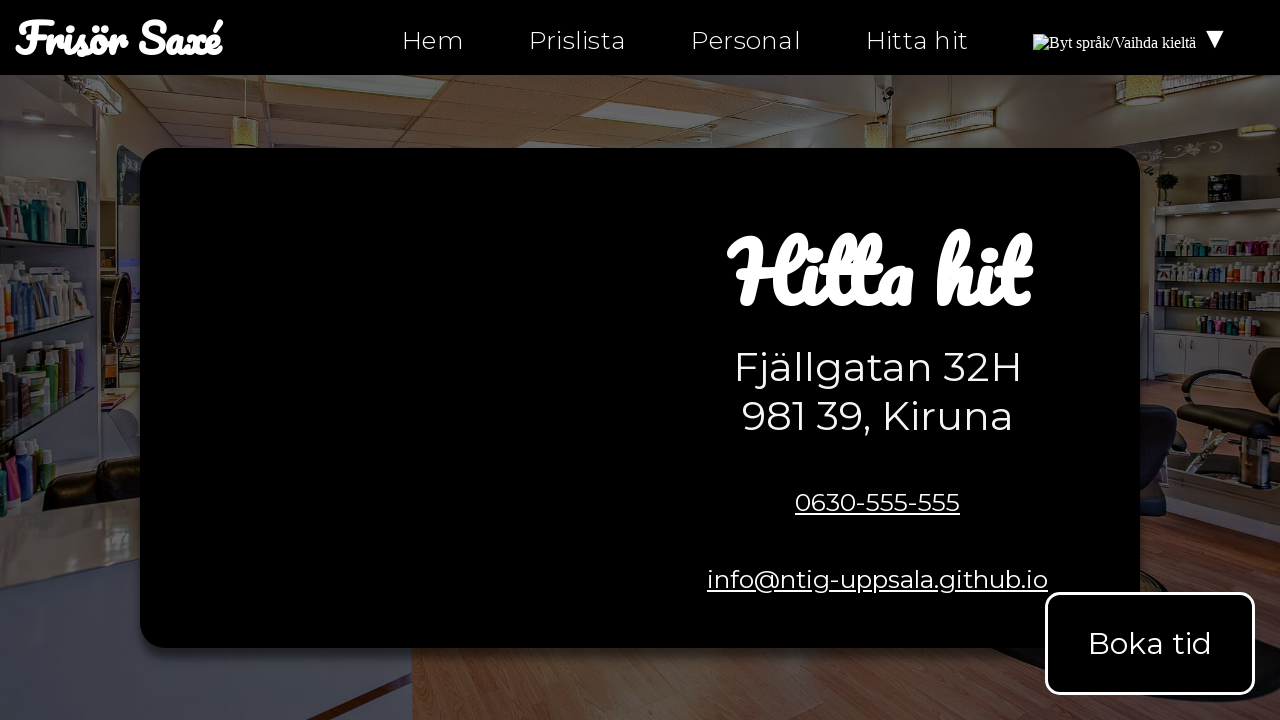

Asserted link href is valid (not empty '#')
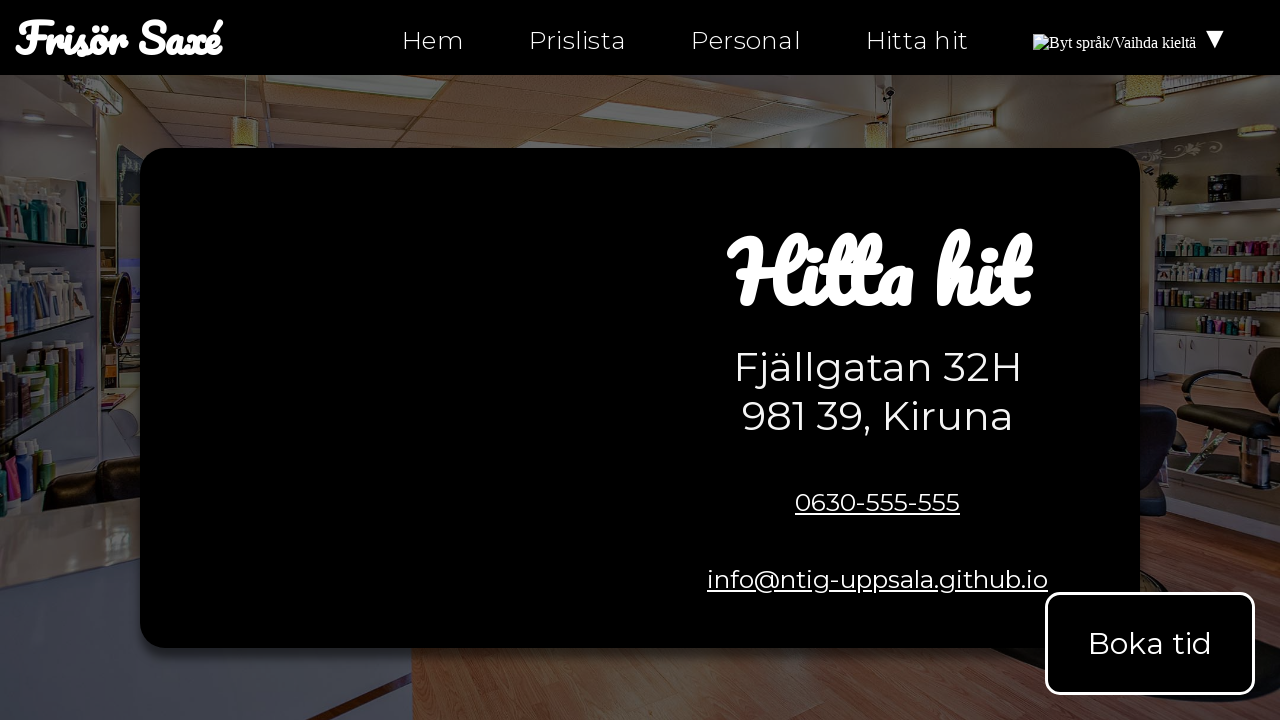

Checked link href attribute: personal.html
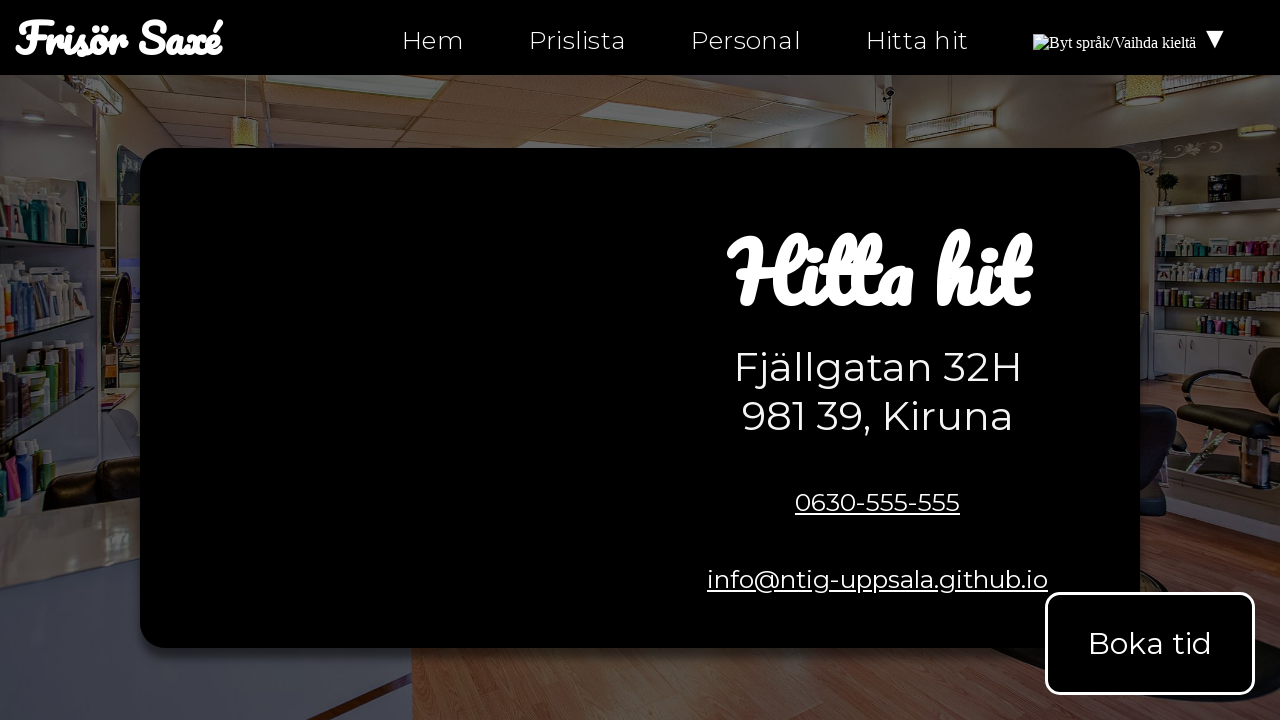

Asserted link href is valid (not empty '#')
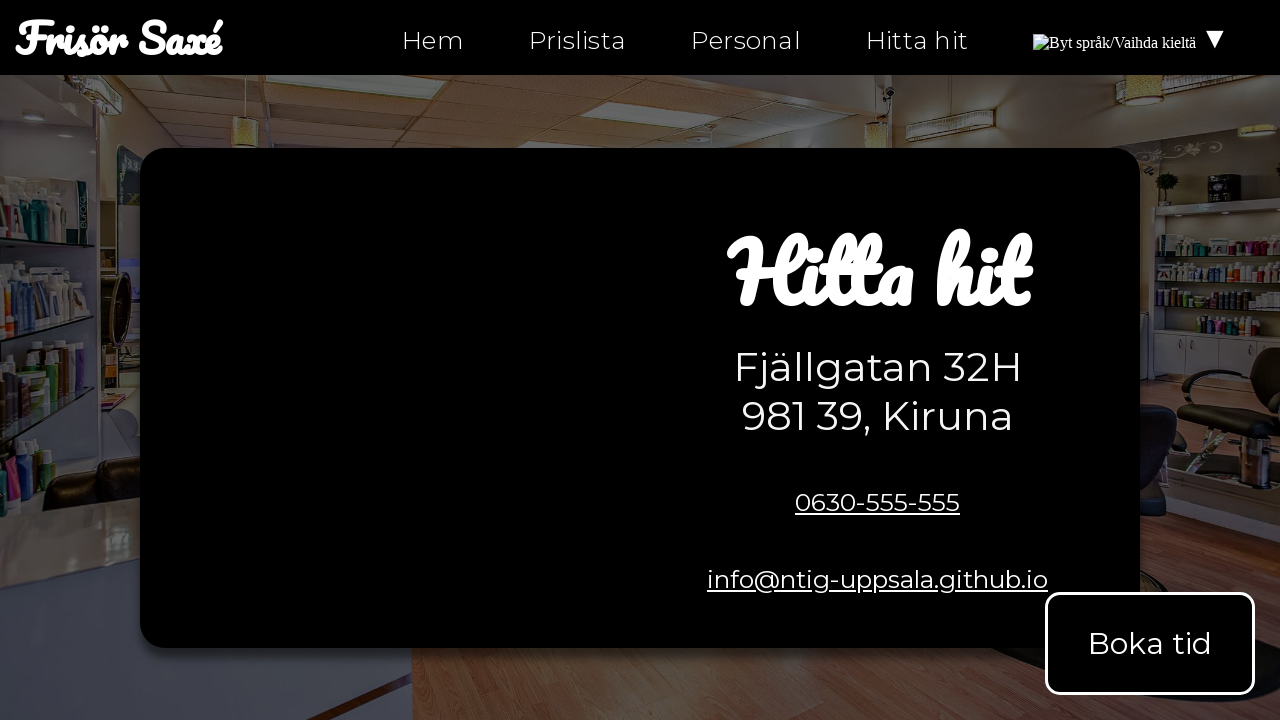

Checked link href attribute: hitta-hit.html
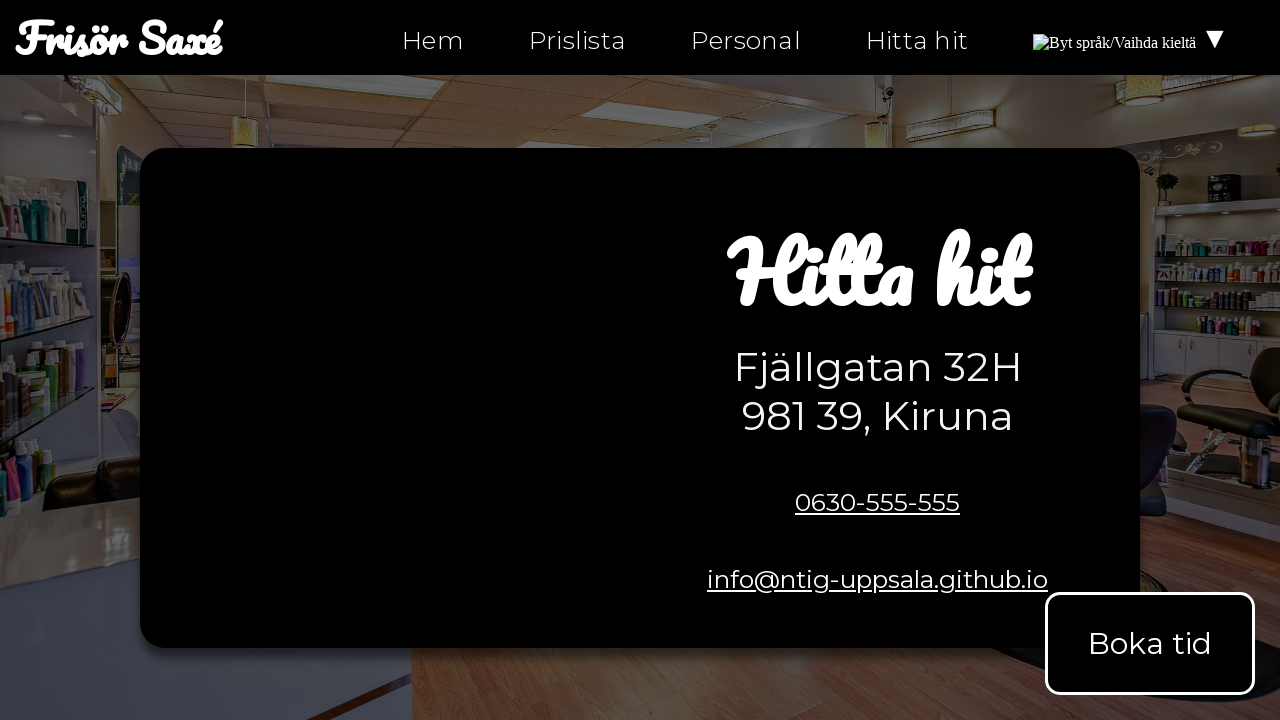

Asserted link href is valid (not empty '#')
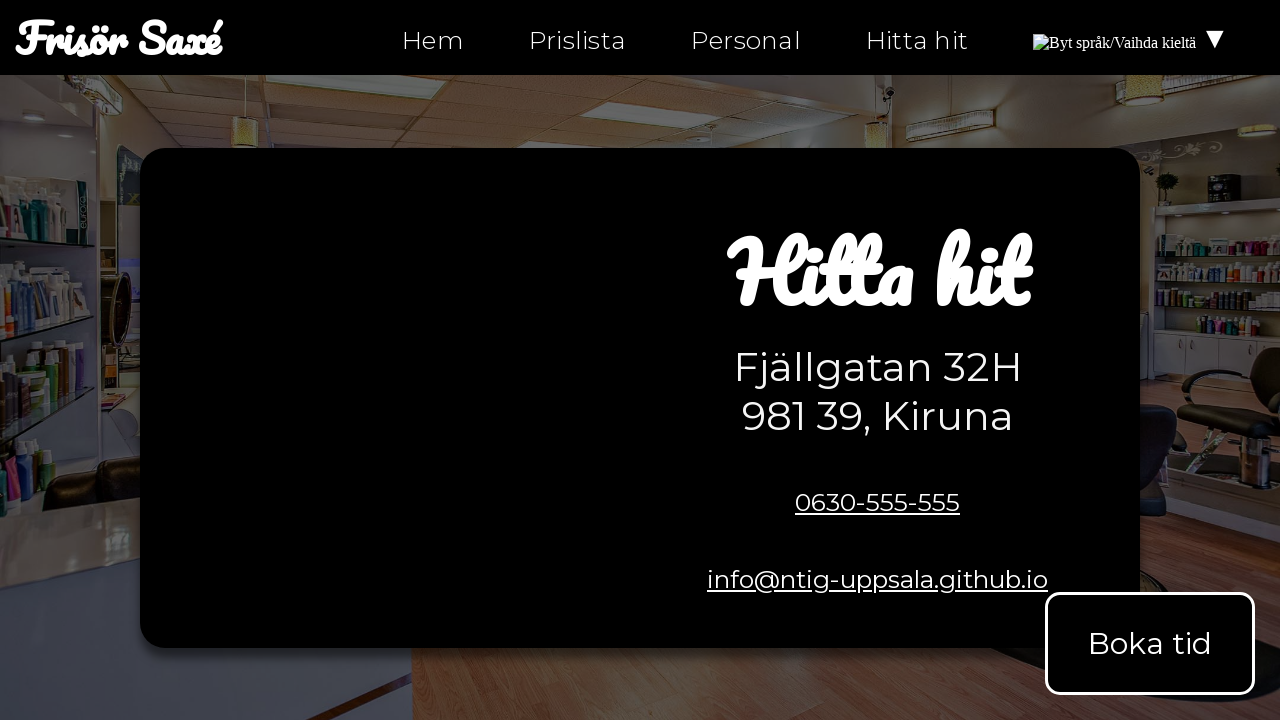

Checked link href attribute: hitta-hit.html
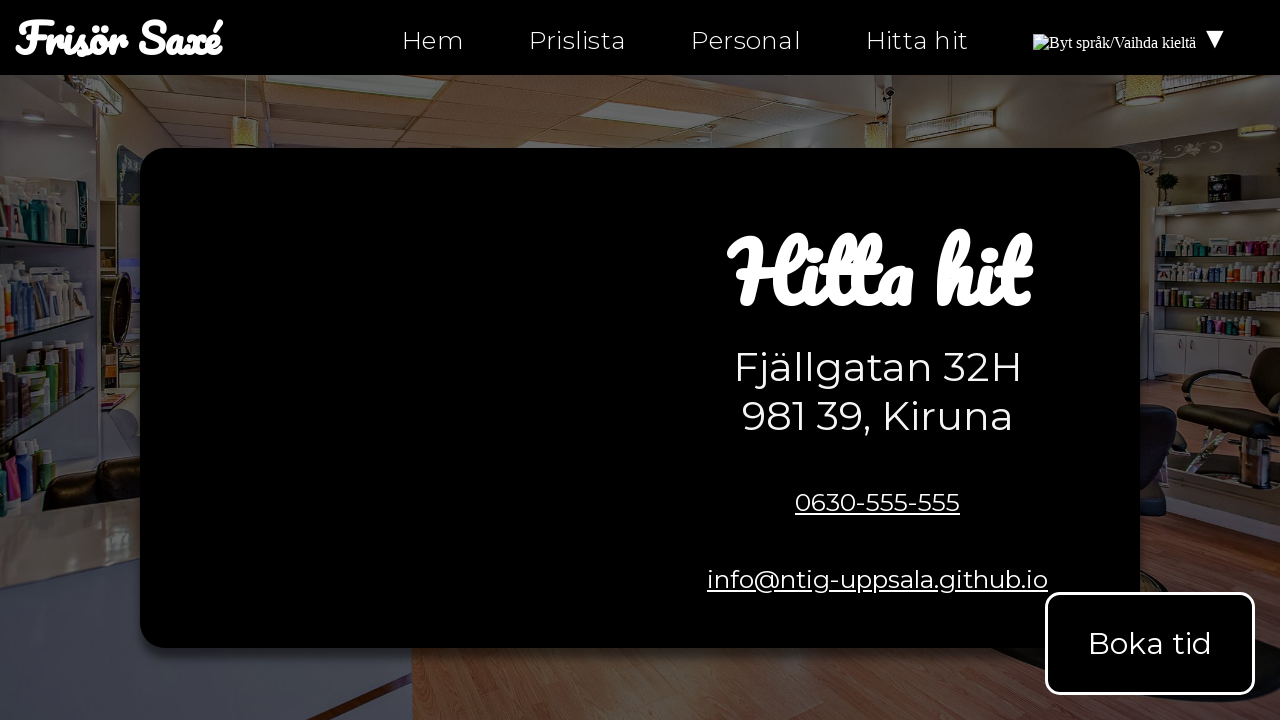

Asserted link href is valid (not empty '#')
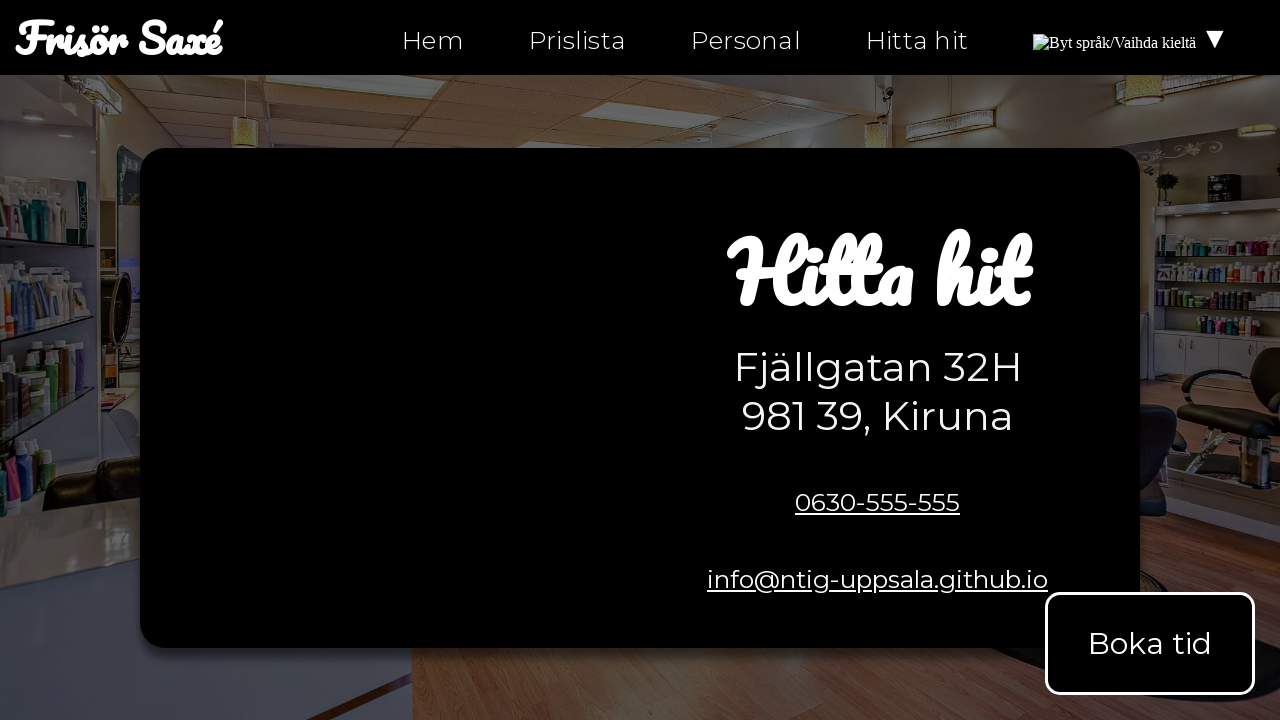

Checked link href attribute: hitta-hit-fi.html
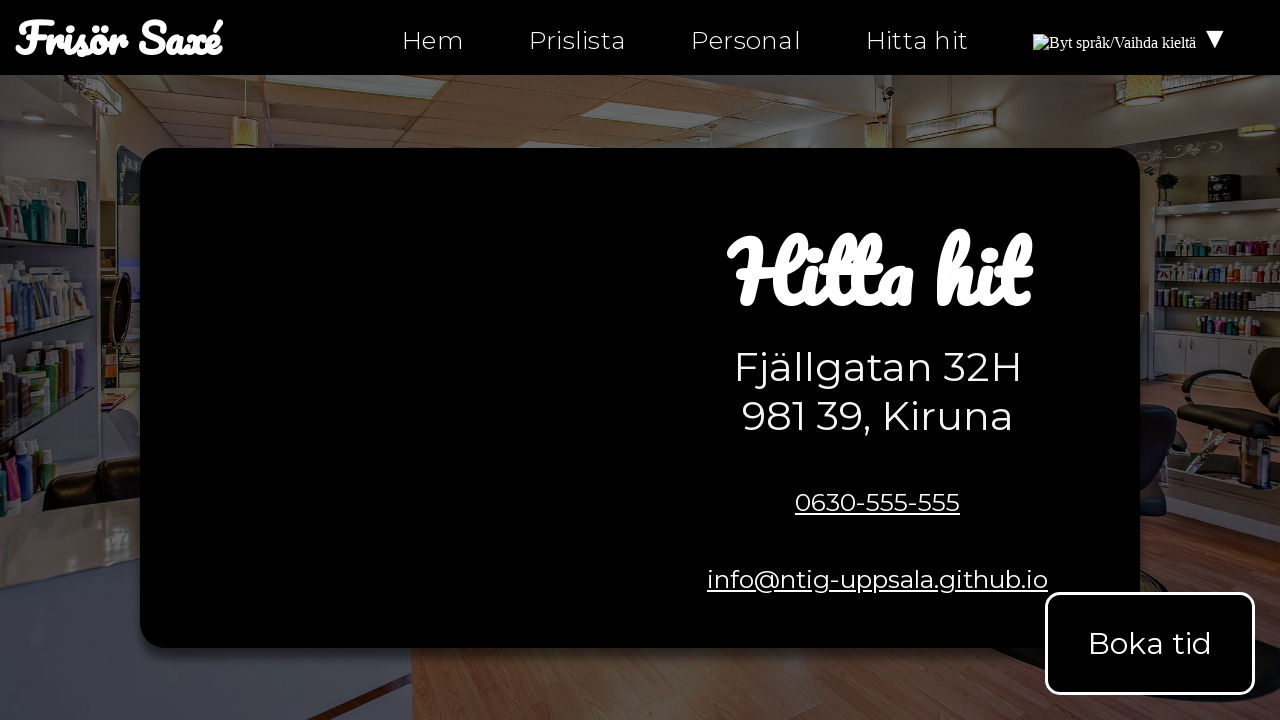

Asserted link href is valid (not empty '#')
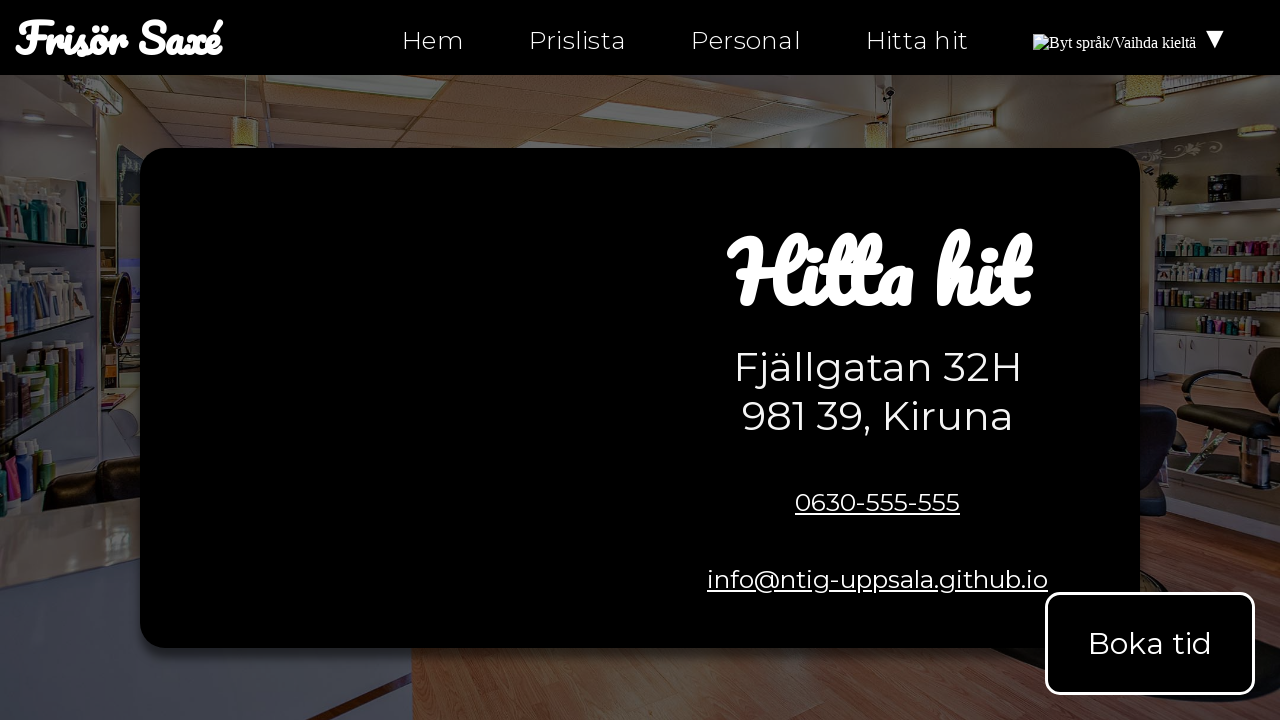

Checked link href attribute: mailto:info@ntig-uppsala.github.io?Subject=Boka%20tid
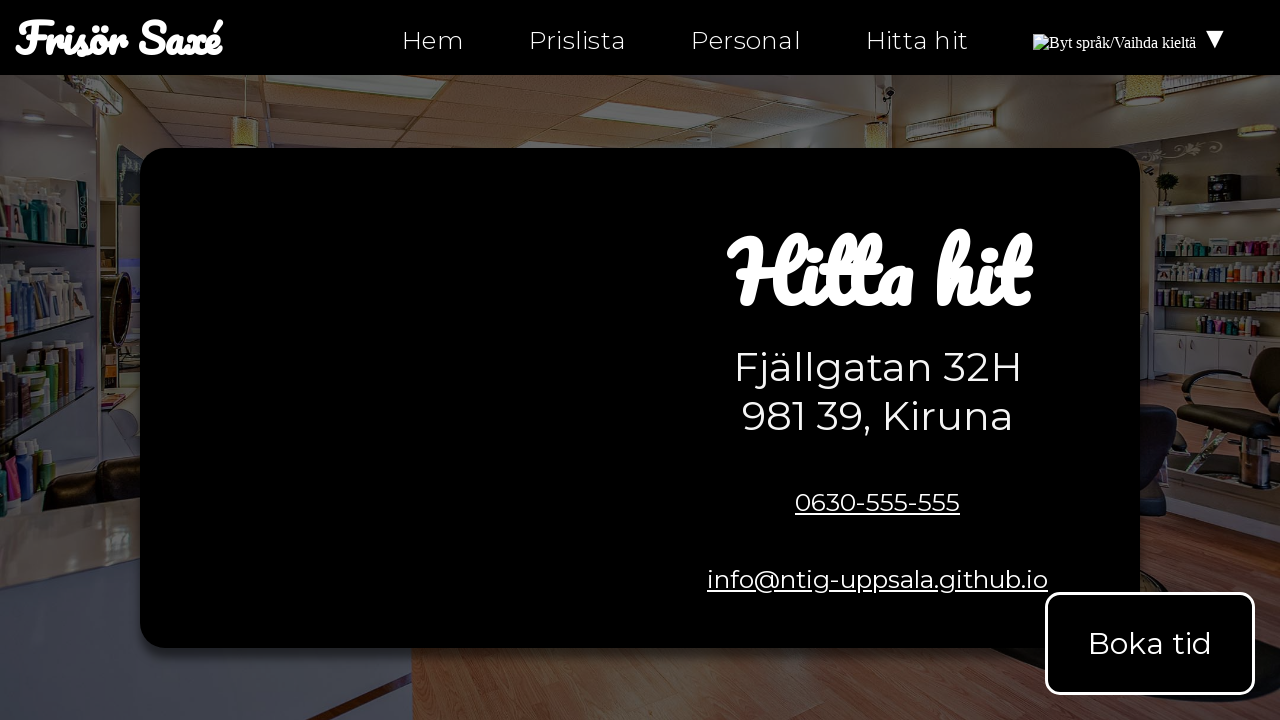

Asserted link href is valid (not empty '#')
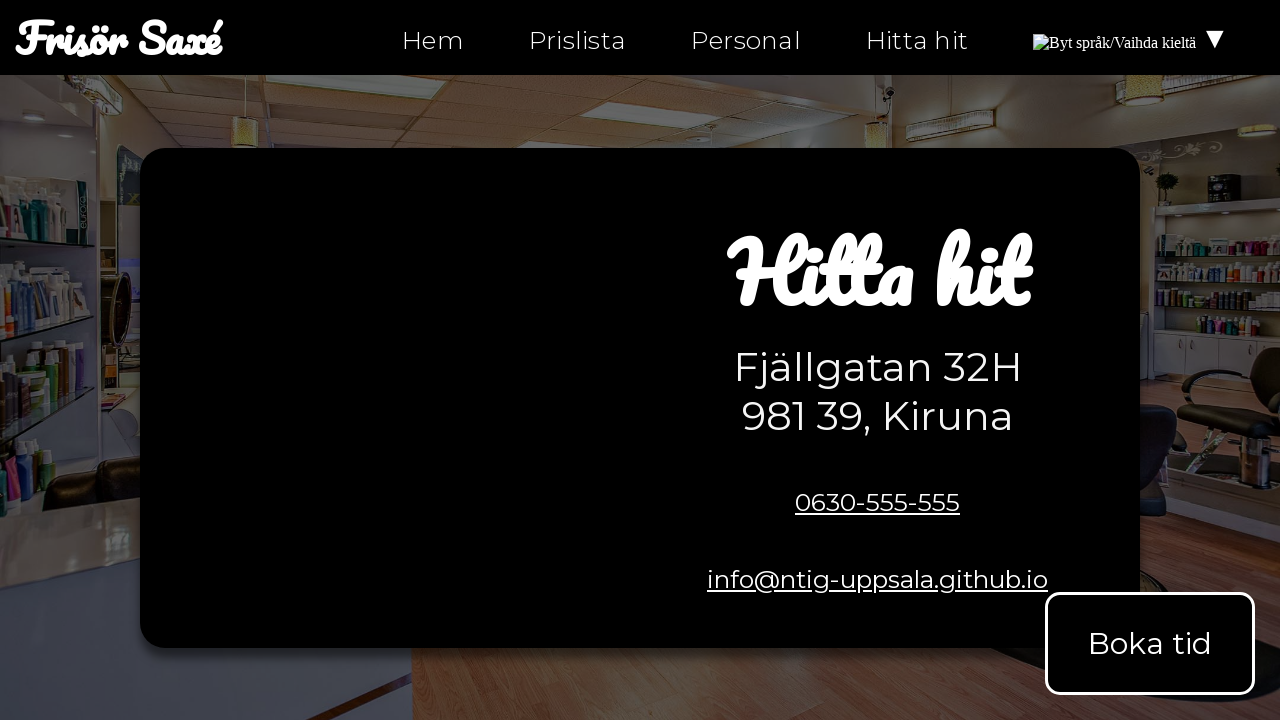

Checked link href attribute: tel:0630-555-555
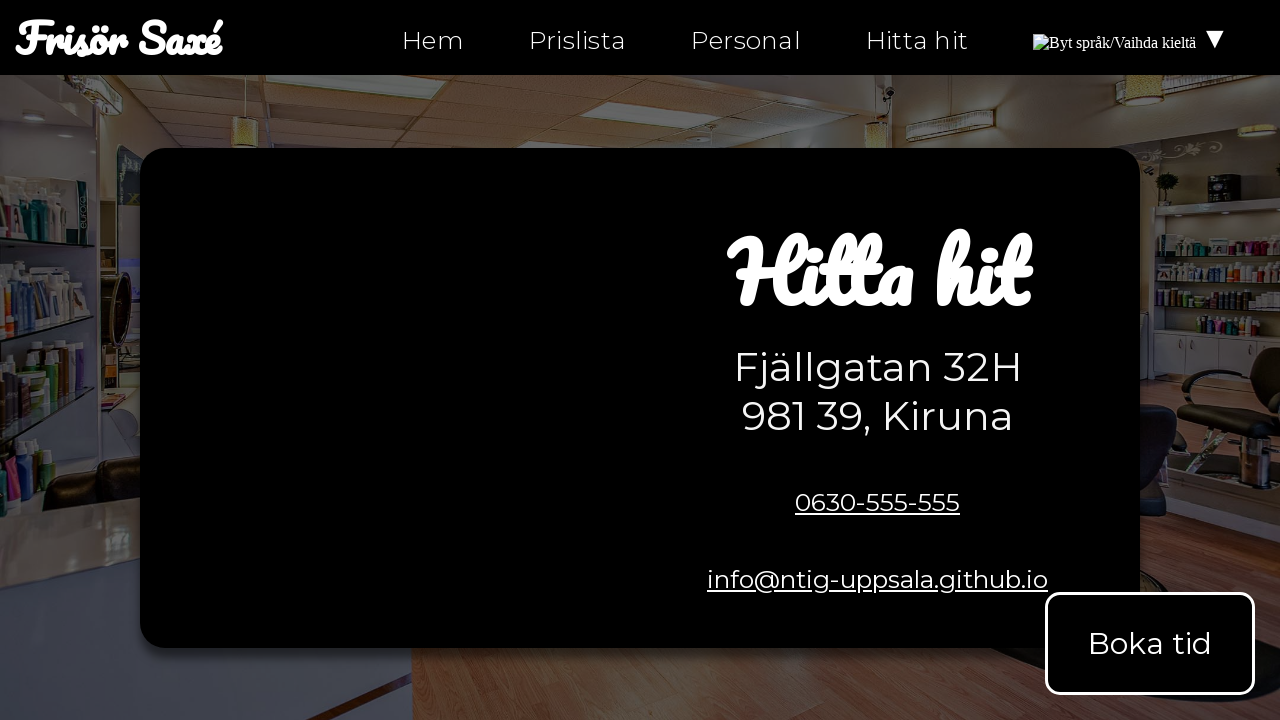

Asserted link href is valid (not empty '#')
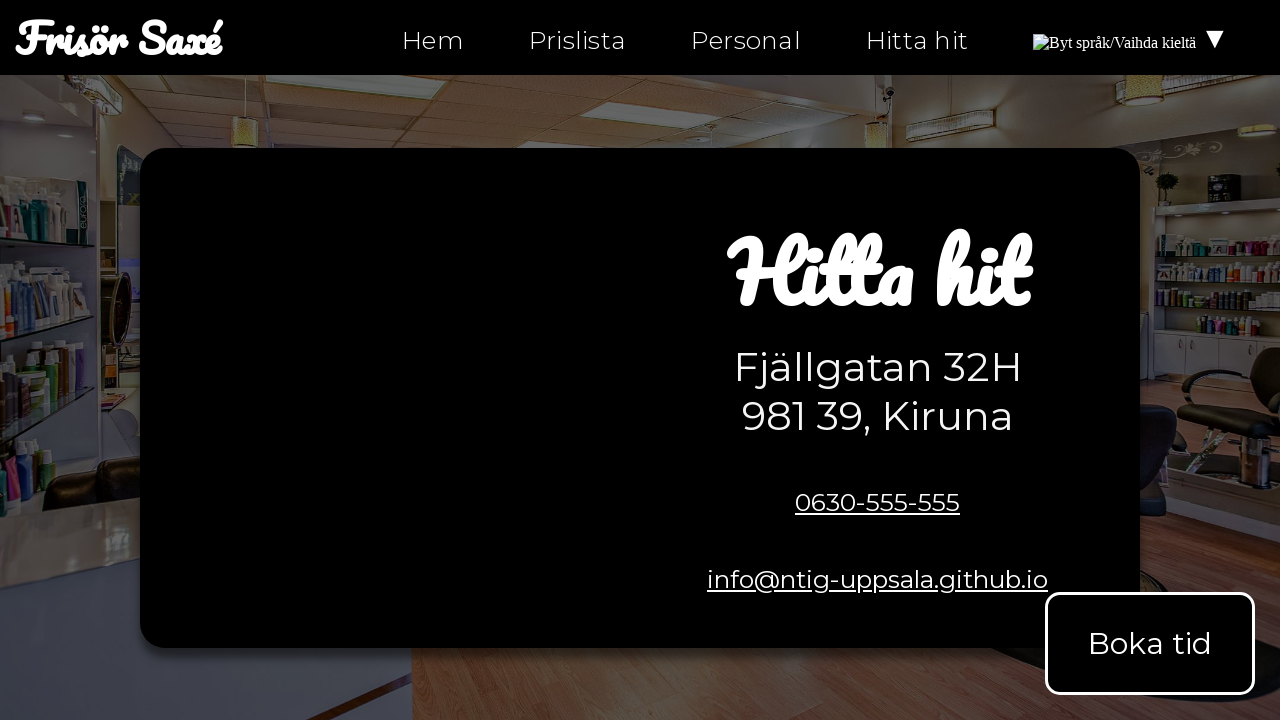

Checked link href attribute: mailto:info@ntig-uppsala.github.io
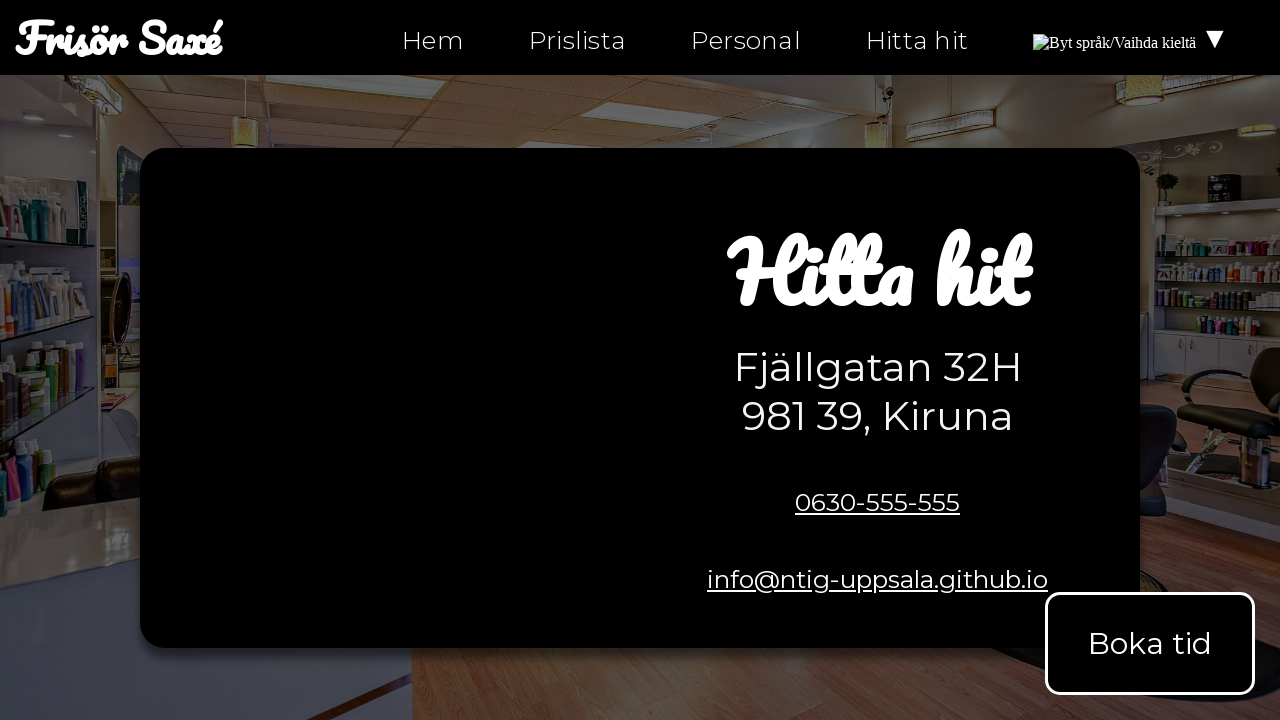

Asserted link href is valid (not empty '#')
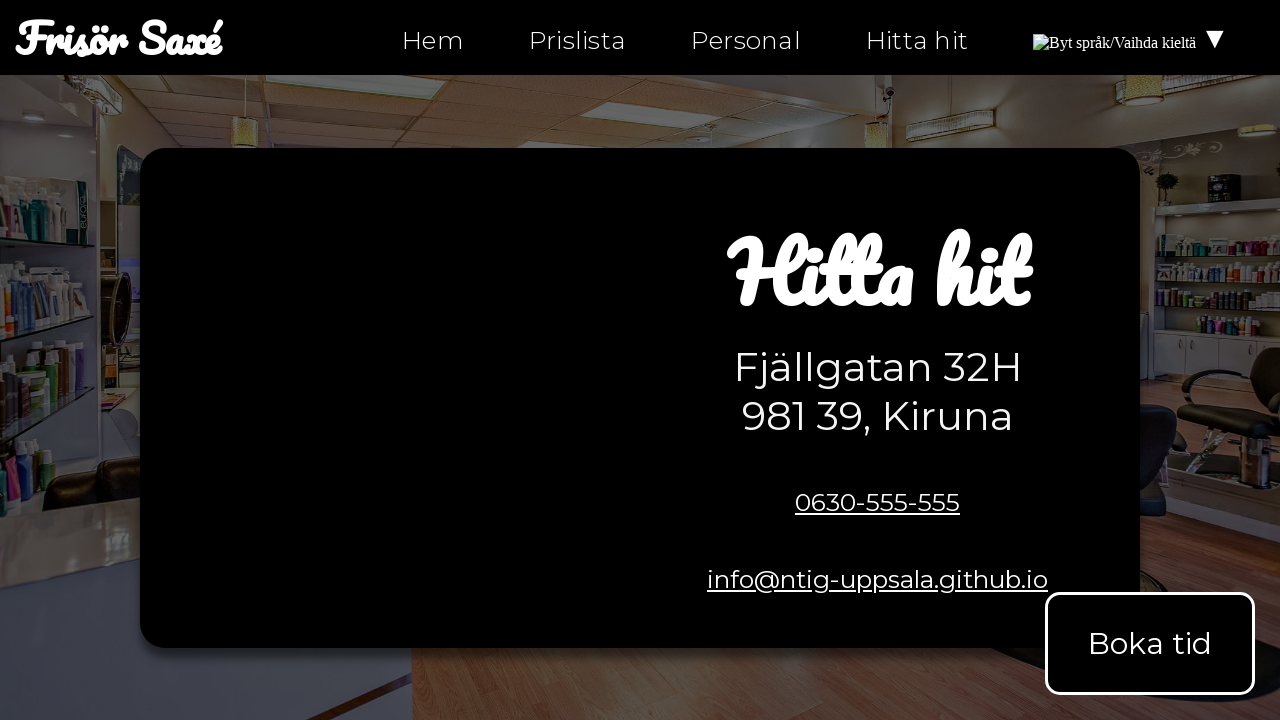

Checked link href attribute: https://facebook.com/ntiuppsala
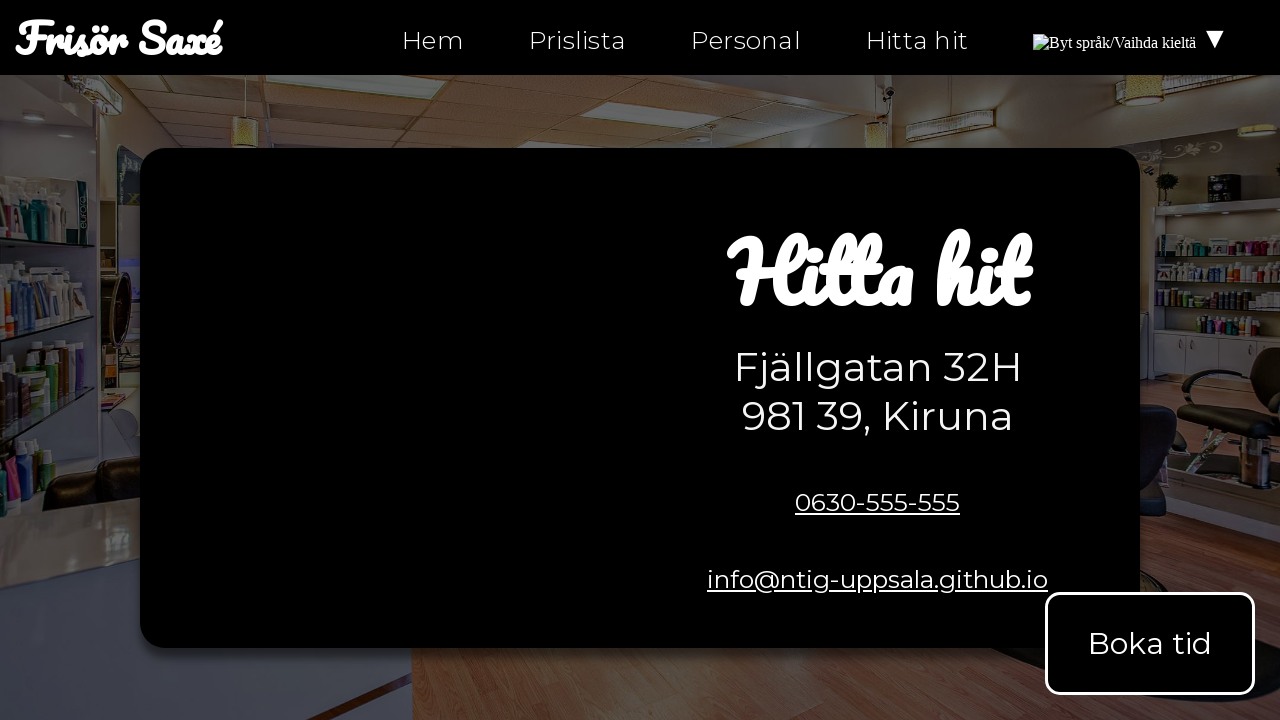

Asserted link href is valid (not empty '#')
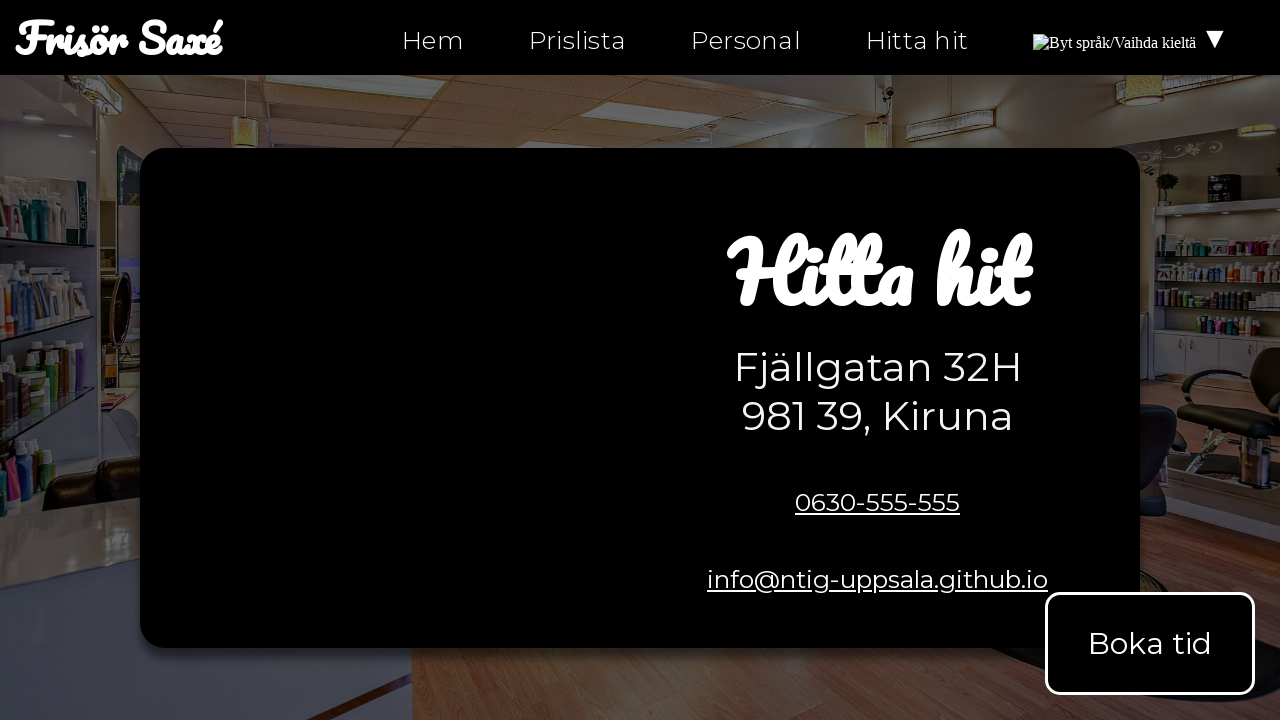

Checked link href attribute: https://instagram.com/ntiuppsala
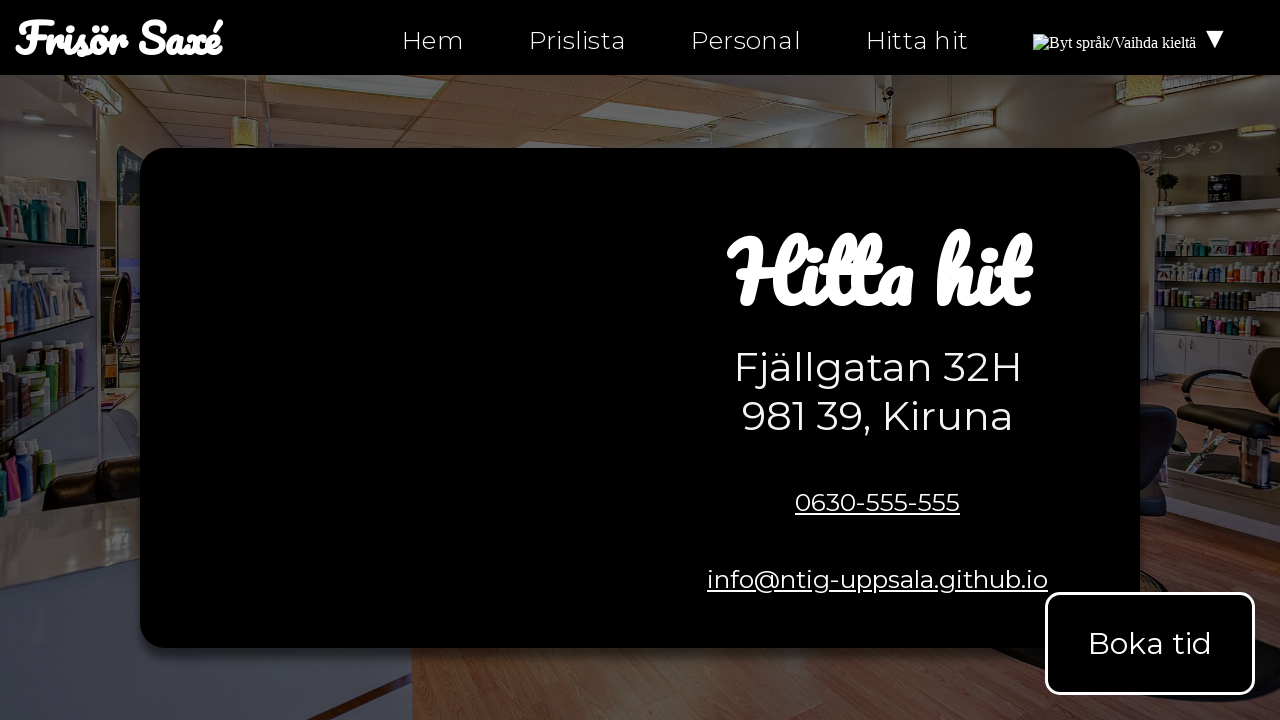

Asserted link href is valid (not empty '#')
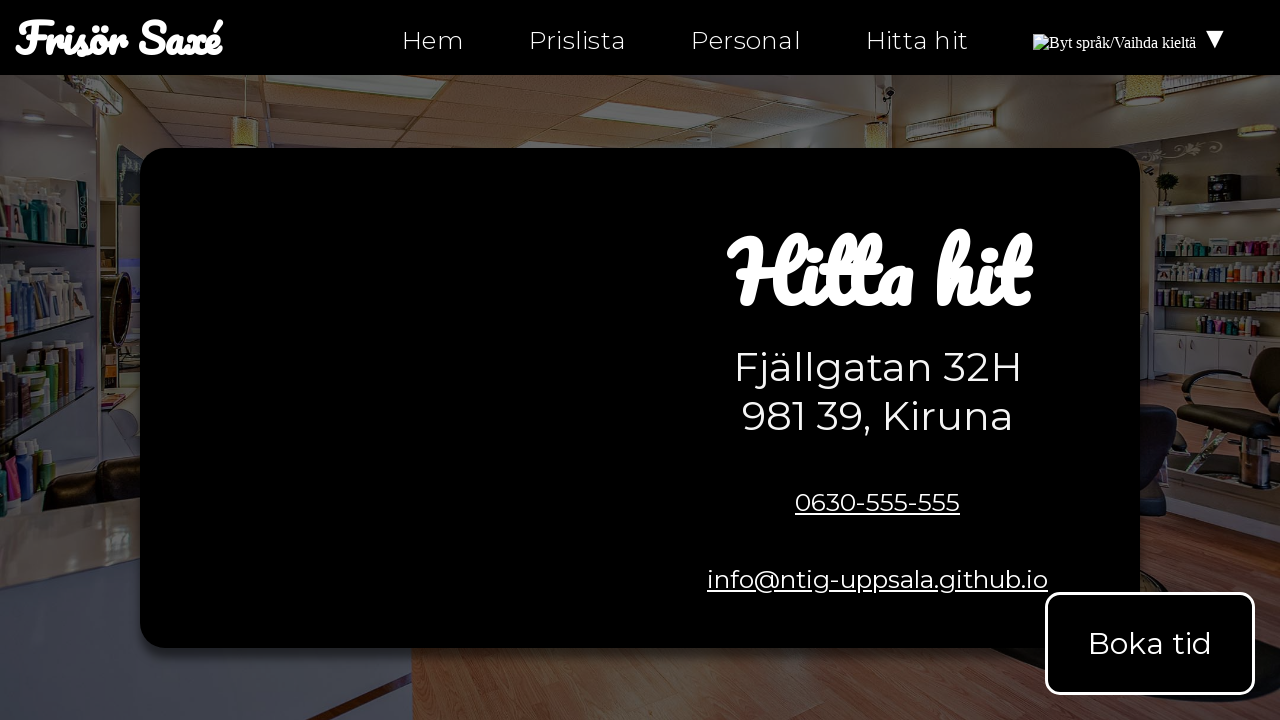

Checked link href attribute: https://twitter.com/ntiuppsala
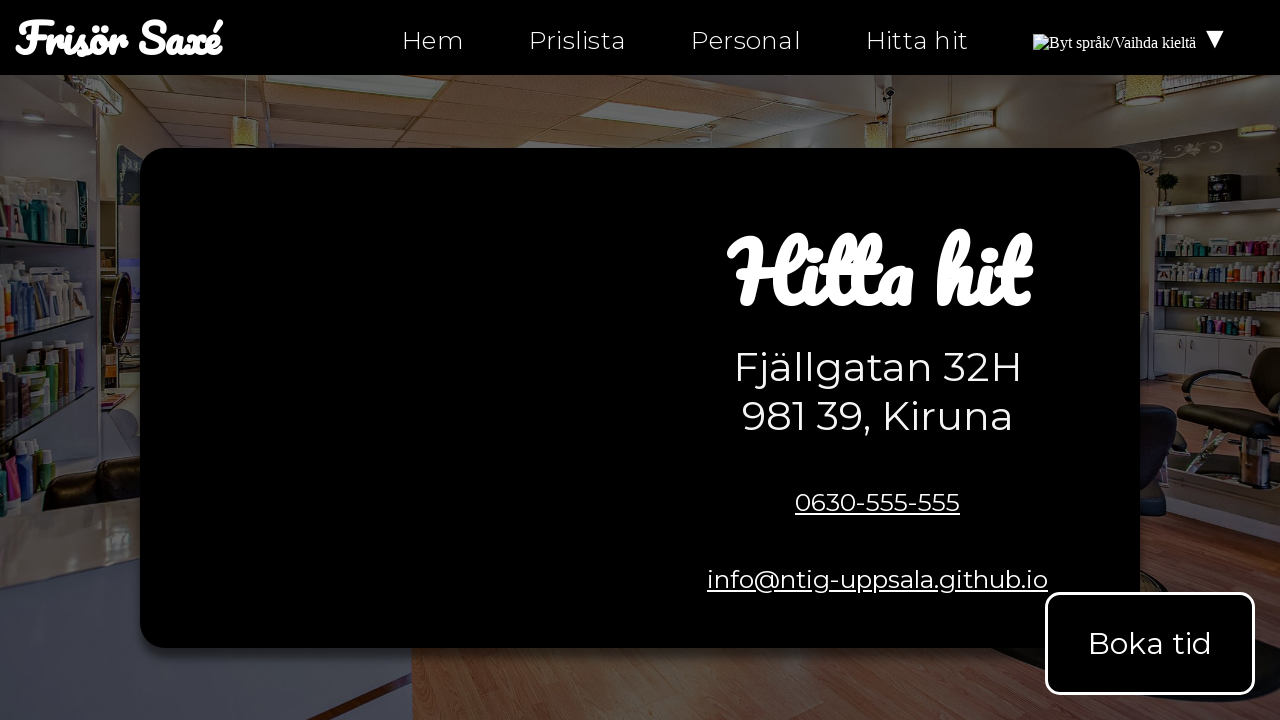

Asserted link href is valid (not empty '#')
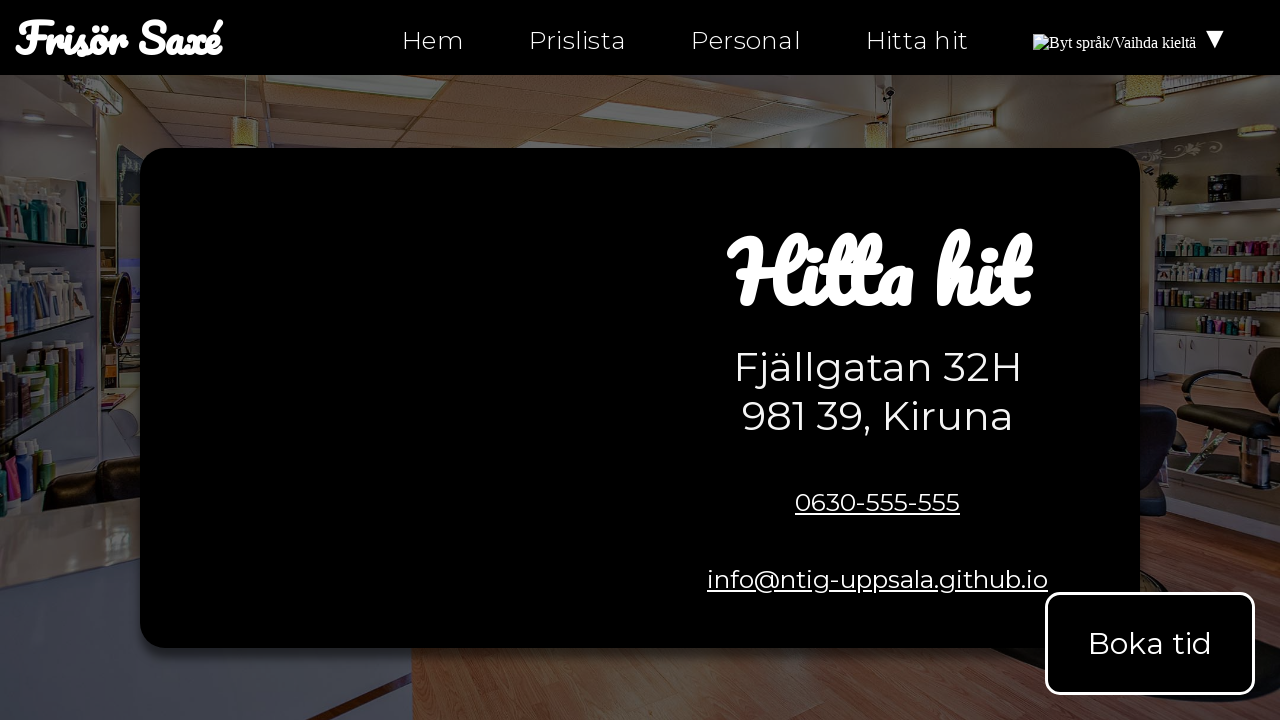

Checked link href attribute: tel:0630-555-555
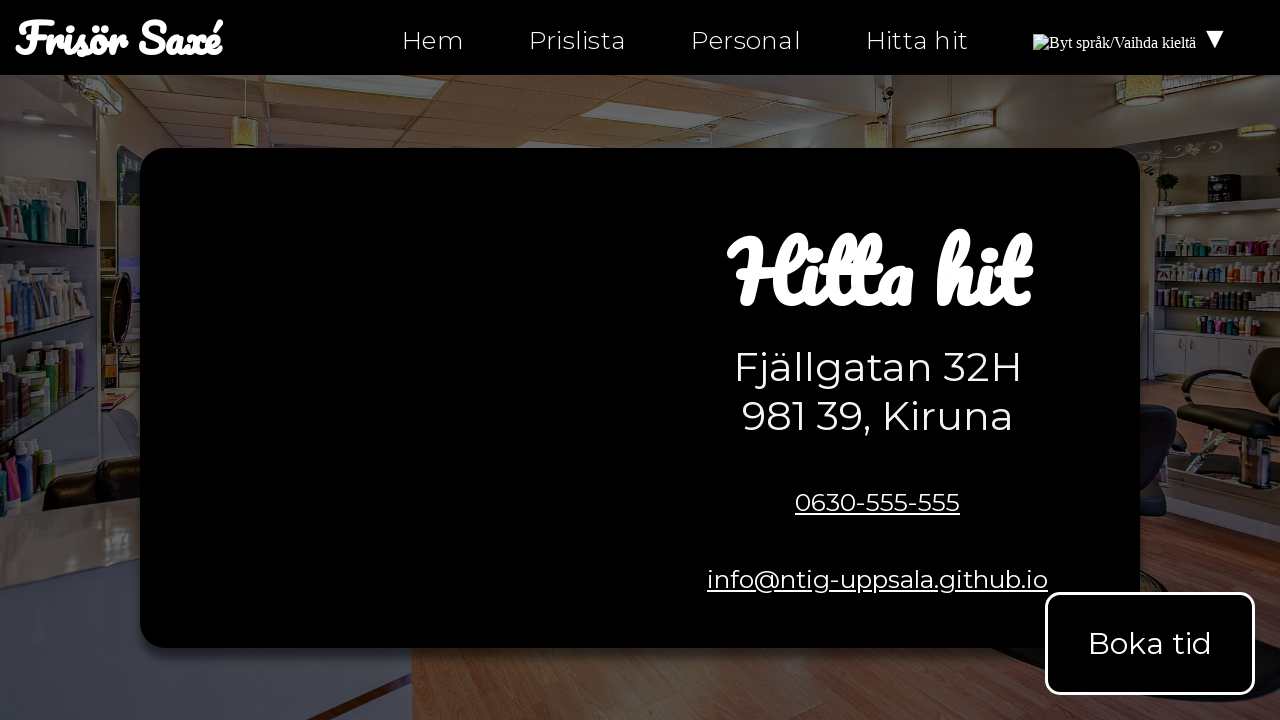

Asserted link href is valid (not empty '#')
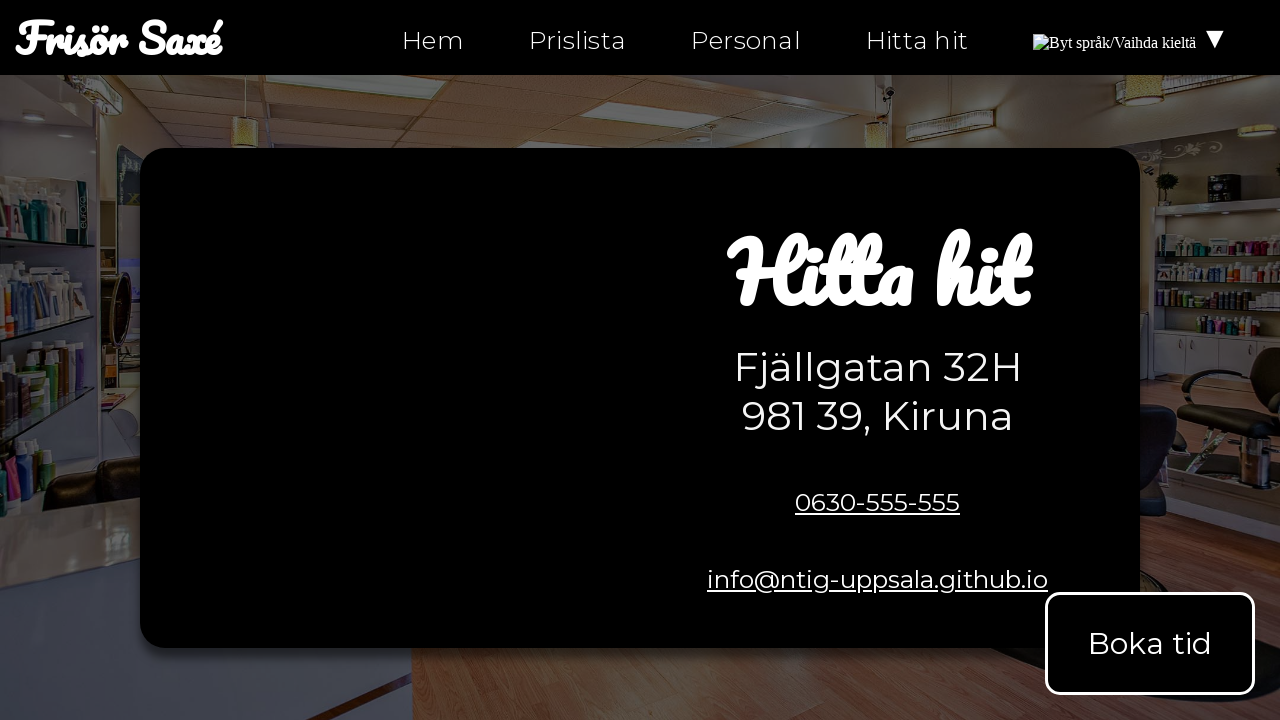

Checked link href attribute: mailto:info@ntig-uppsala.github.io
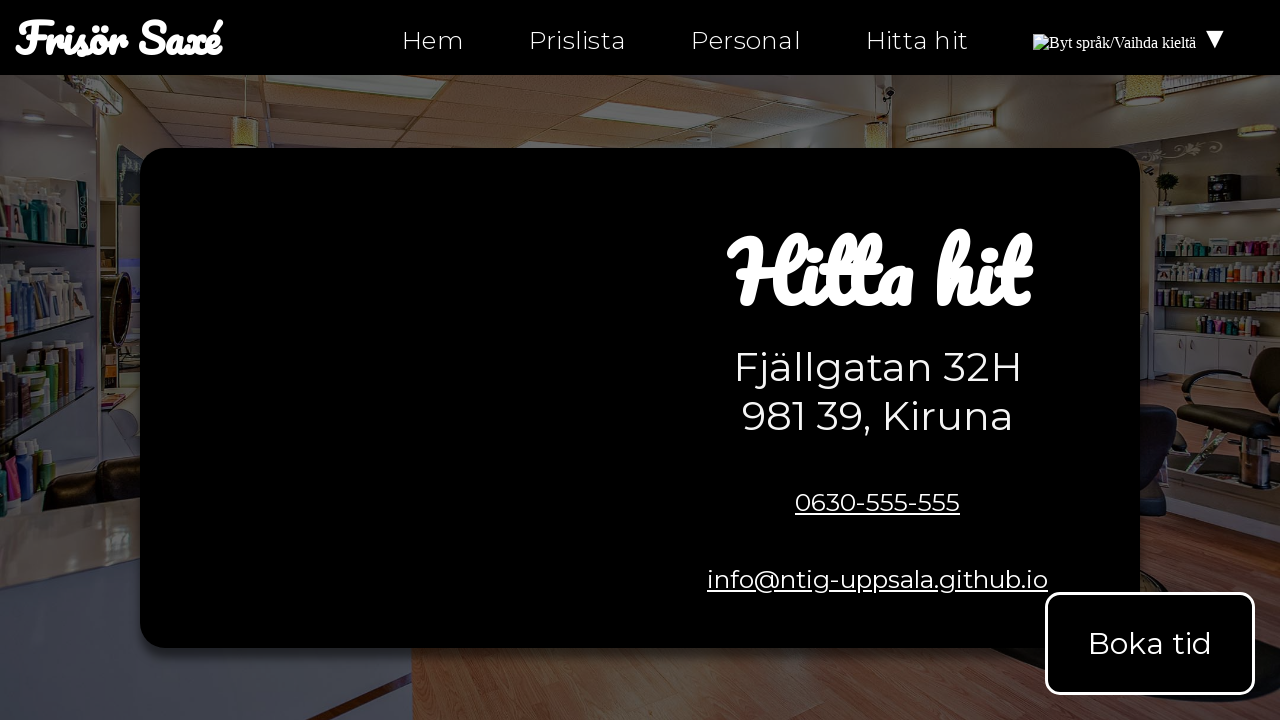

Asserted link href is valid (not empty '#')
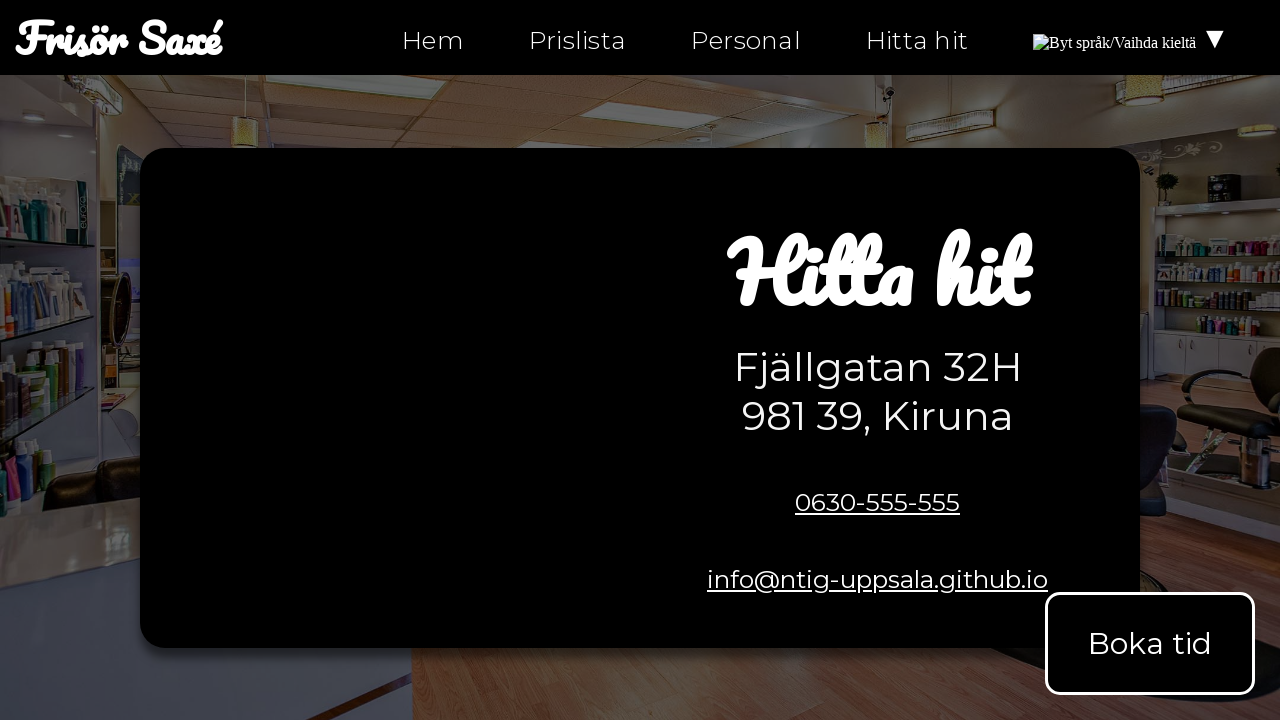

Checked link href attribute: hitta-hit.html
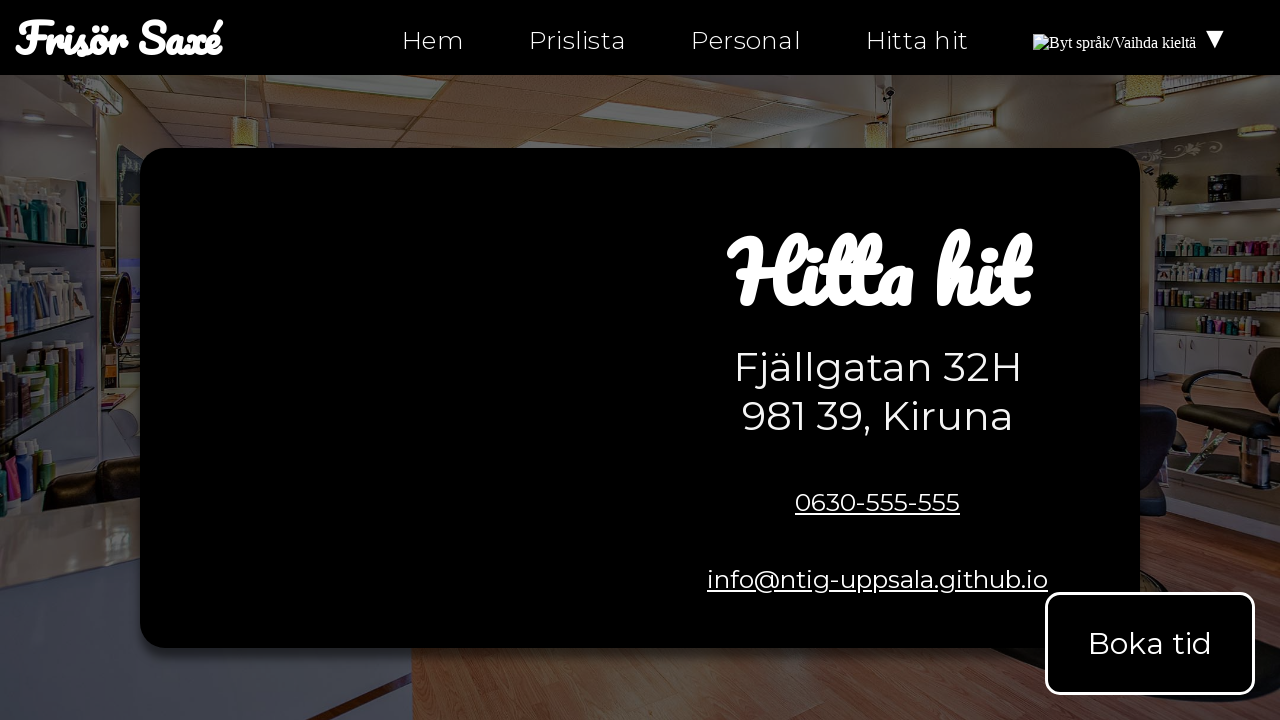

Asserted link href is valid (not empty '#')
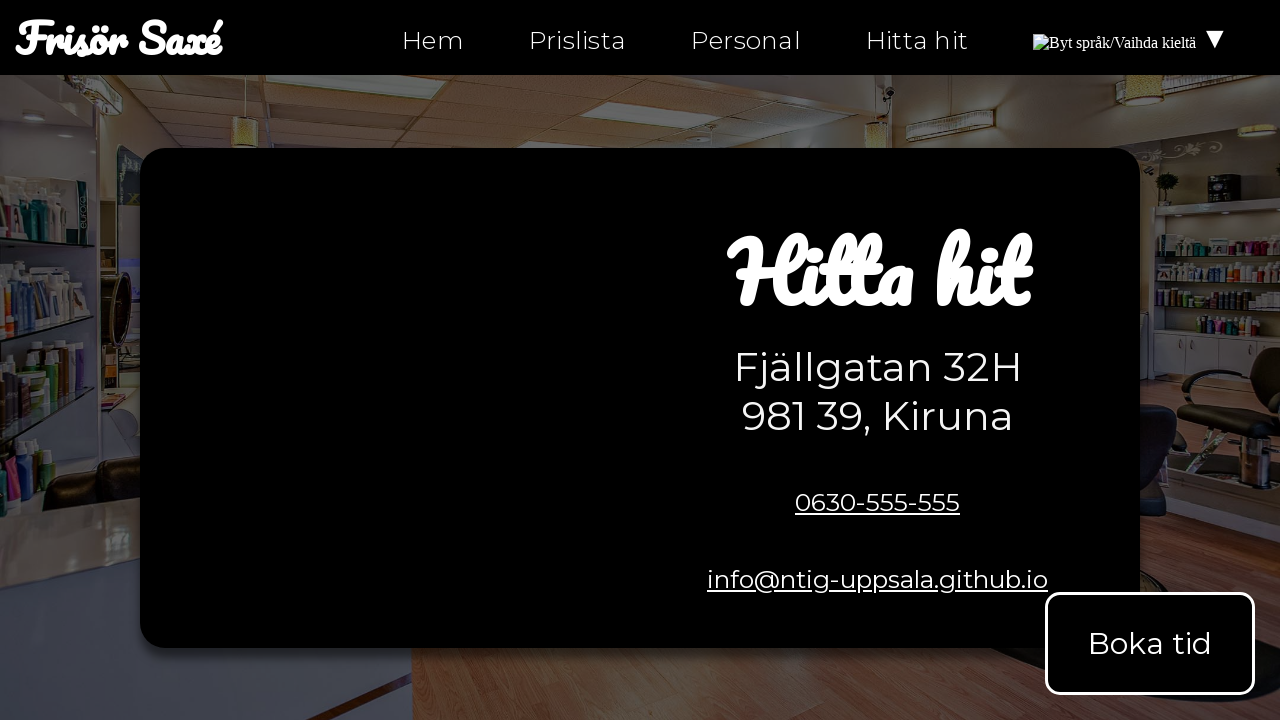

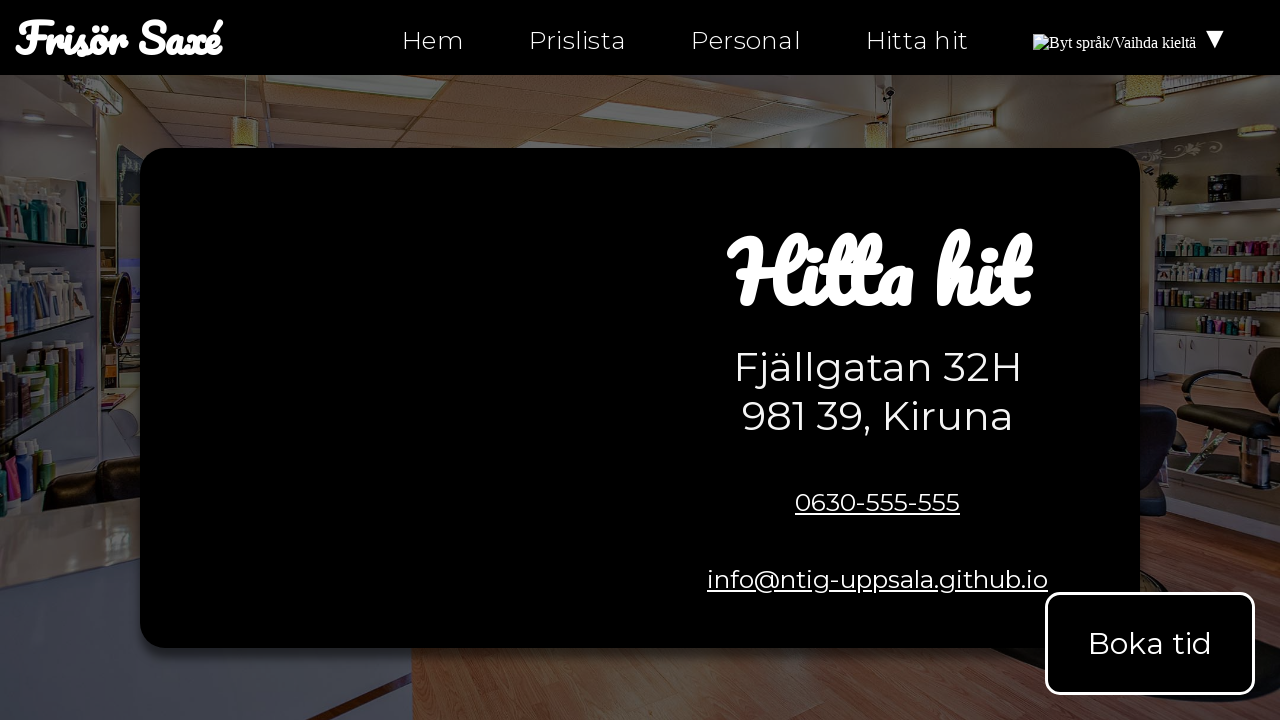